Tests filling a large form by entering the same text into all input fields and then clicking the submit button

Starting URL: http://suninjuly.github.io/huge_form.html

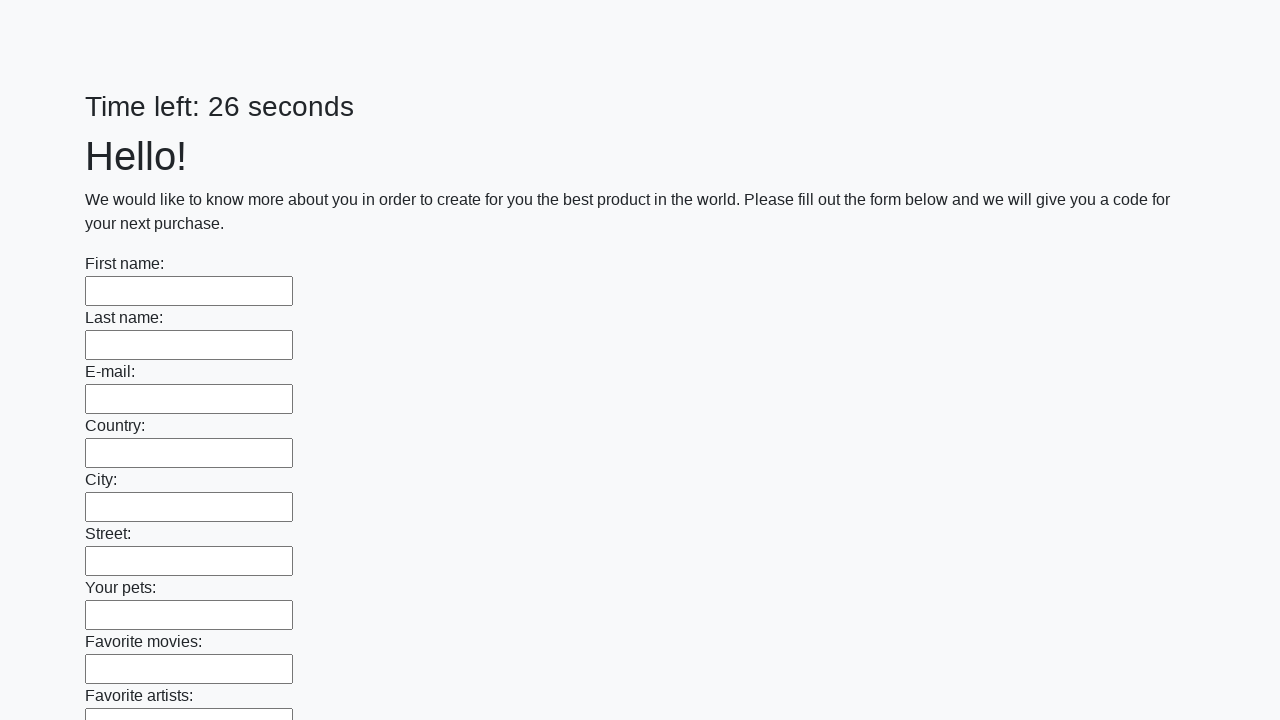

Located all input elements on the form
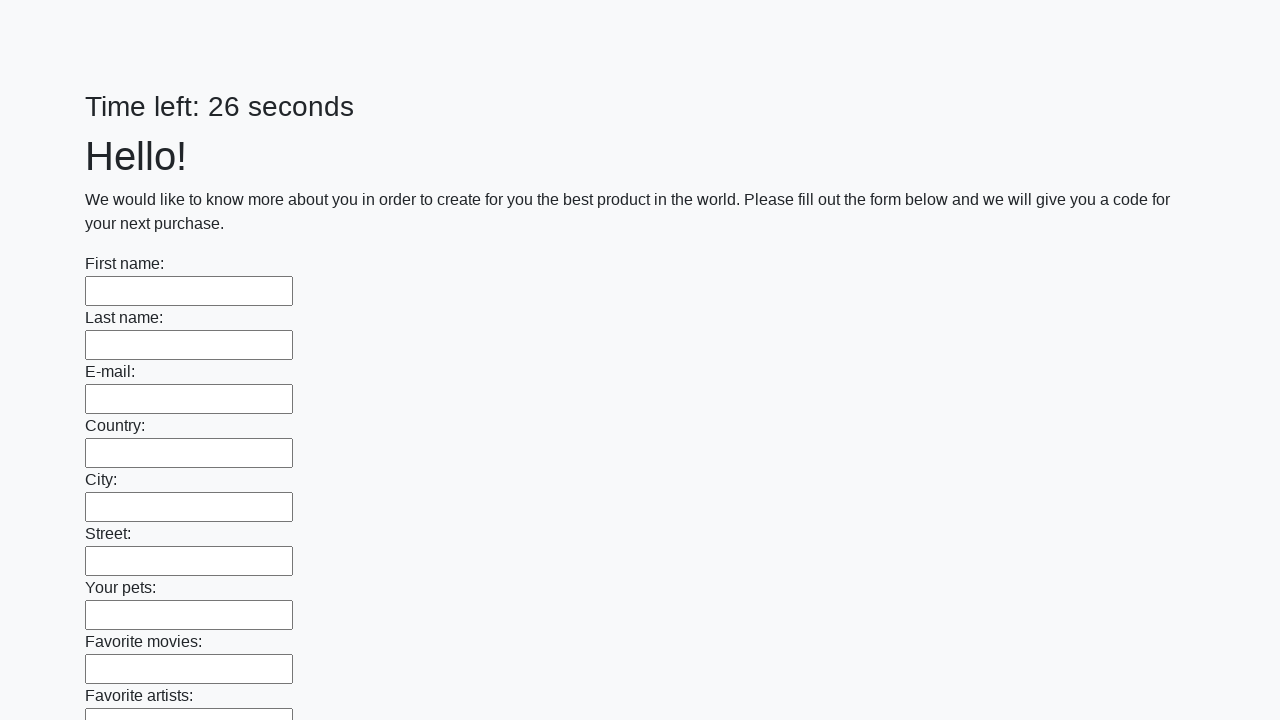

Filled an input field with 'Мой ответ' on input >> nth=0
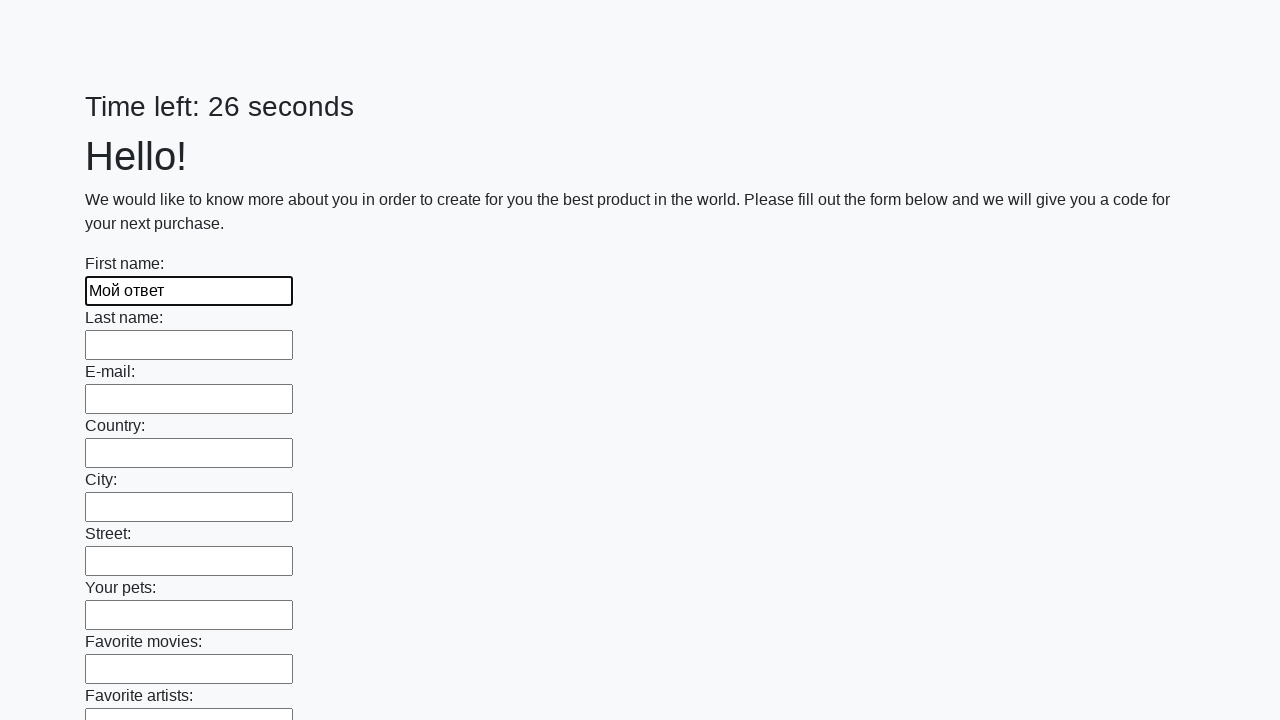

Filled an input field with 'Мой ответ' on input >> nth=1
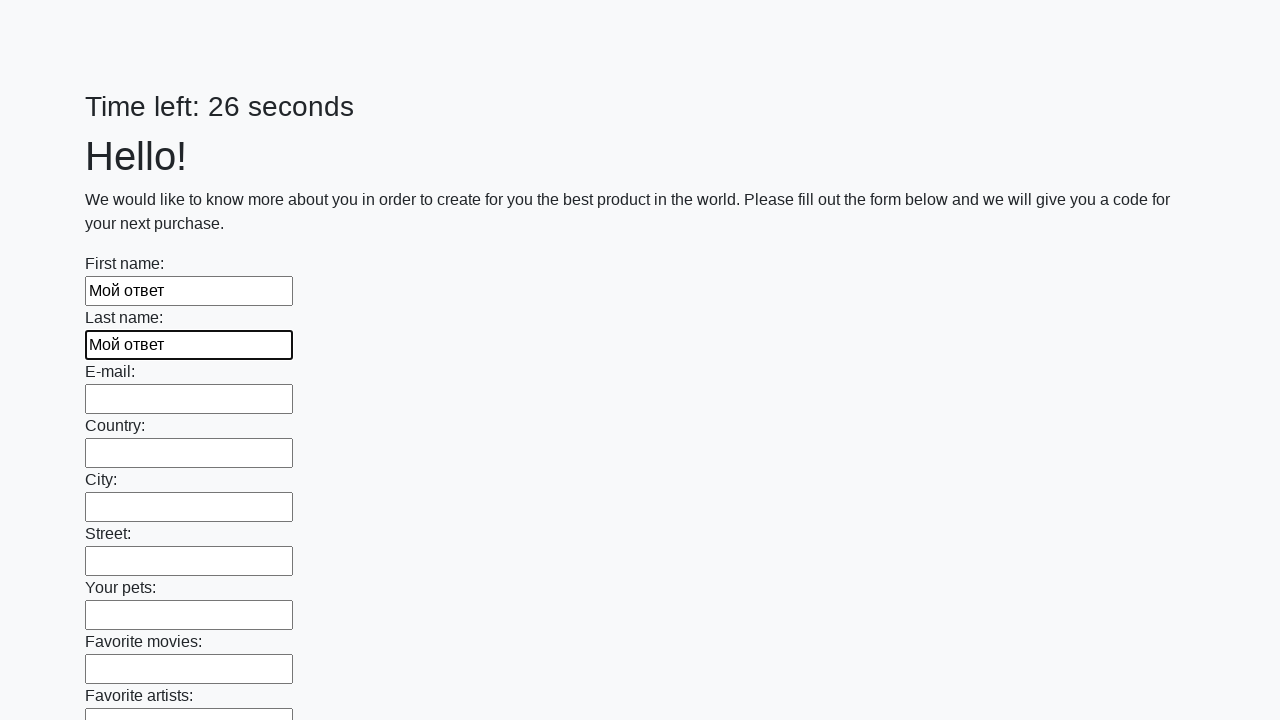

Filled an input field with 'Мой ответ' on input >> nth=2
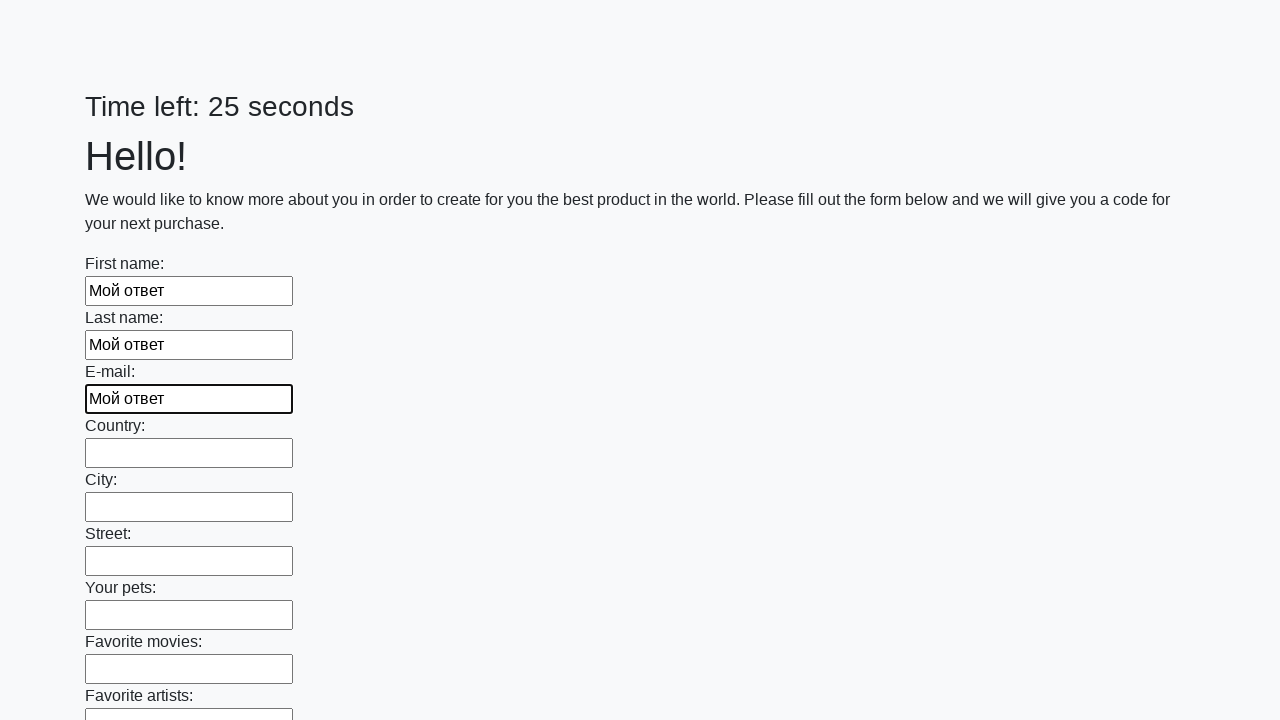

Filled an input field with 'Мой ответ' on input >> nth=3
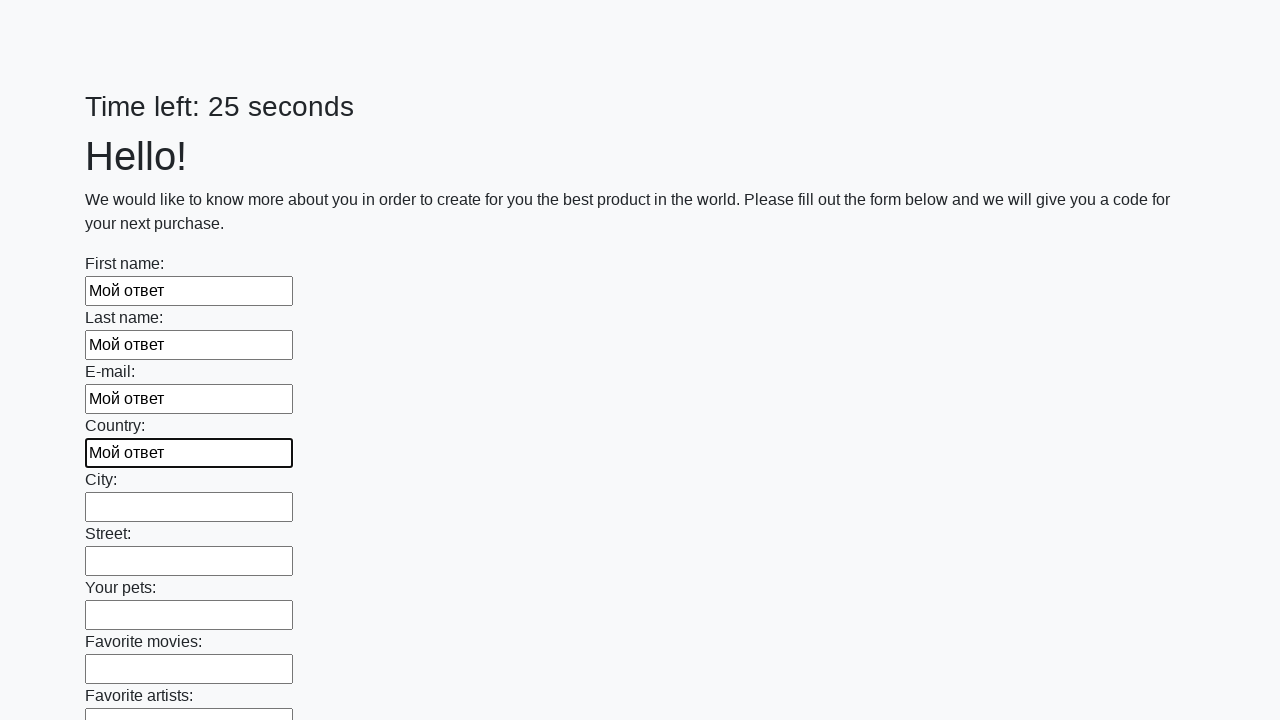

Filled an input field with 'Мой ответ' on input >> nth=4
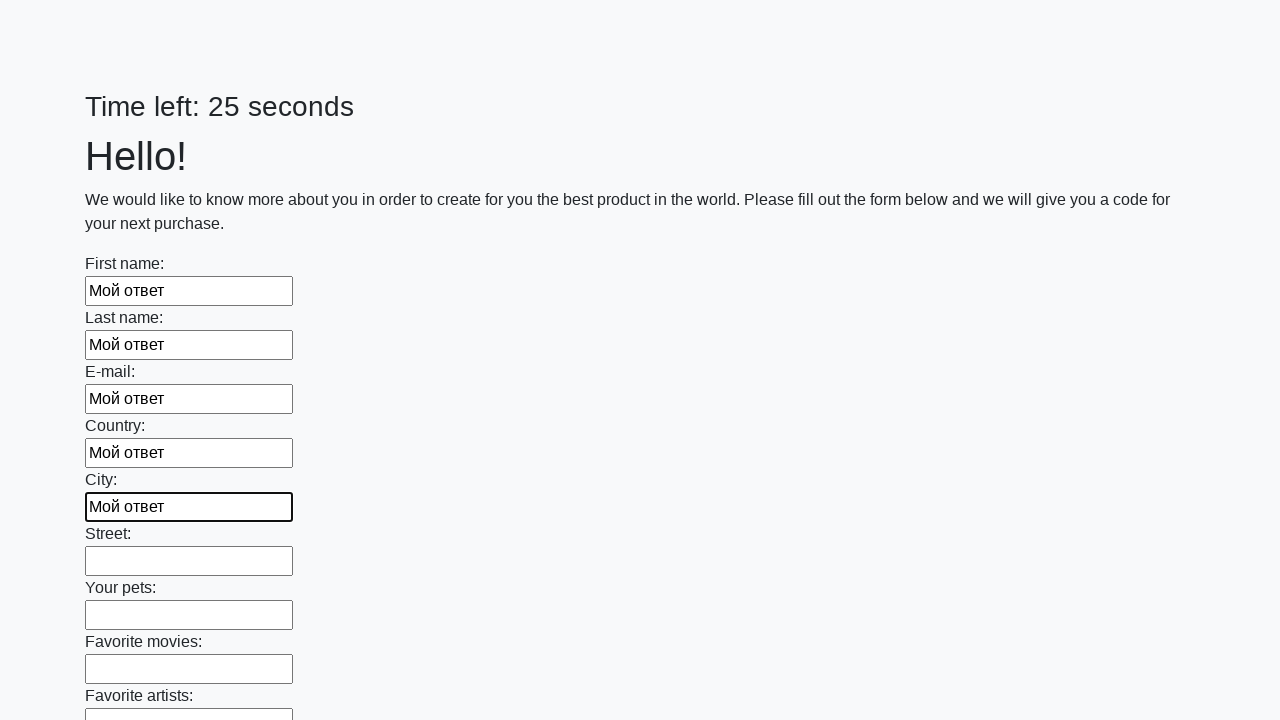

Filled an input field with 'Мой ответ' on input >> nth=5
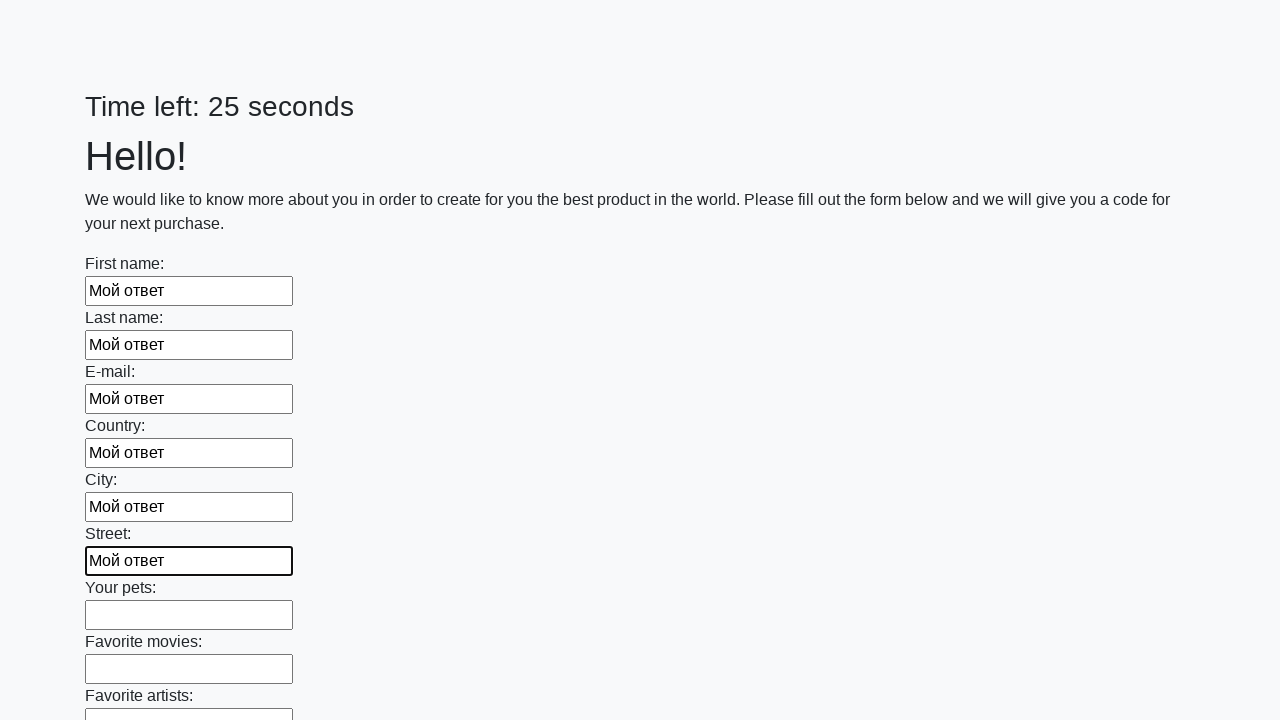

Filled an input field with 'Мой ответ' on input >> nth=6
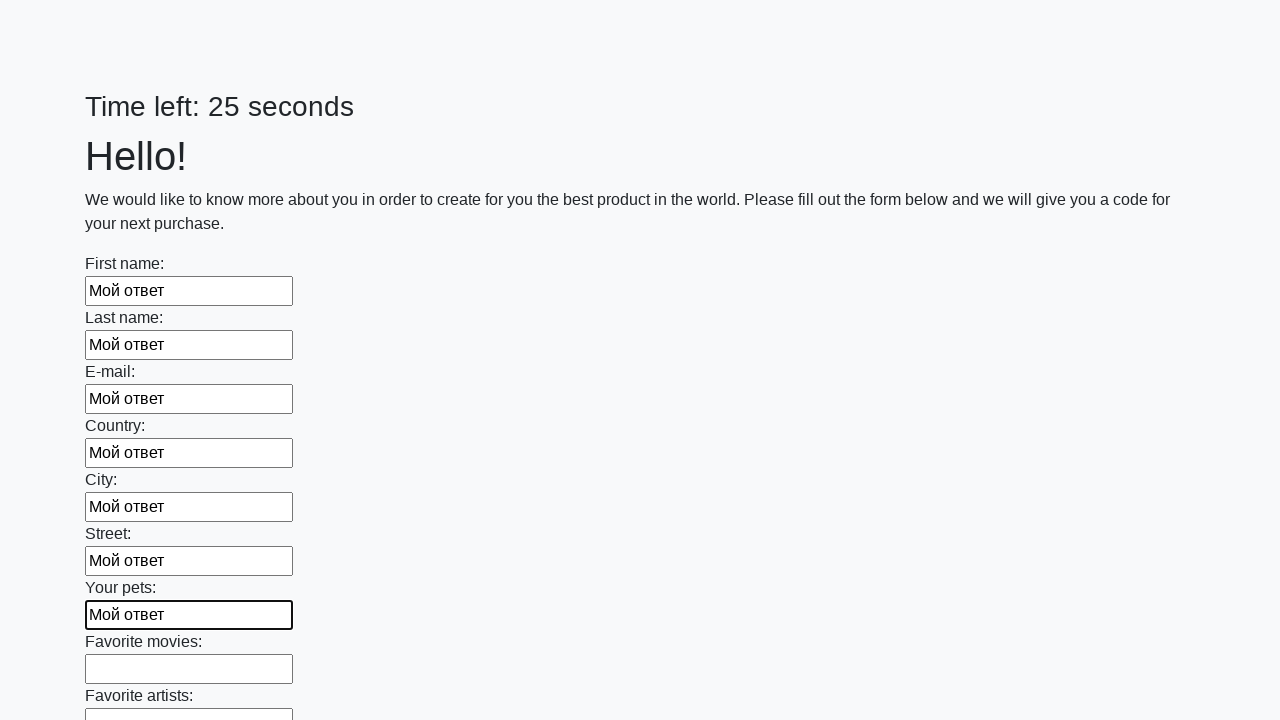

Filled an input field with 'Мой ответ' on input >> nth=7
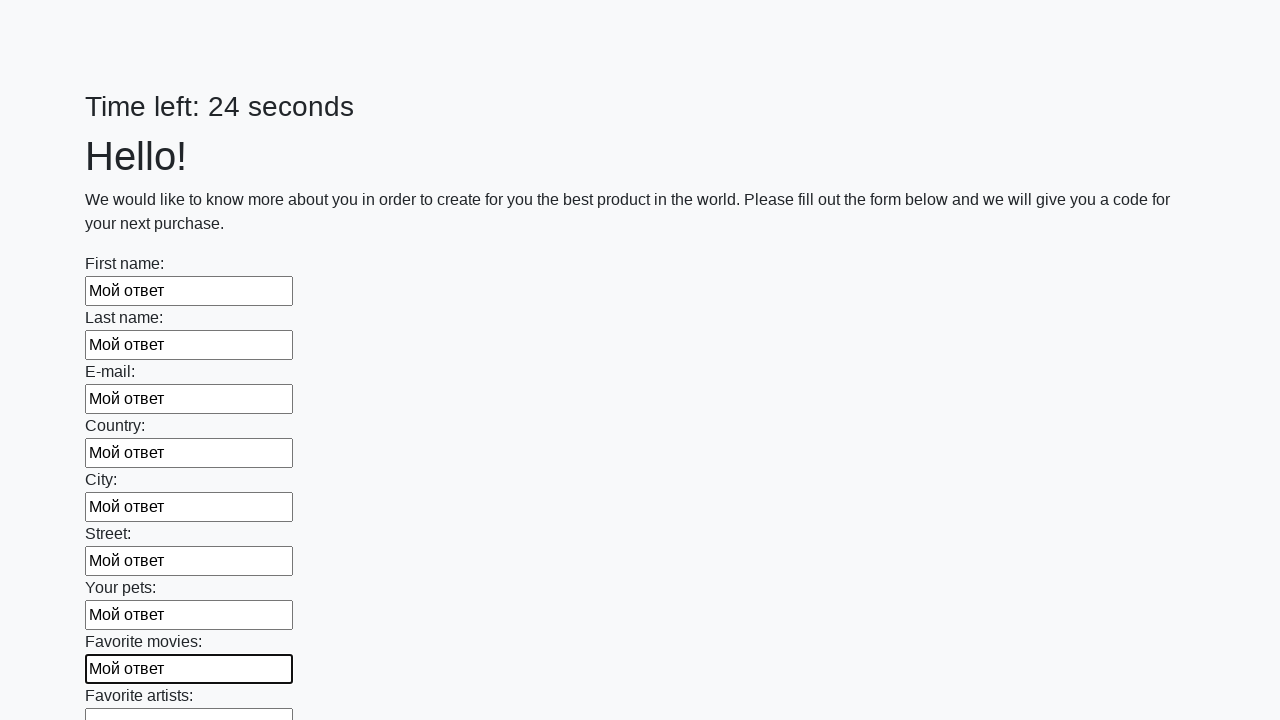

Filled an input field with 'Мой ответ' on input >> nth=8
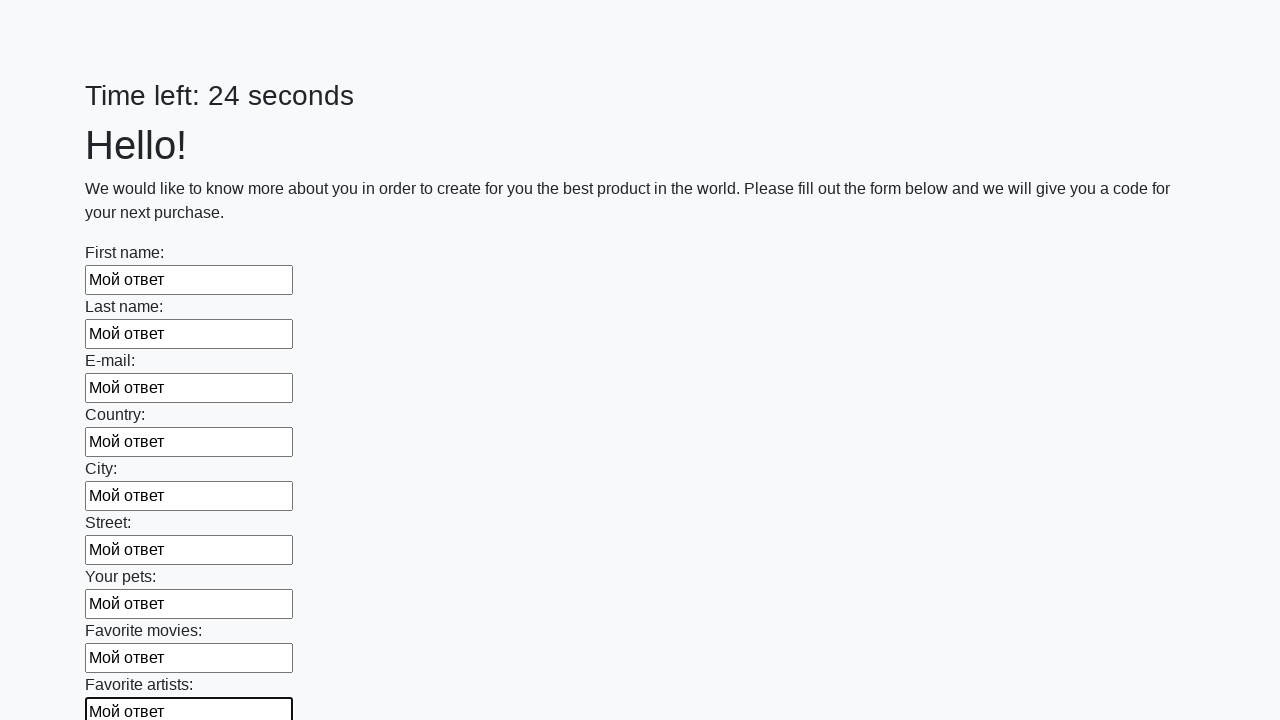

Filled an input field with 'Мой ответ' on input >> nth=9
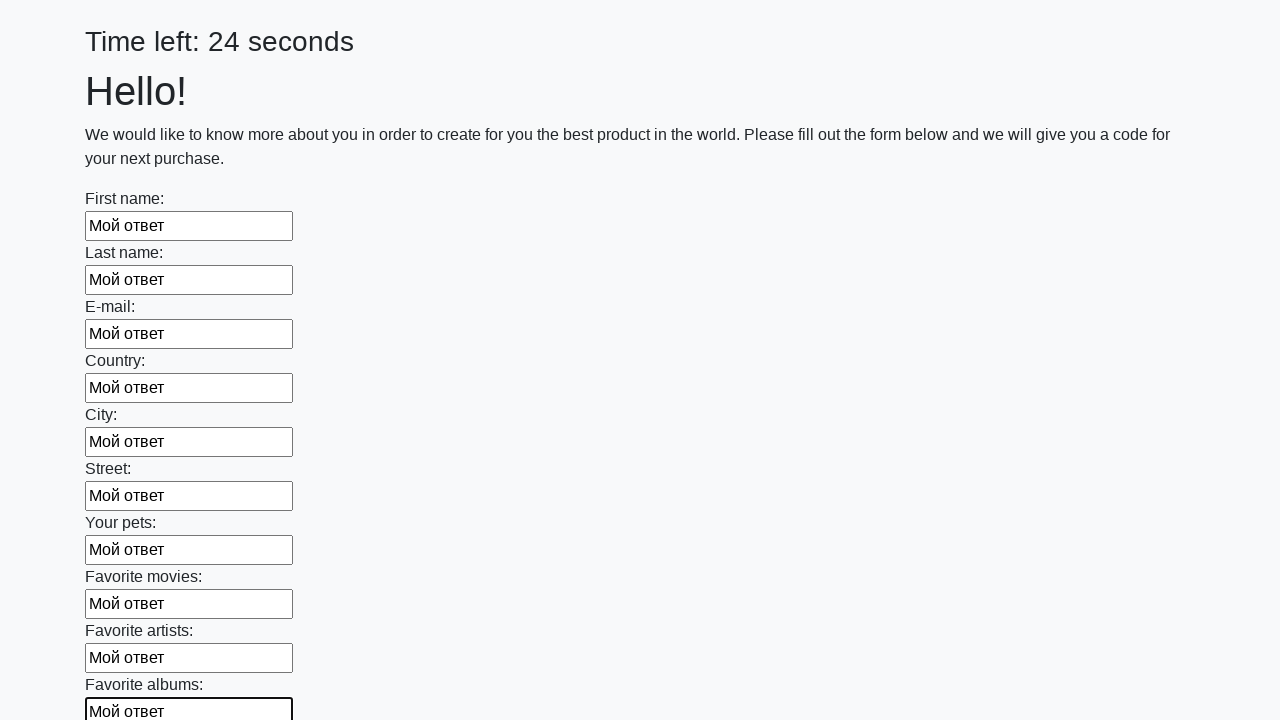

Filled an input field with 'Мой ответ' on input >> nth=10
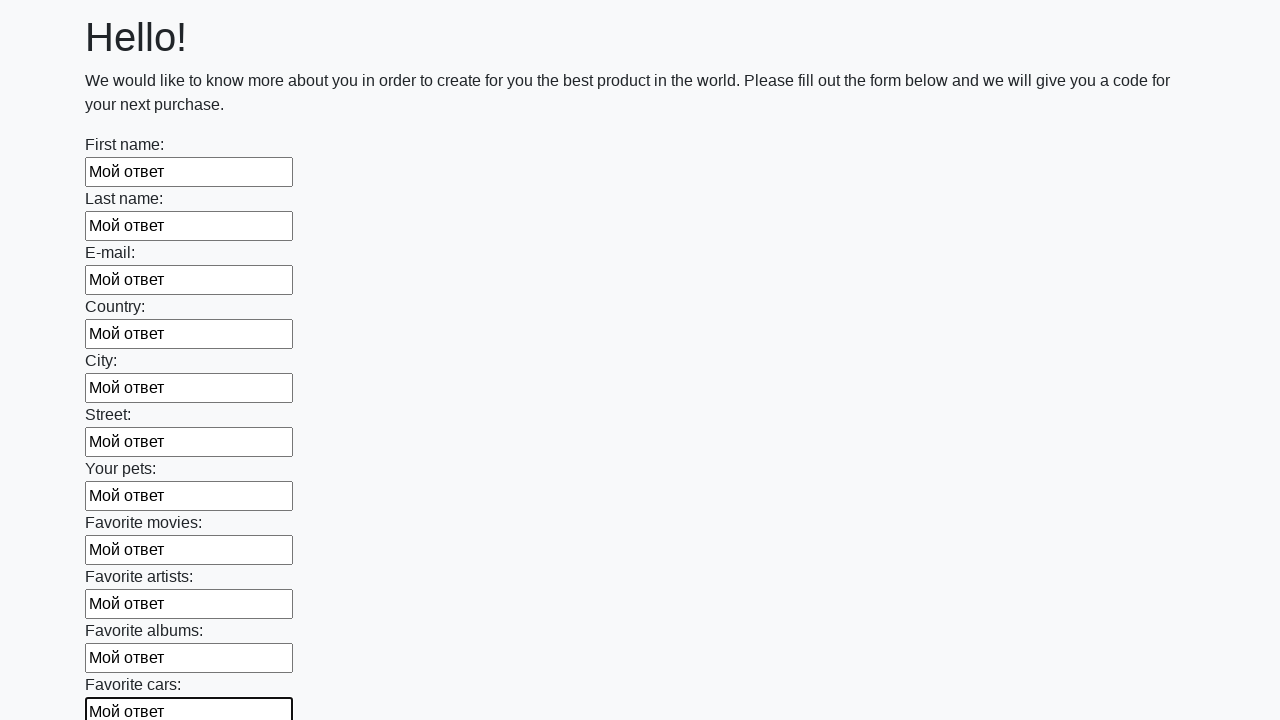

Filled an input field with 'Мой ответ' on input >> nth=11
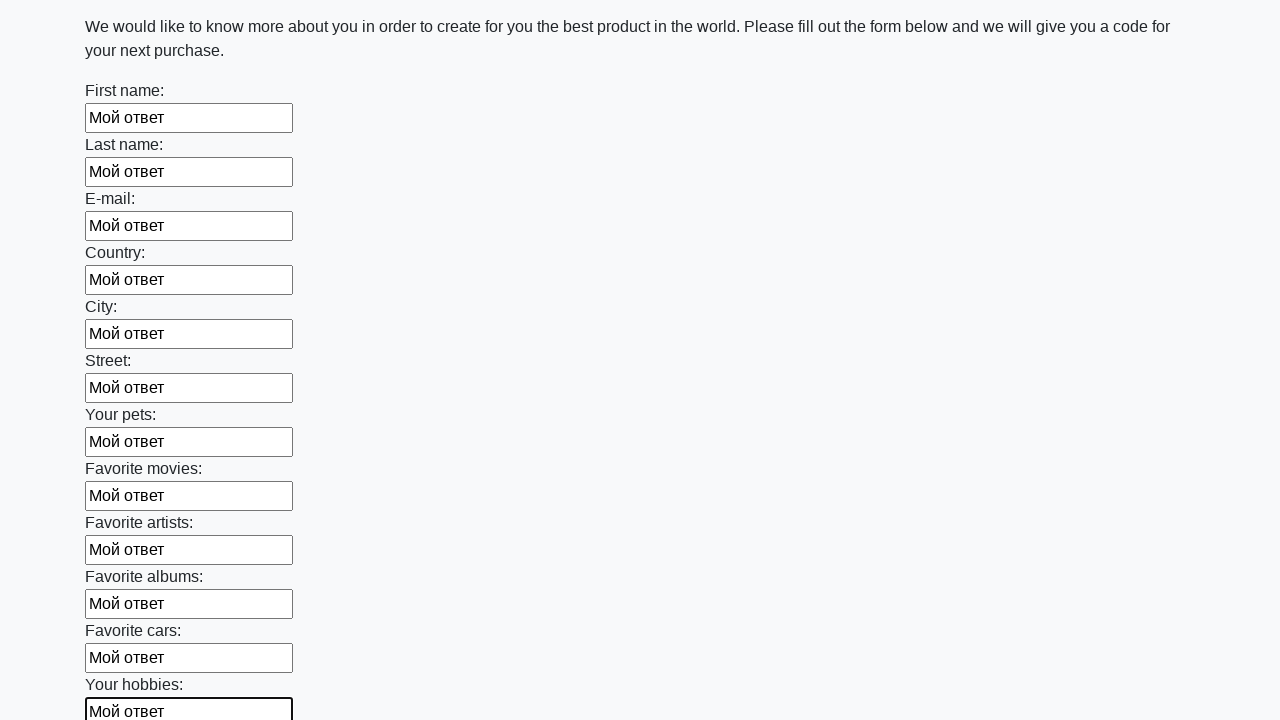

Filled an input field with 'Мой ответ' on input >> nth=12
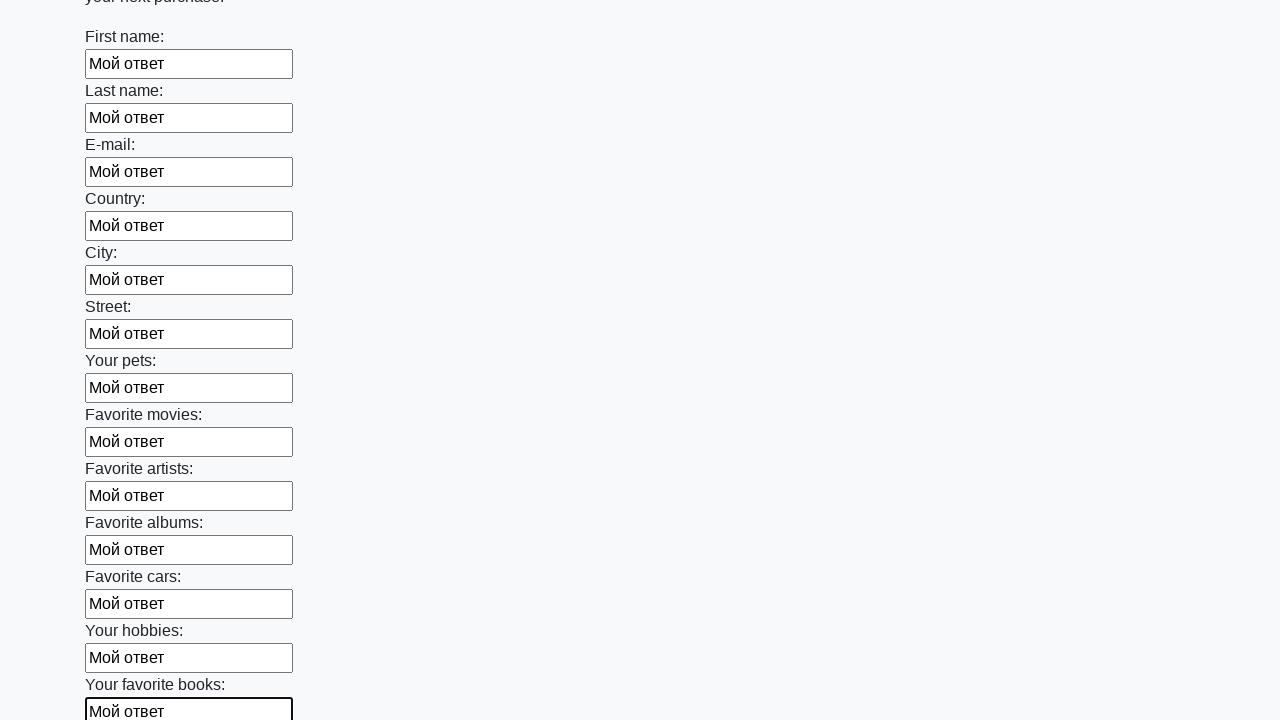

Filled an input field with 'Мой ответ' on input >> nth=13
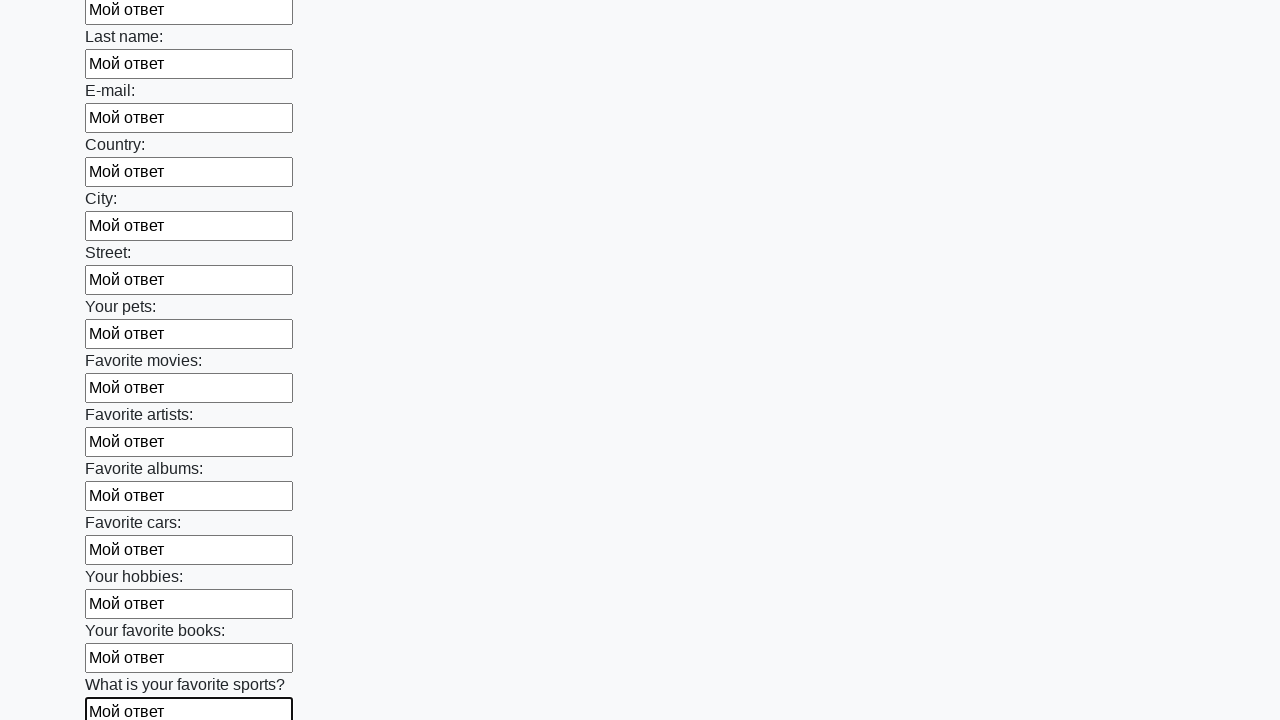

Filled an input field with 'Мой ответ' on input >> nth=14
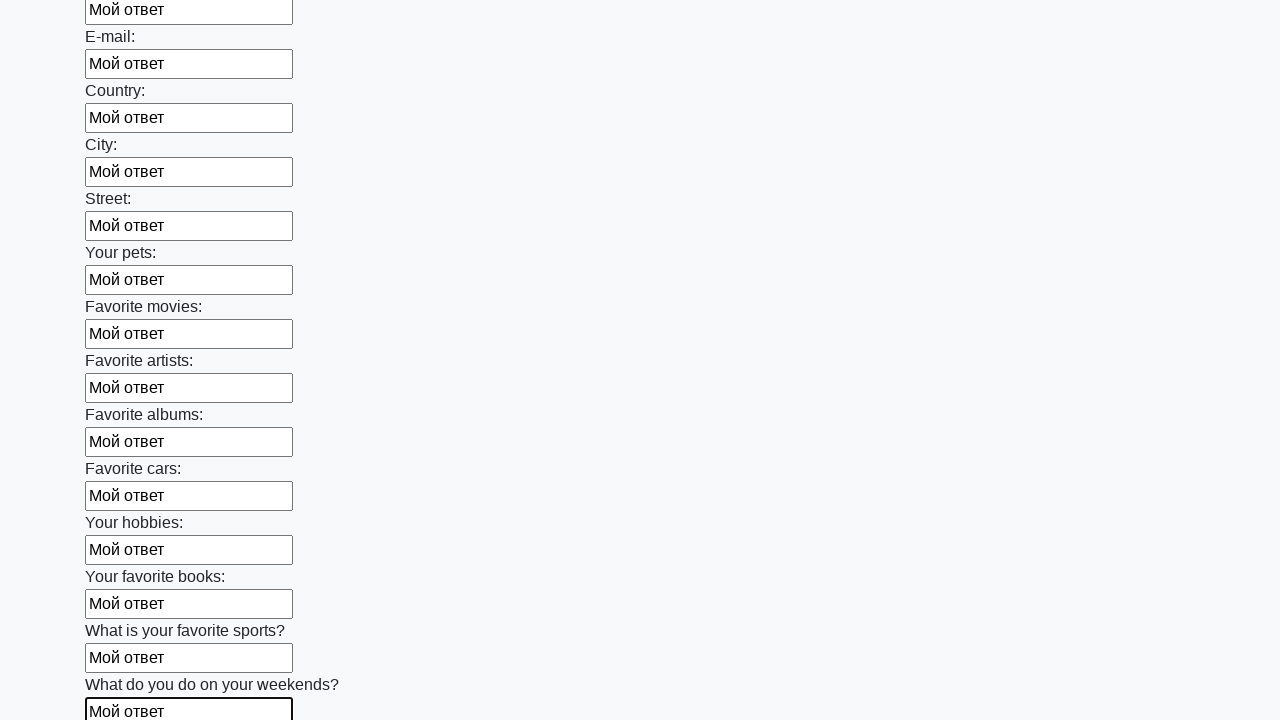

Filled an input field with 'Мой ответ' on input >> nth=15
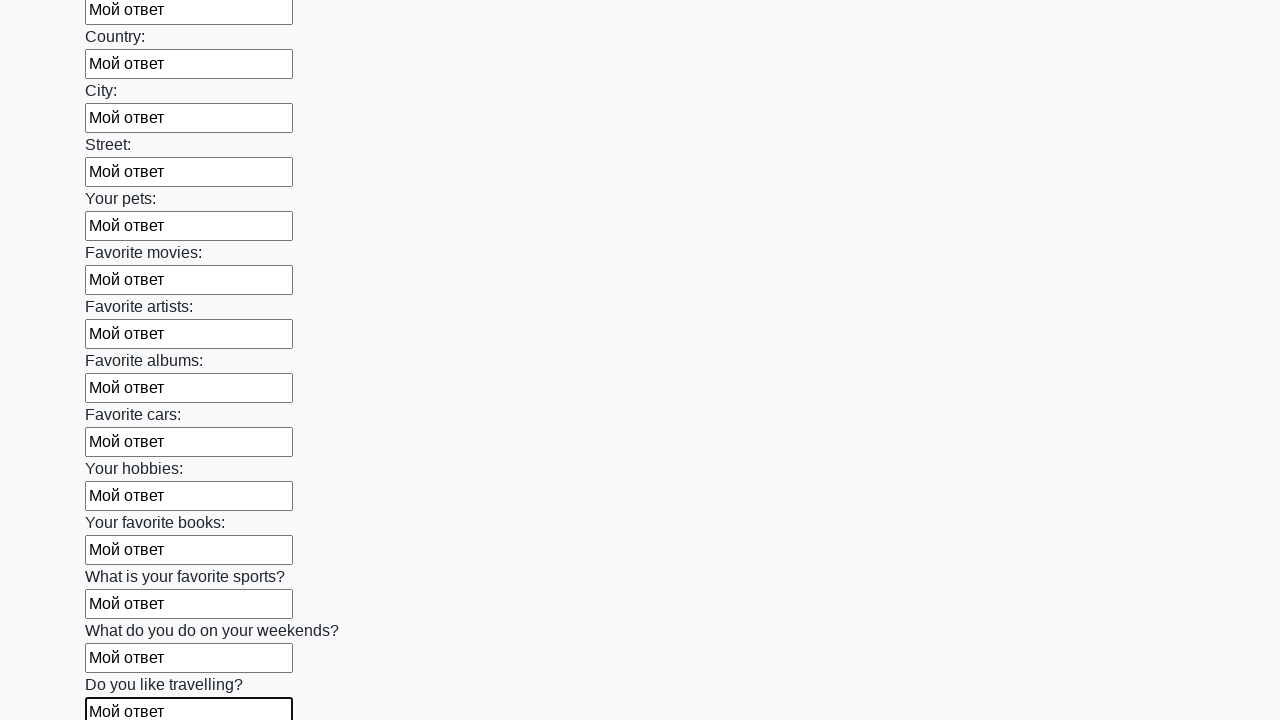

Filled an input field with 'Мой ответ' on input >> nth=16
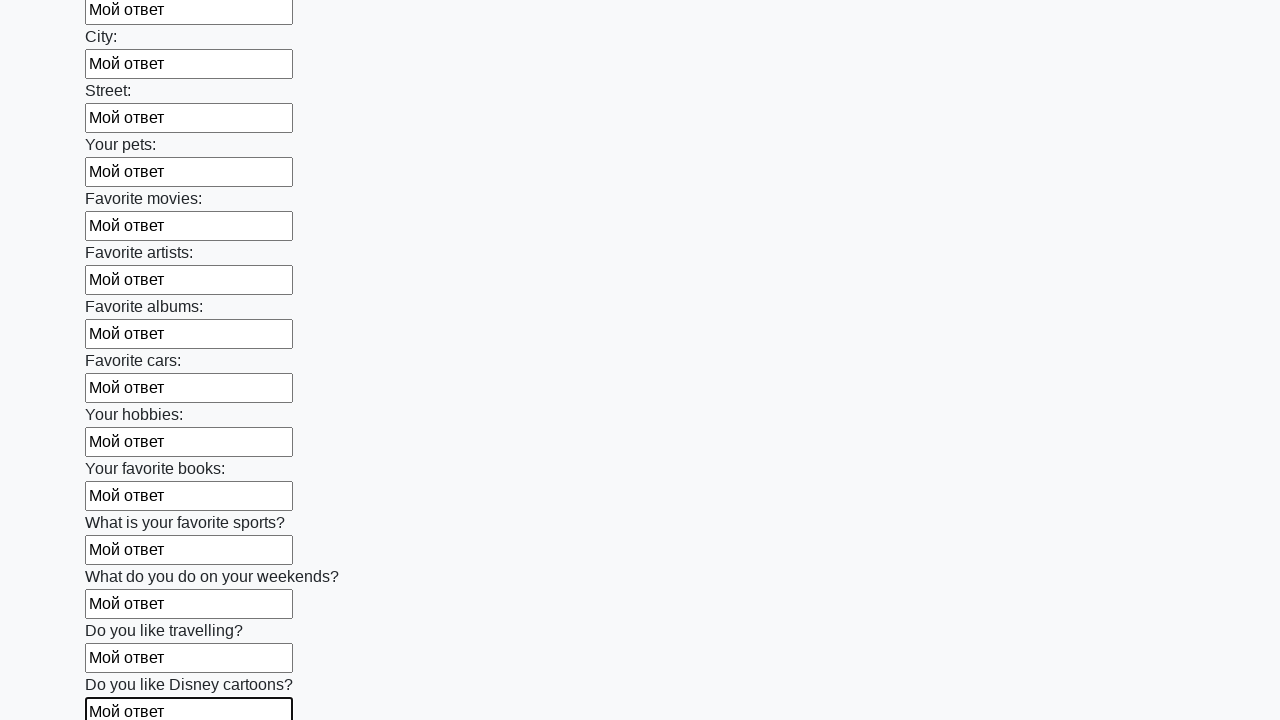

Filled an input field with 'Мой ответ' on input >> nth=17
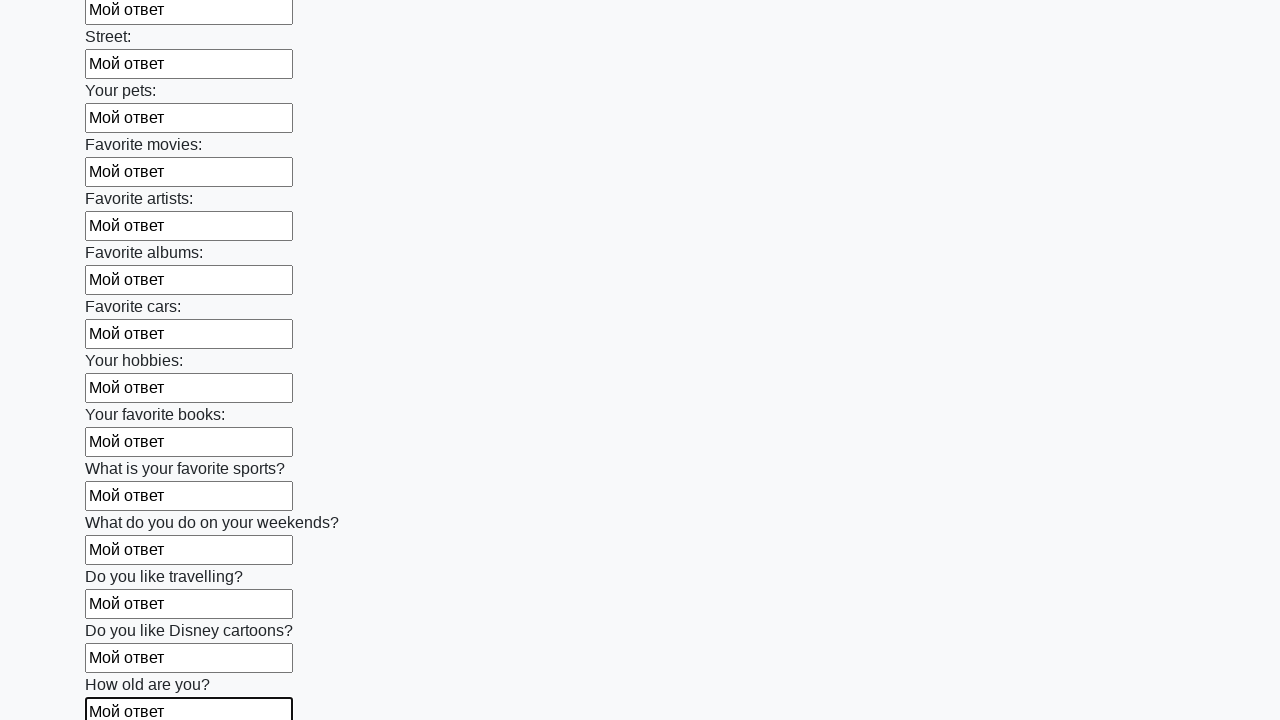

Filled an input field with 'Мой ответ' on input >> nth=18
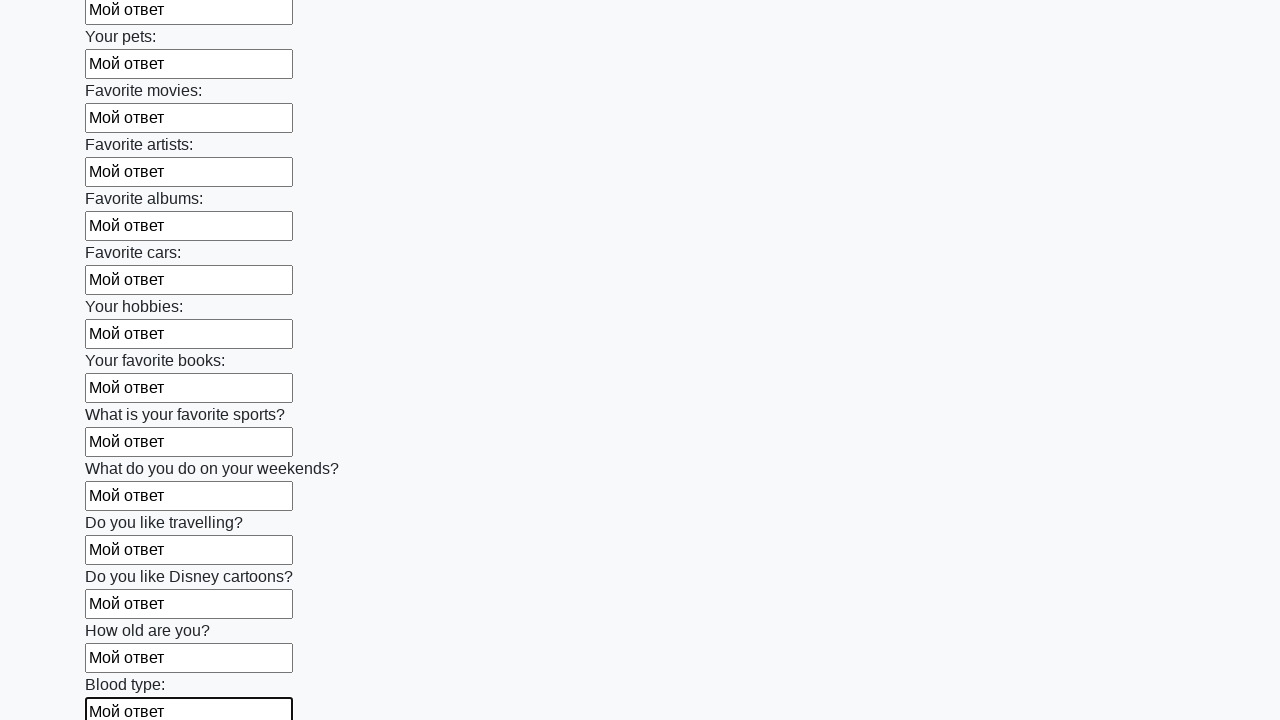

Filled an input field with 'Мой ответ' on input >> nth=19
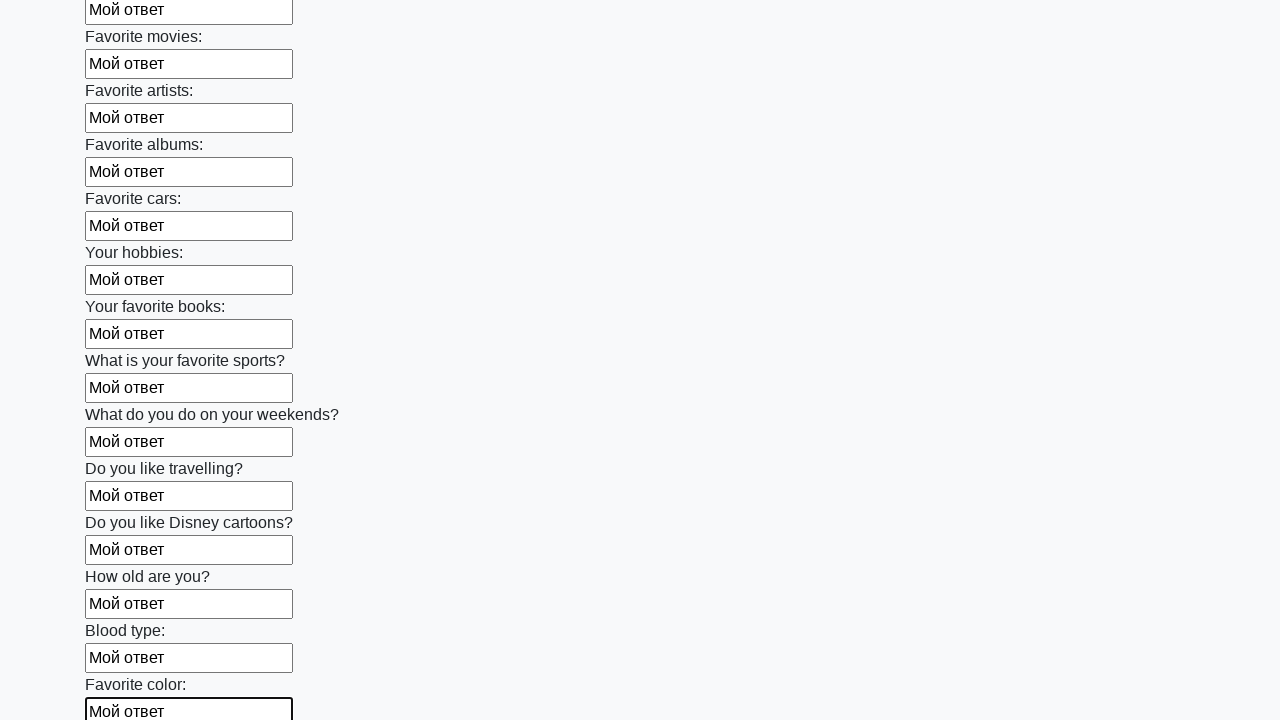

Filled an input field with 'Мой ответ' on input >> nth=20
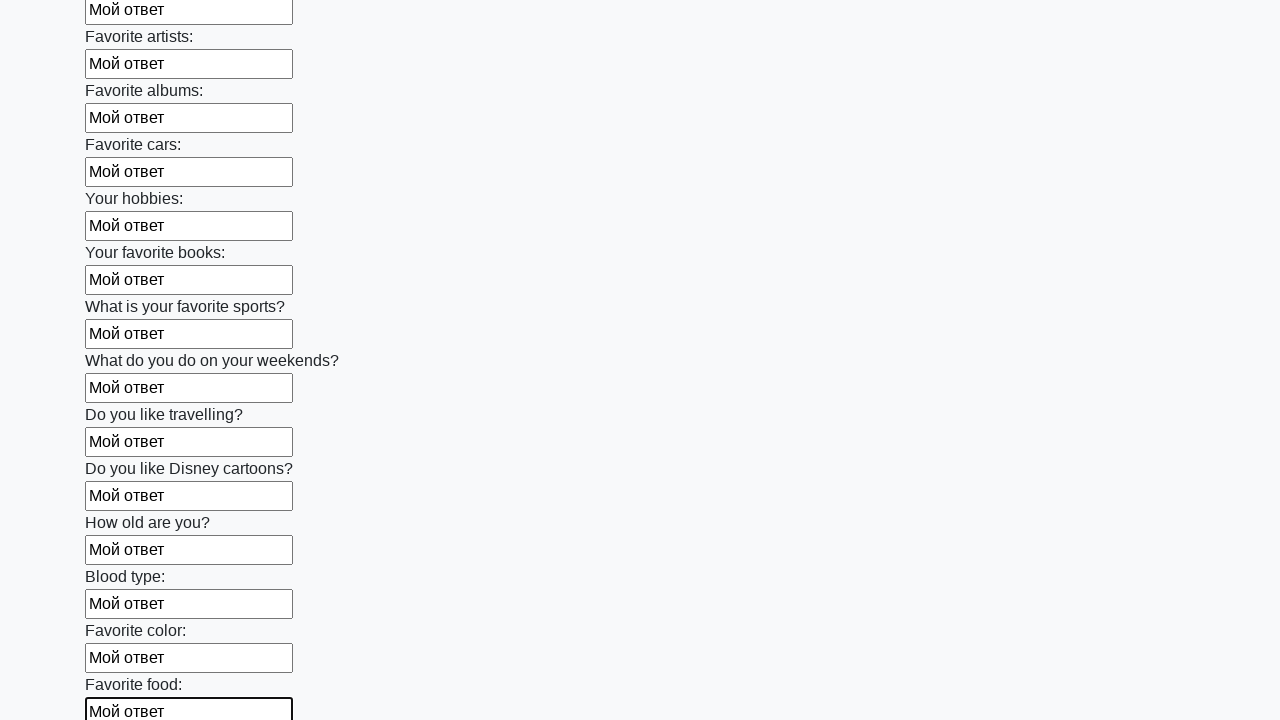

Filled an input field with 'Мой ответ' on input >> nth=21
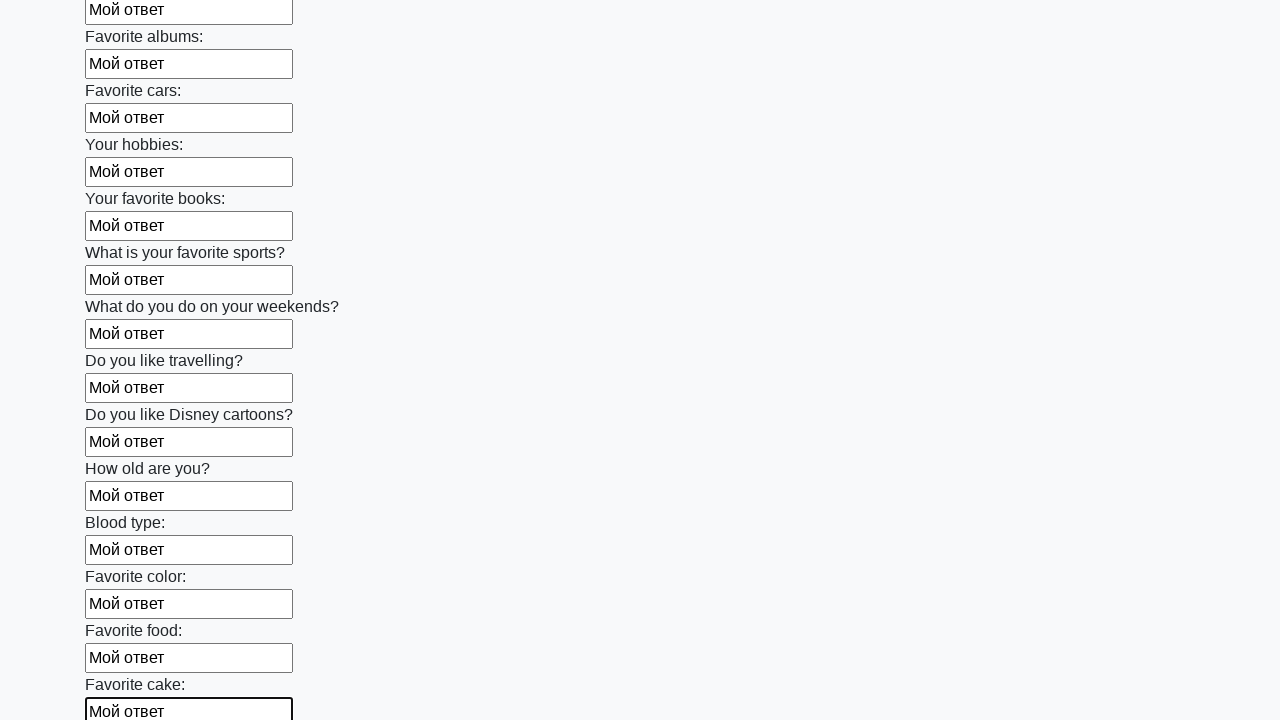

Filled an input field with 'Мой ответ' on input >> nth=22
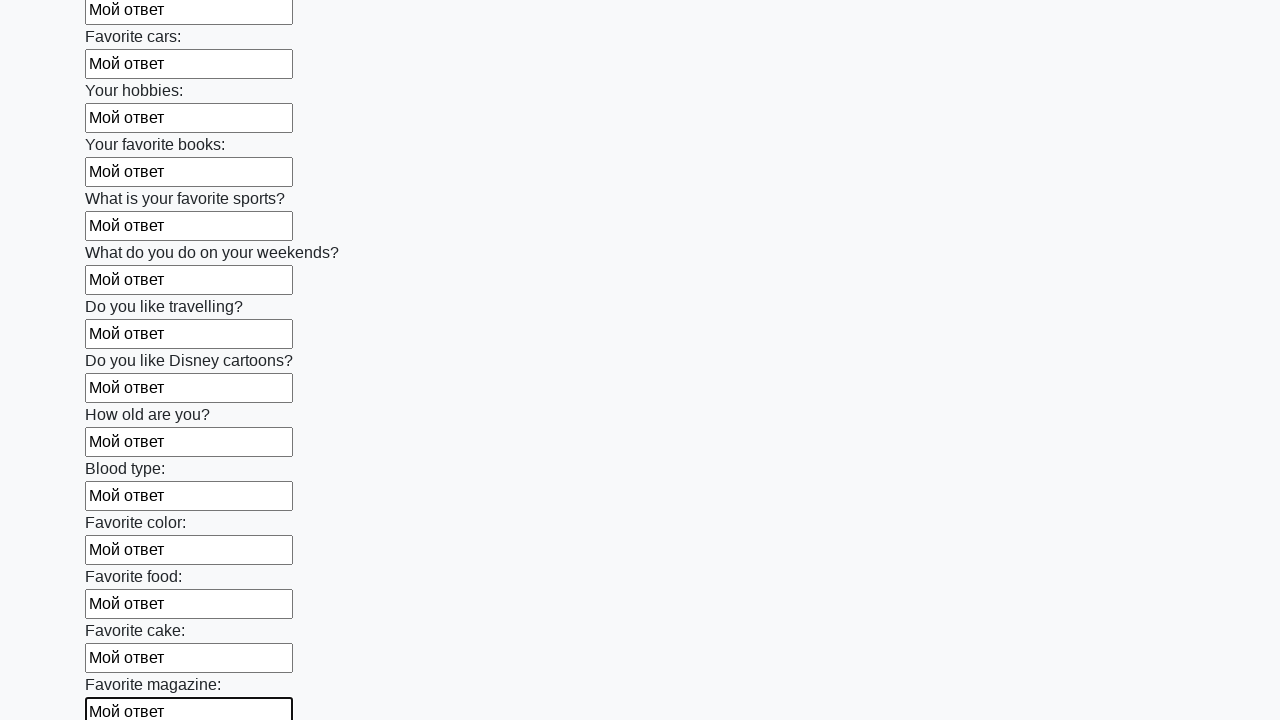

Filled an input field with 'Мой ответ' on input >> nth=23
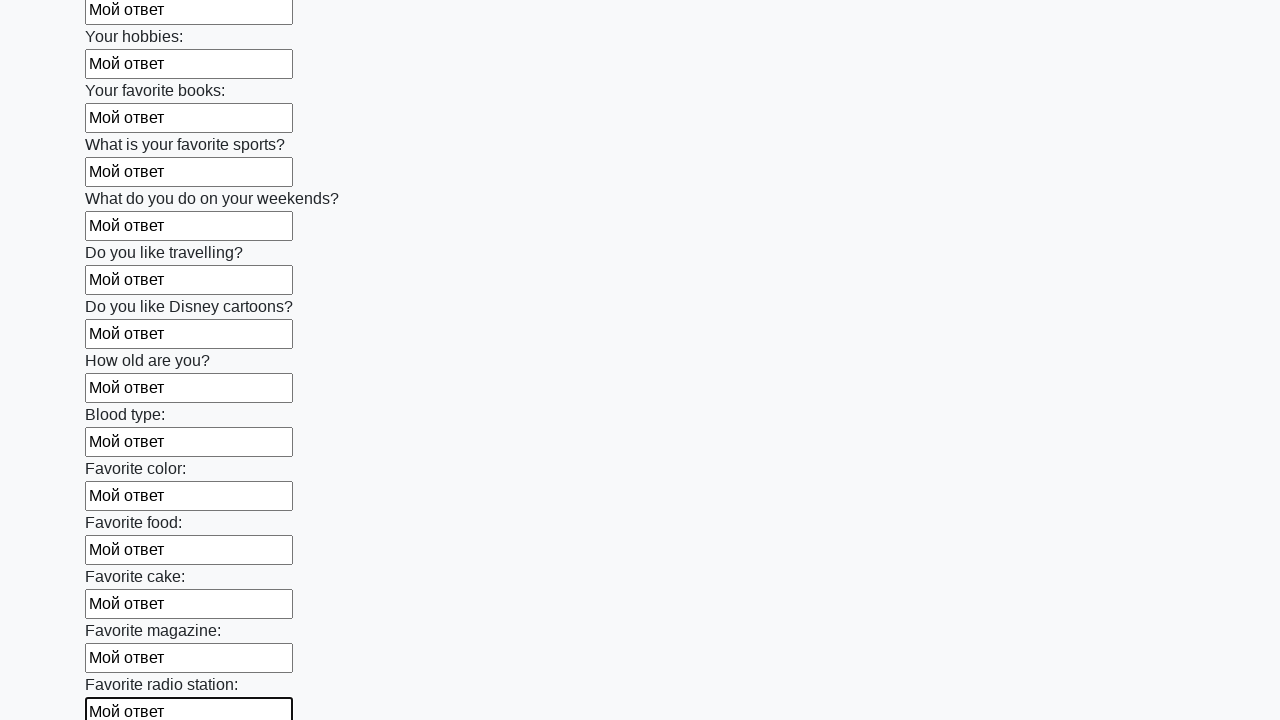

Filled an input field with 'Мой ответ' on input >> nth=24
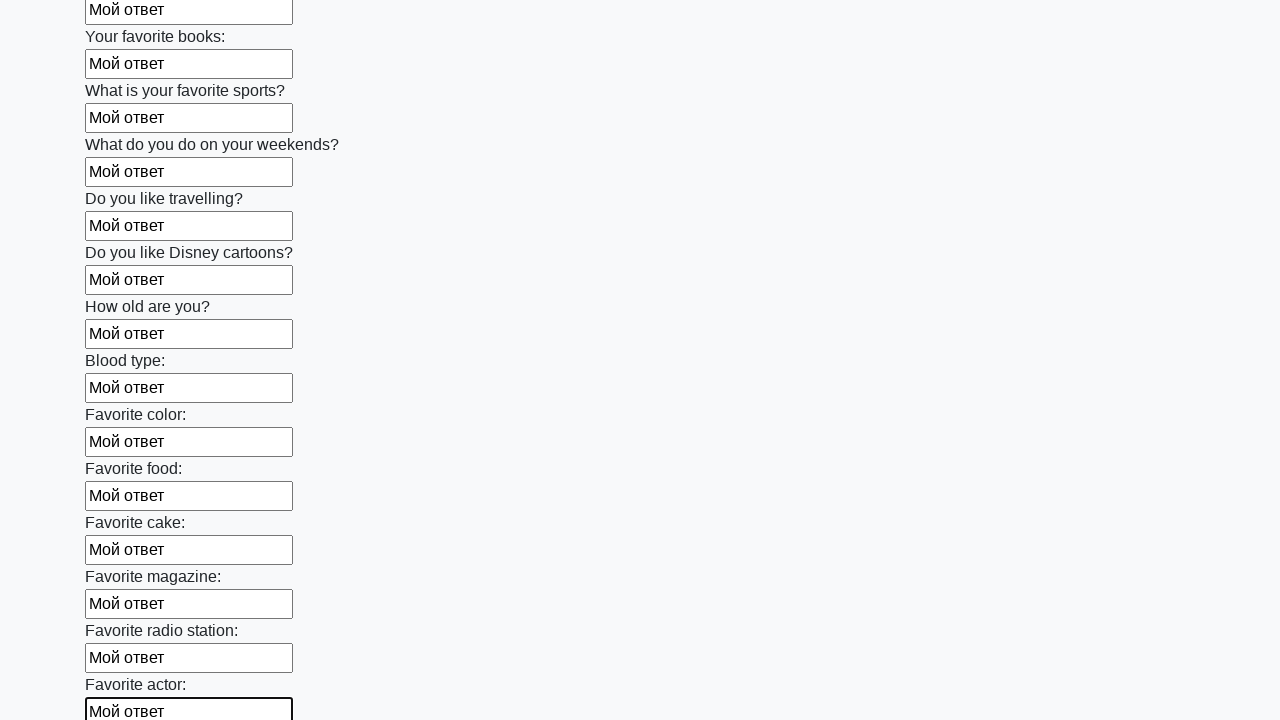

Filled an input field with 'Мой ответ' on input >> nth=25
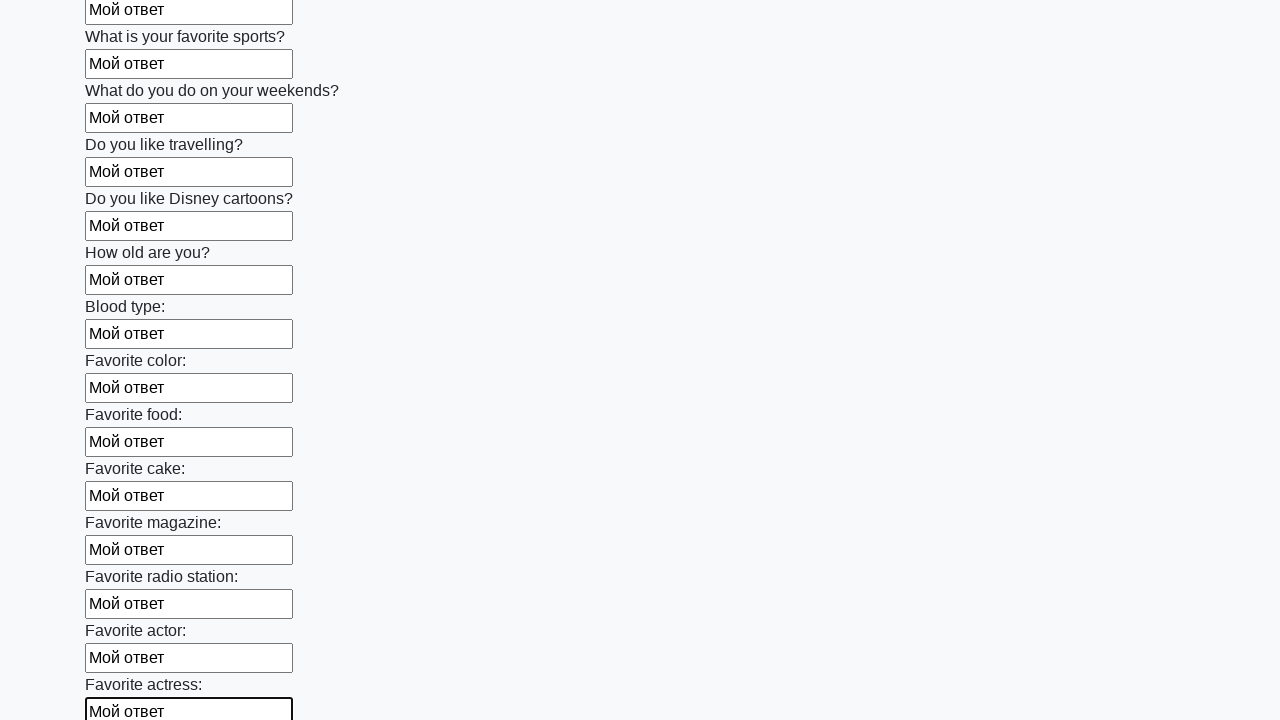

Filled an input field with 'Мой ответ' on input >> nth=26
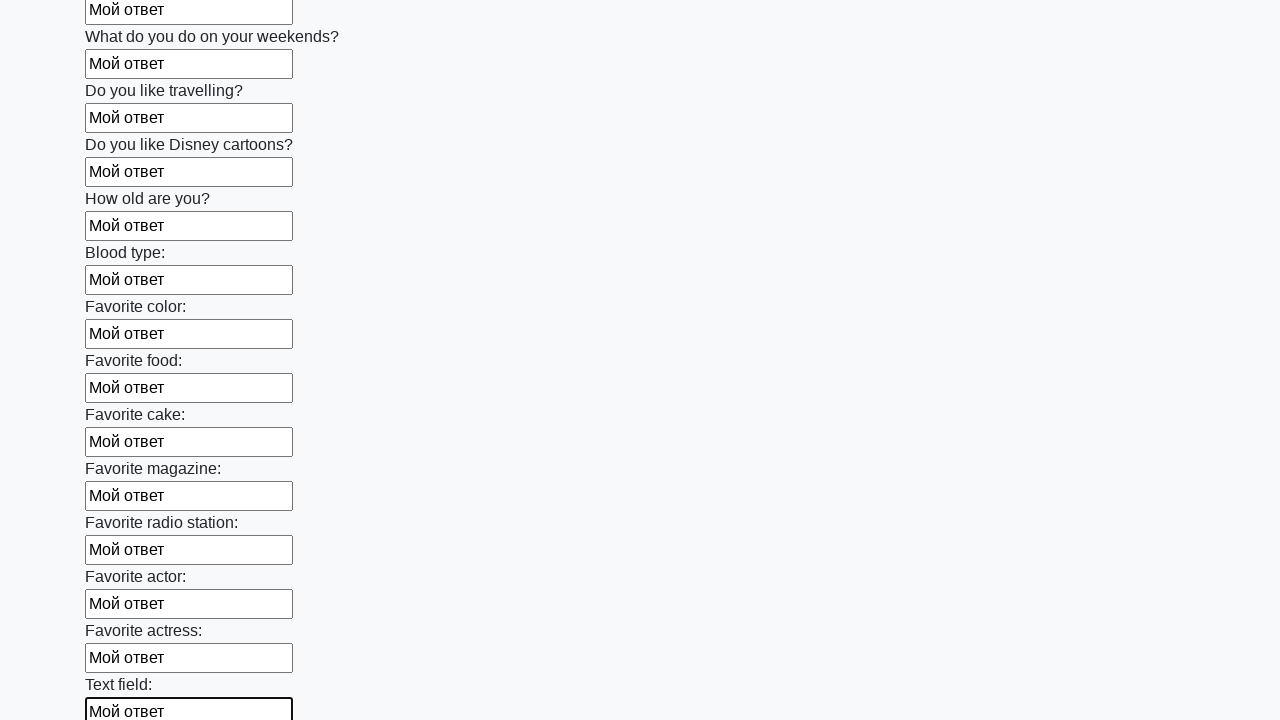

Filled an input field with 'Мой ответ' on input >> nth=27
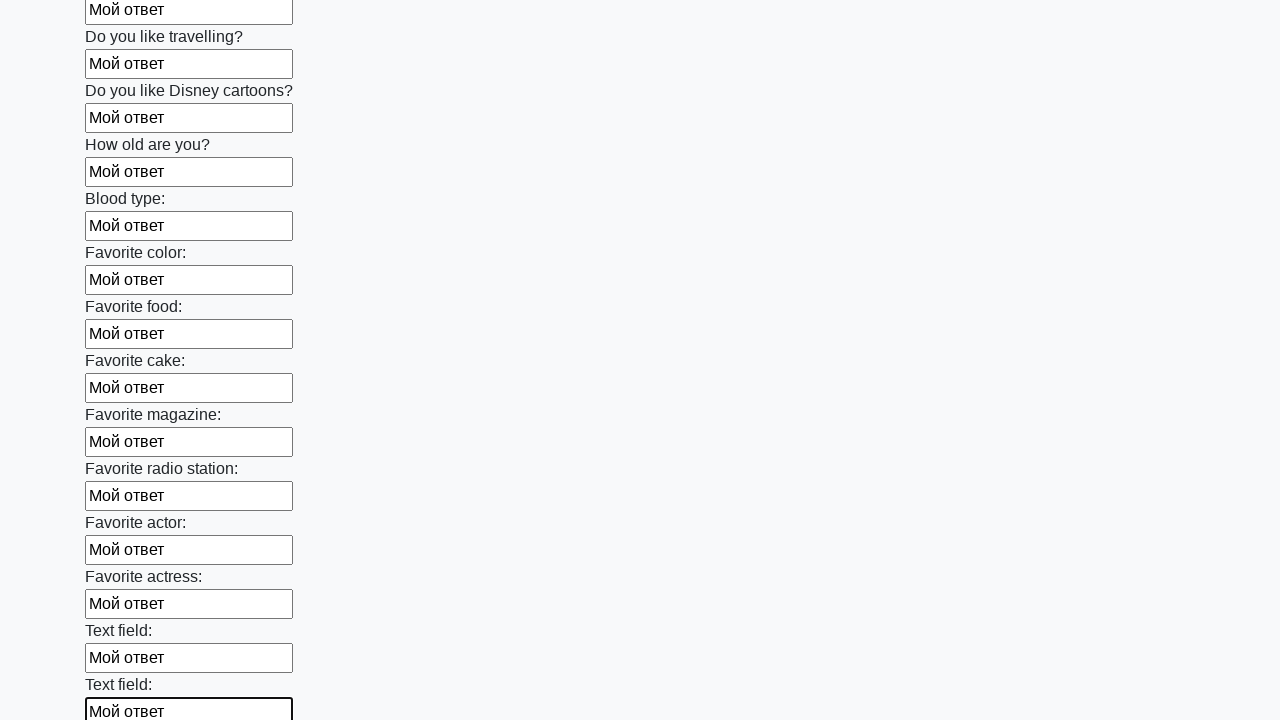

Filled an input field with 'Мой ответ' on input >> nth=28
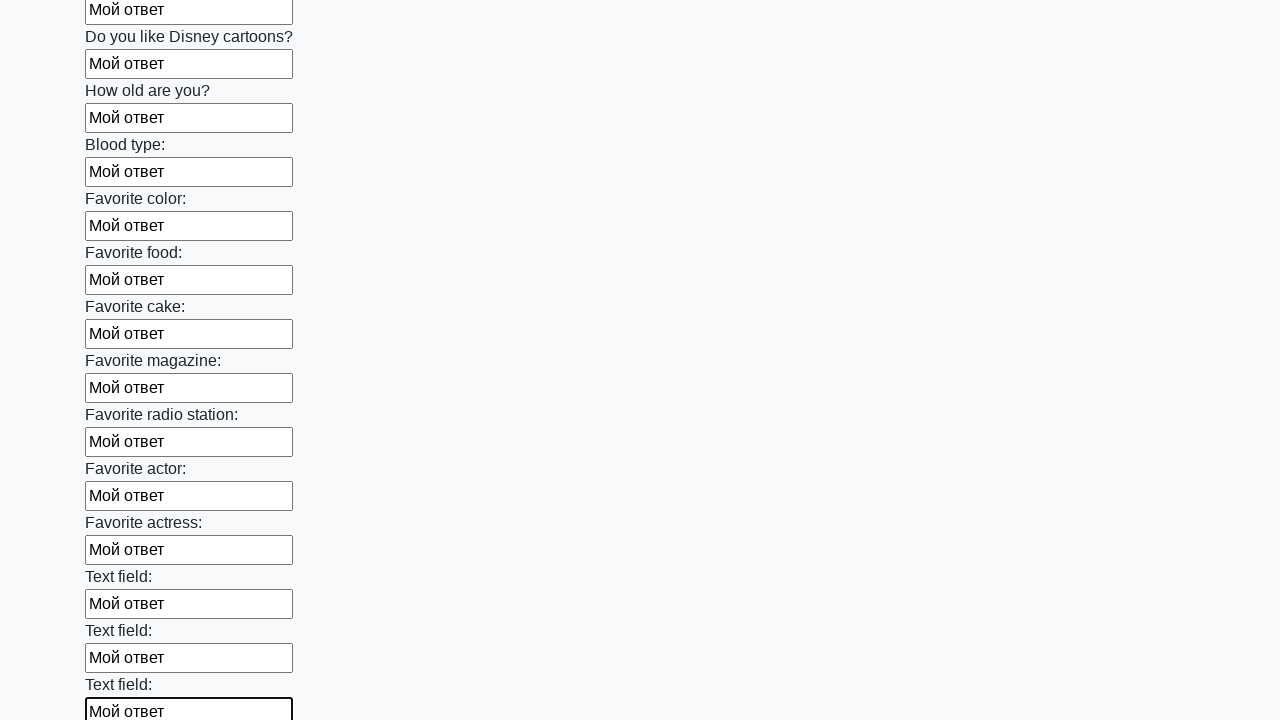

Filled an input field with 'Мой ответ' on input >> nth=29
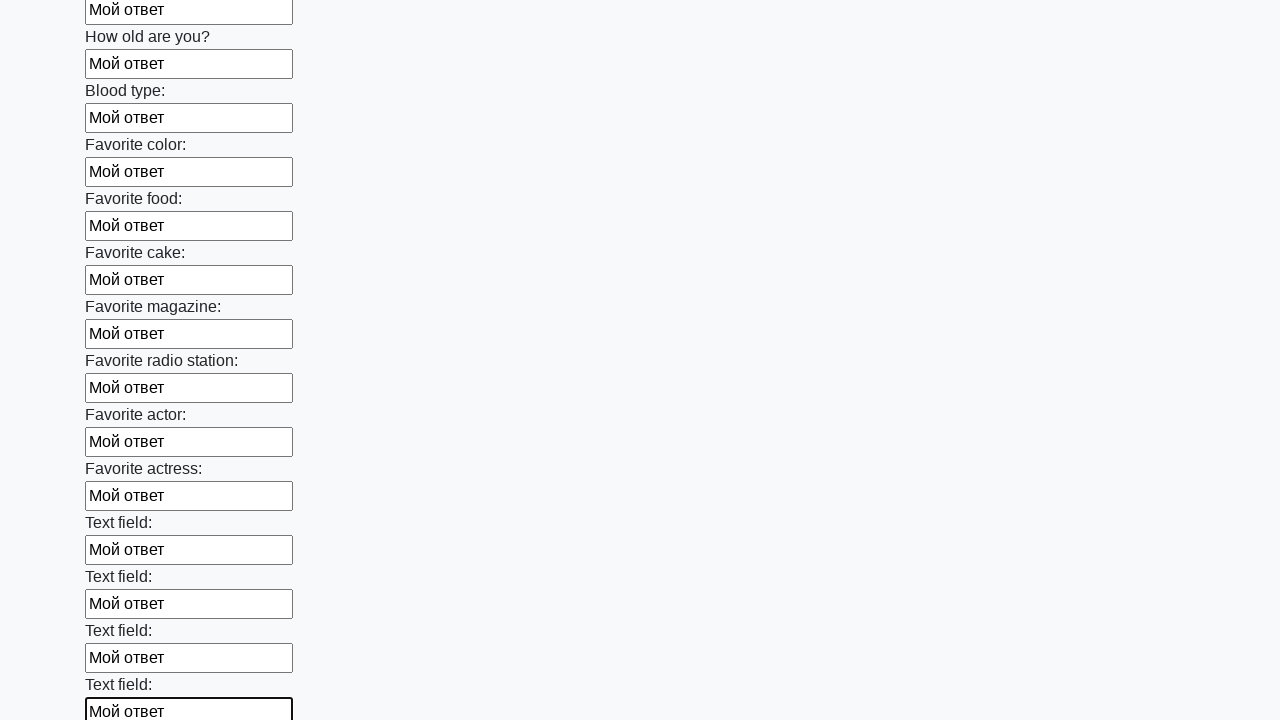

Filled an input field with 'Мой ответ' on input >> nth=30
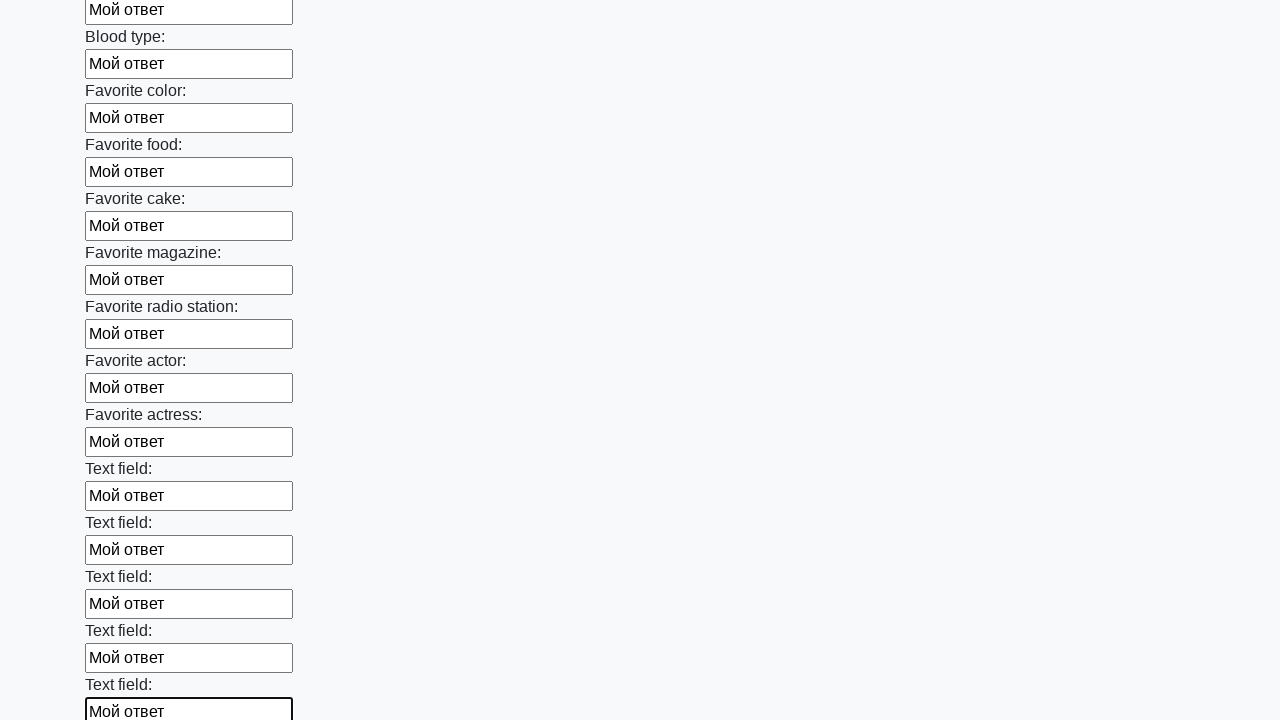

Filled an input field with 'Мой ответ' on input >> nth=31
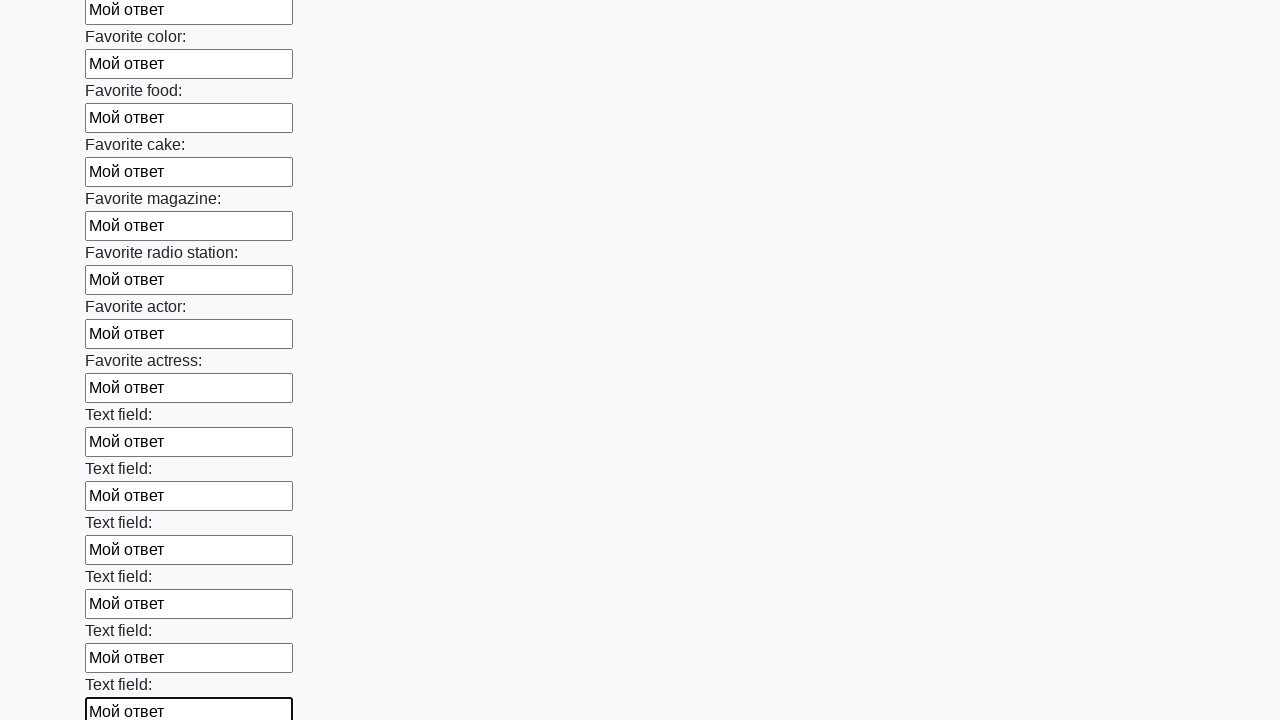

Filled an input field with 'Мой ответ' on input >> nth=32
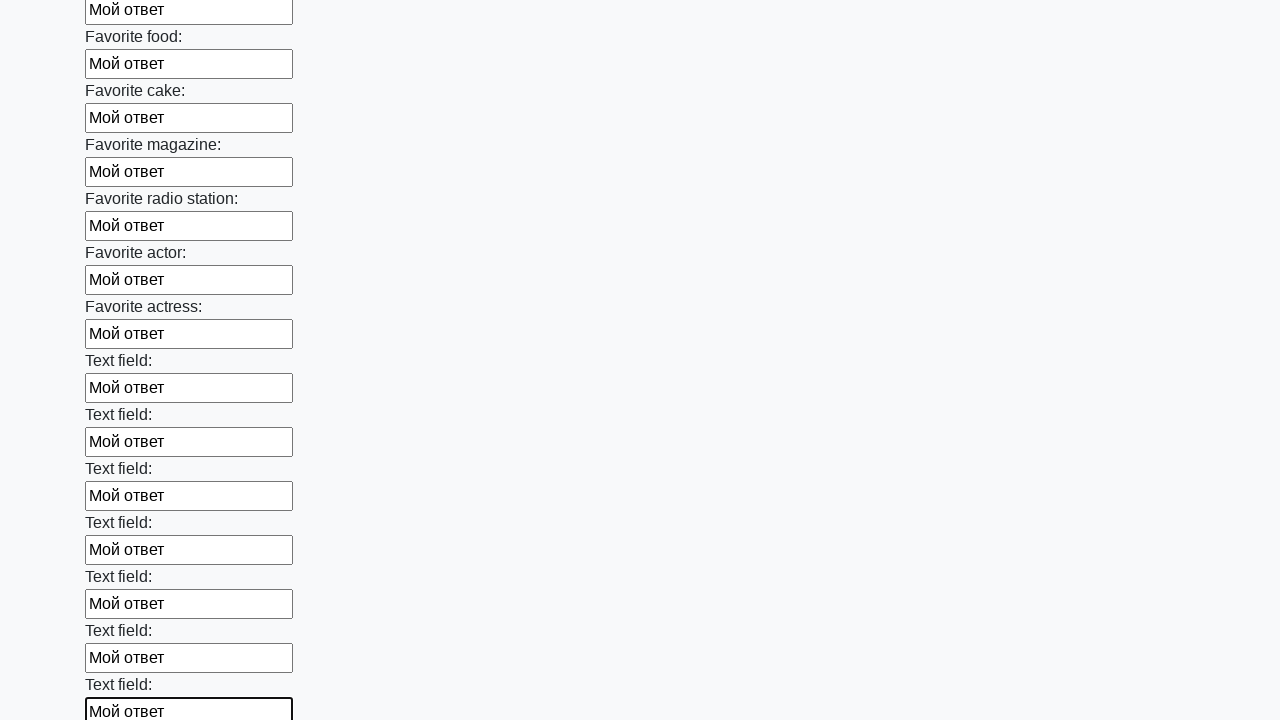

Filled an input field with 'Мой ответ' on input >> nth=33
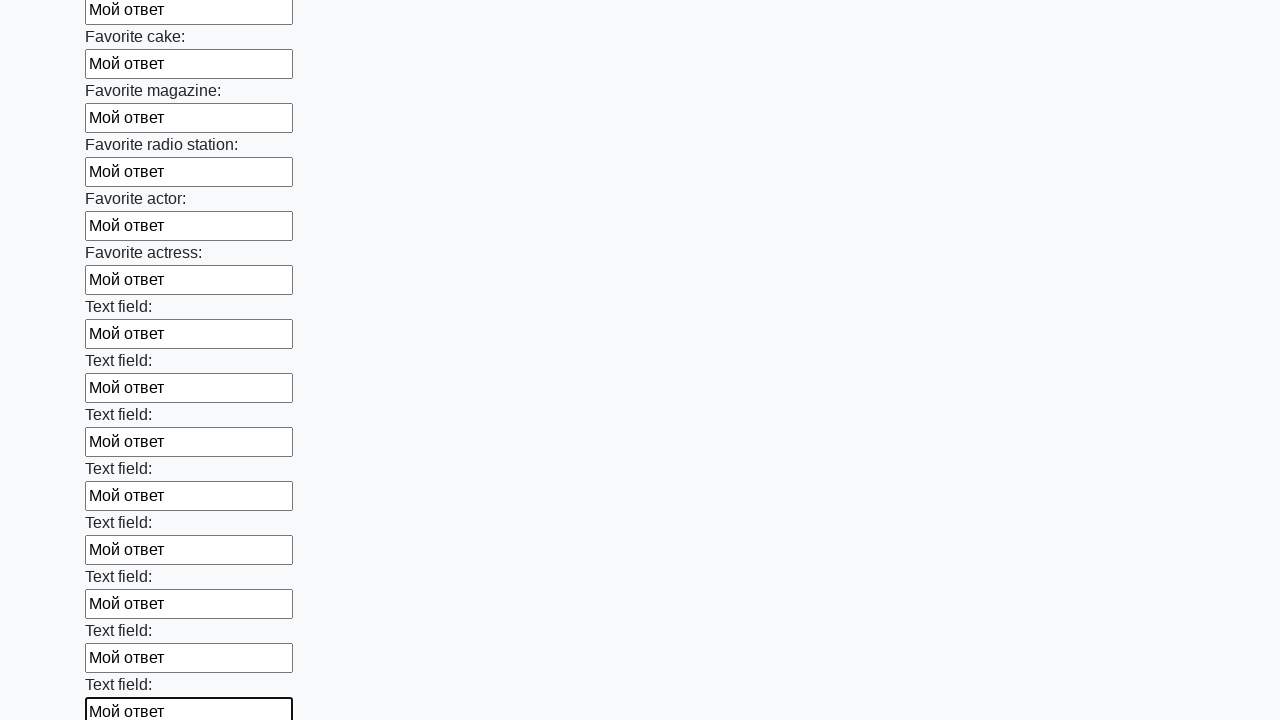

Filled an input field with 'Мой ответ' on input >> nth=34
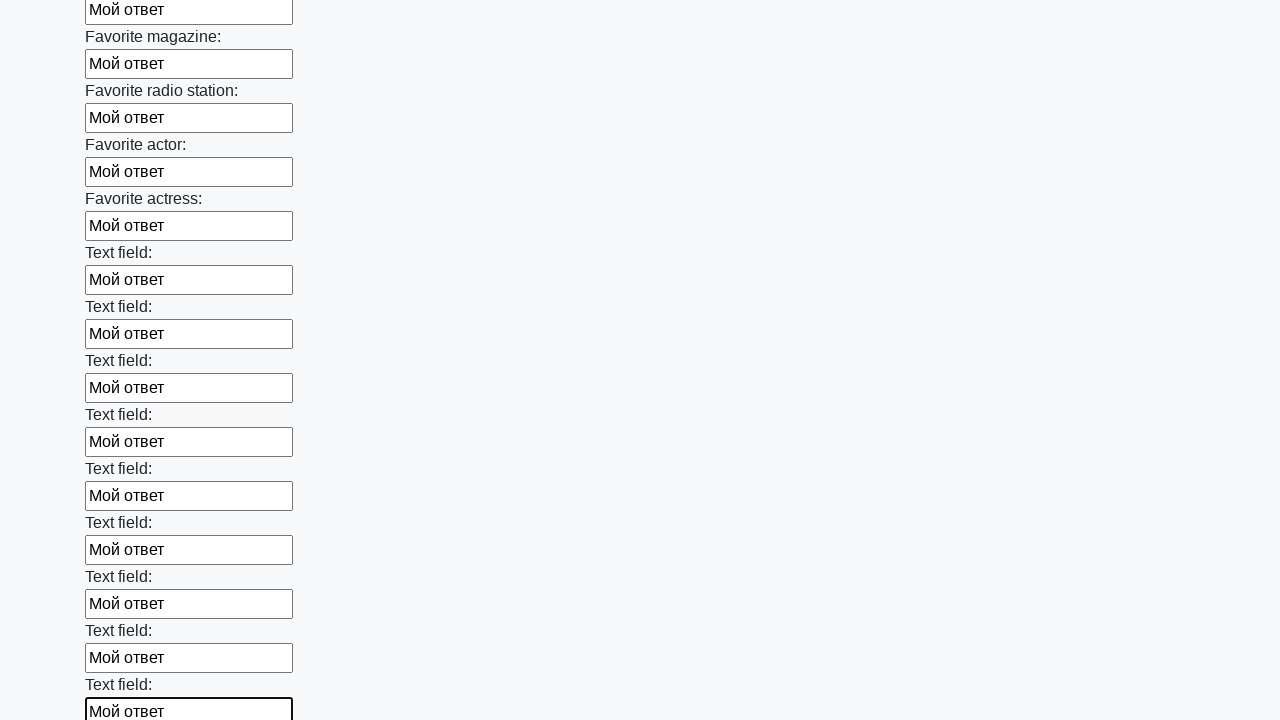

Filled an input field with 'Мой ответ' on input >> nth=35
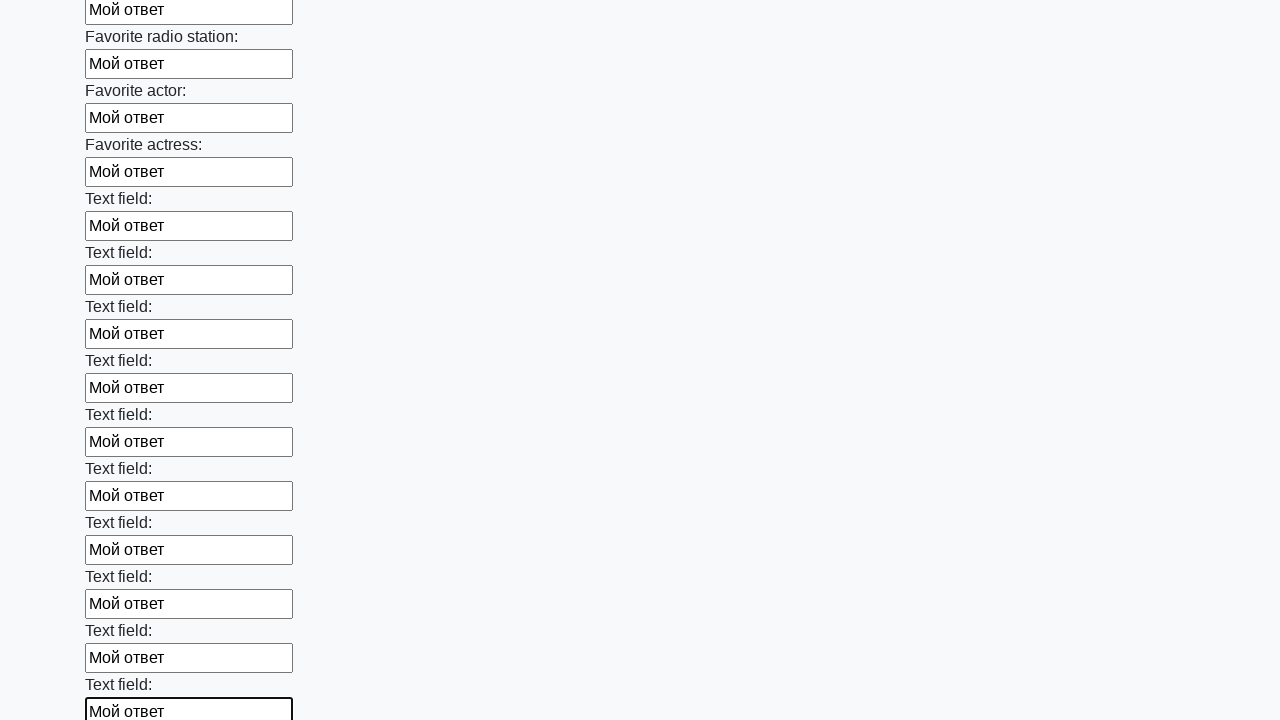

Filled an input field with 'Мой ответ' on input >> nth=36
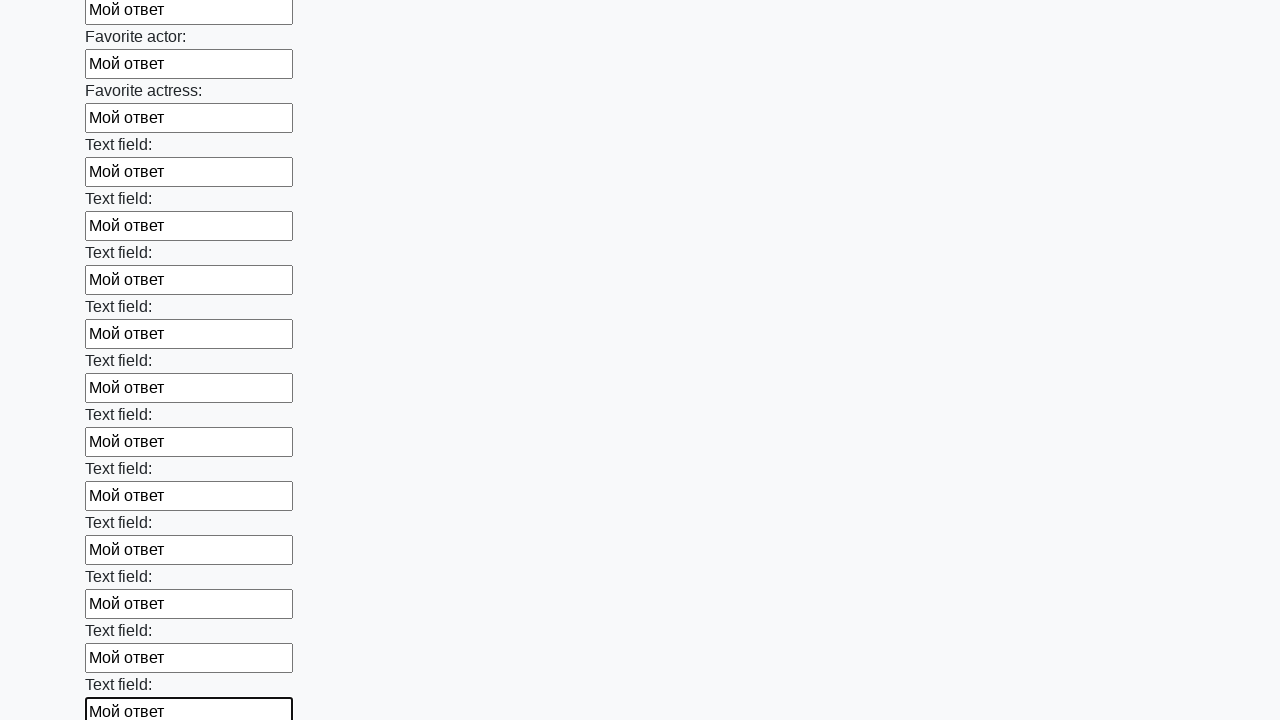

Filled an input field with 'Мой ответ' on input >> nth=37
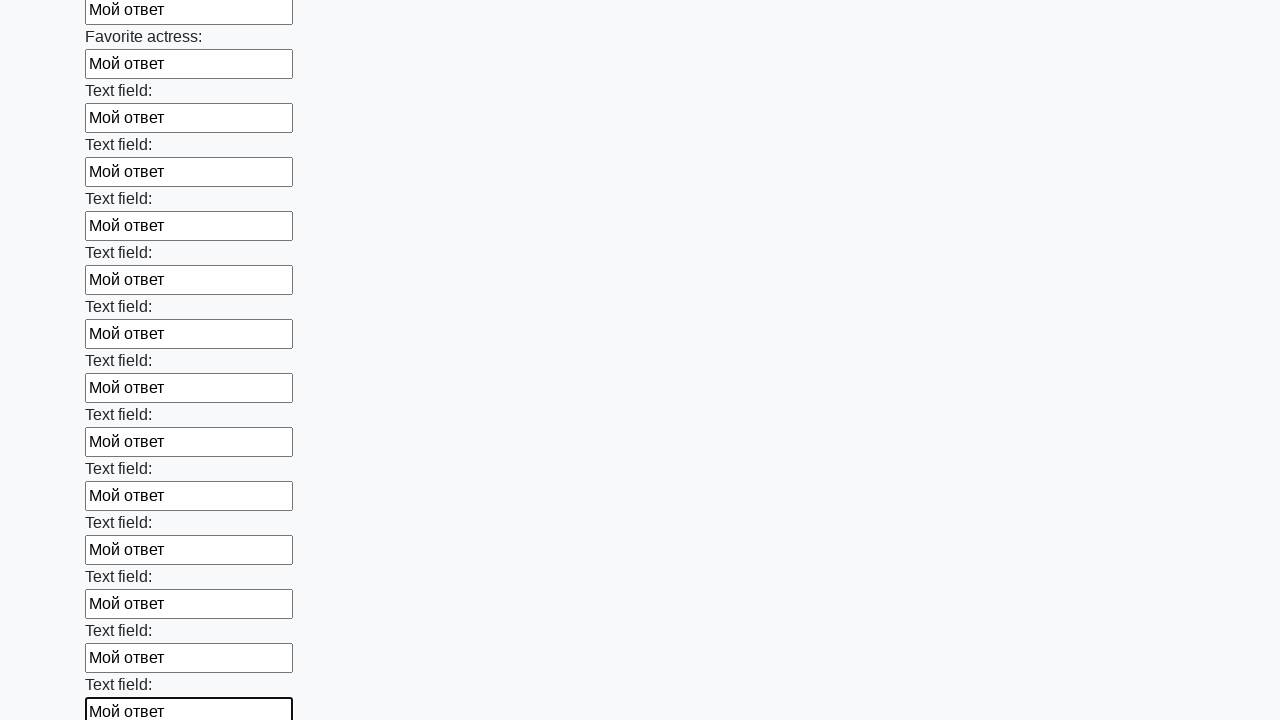

Filled an input field with 'Мой ответ' on input >> nth=38
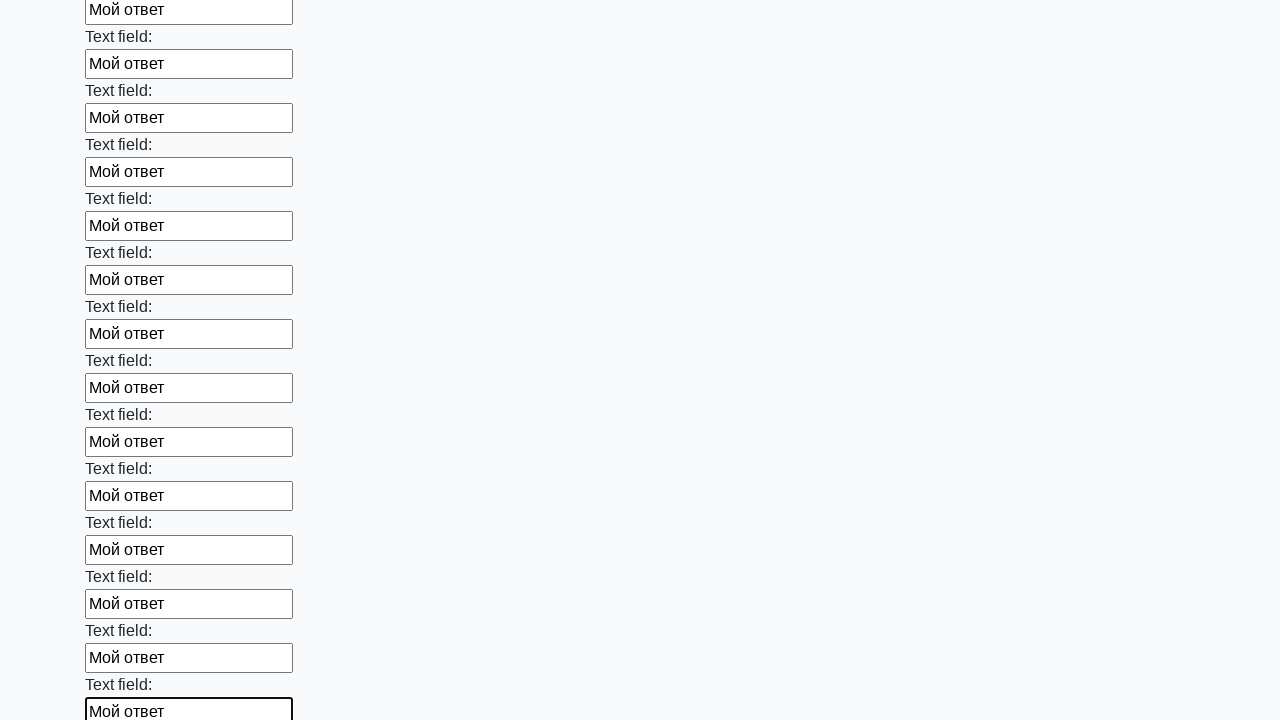

Filled an input field with 'Мой ответ' on input >> nth=39
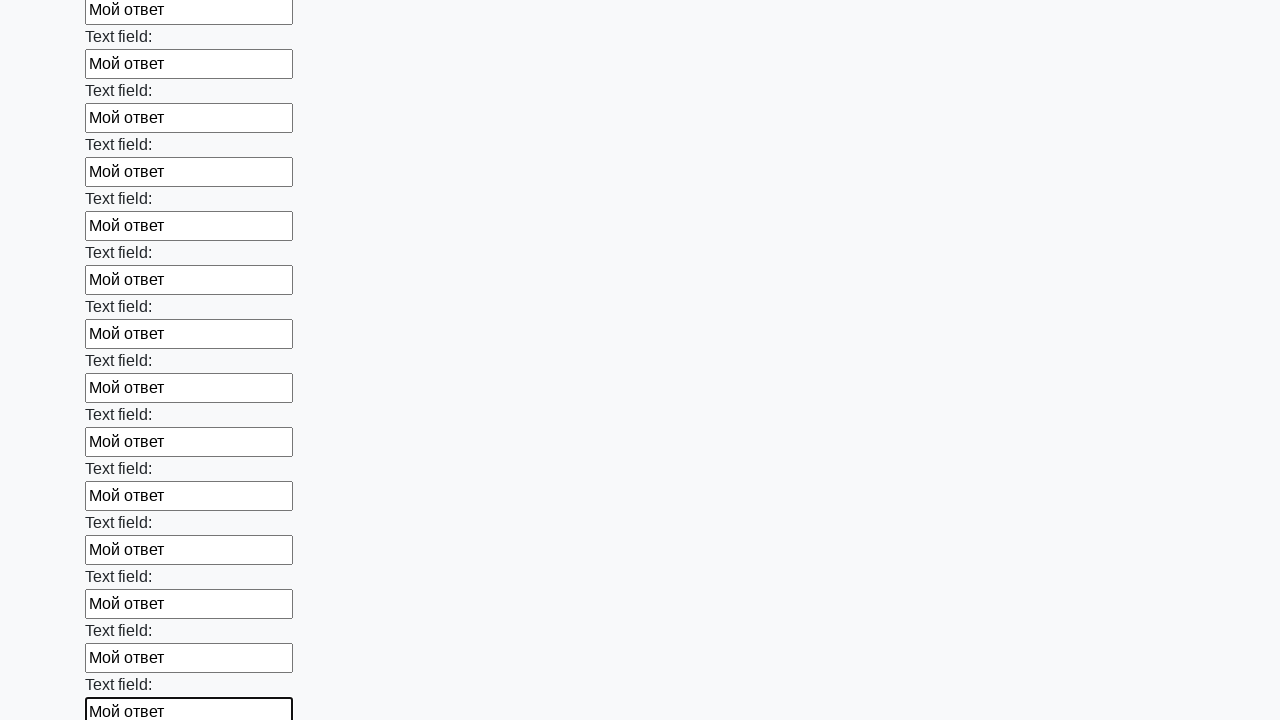

Filled an input field with 'Мой ответ' on input >> nth=40
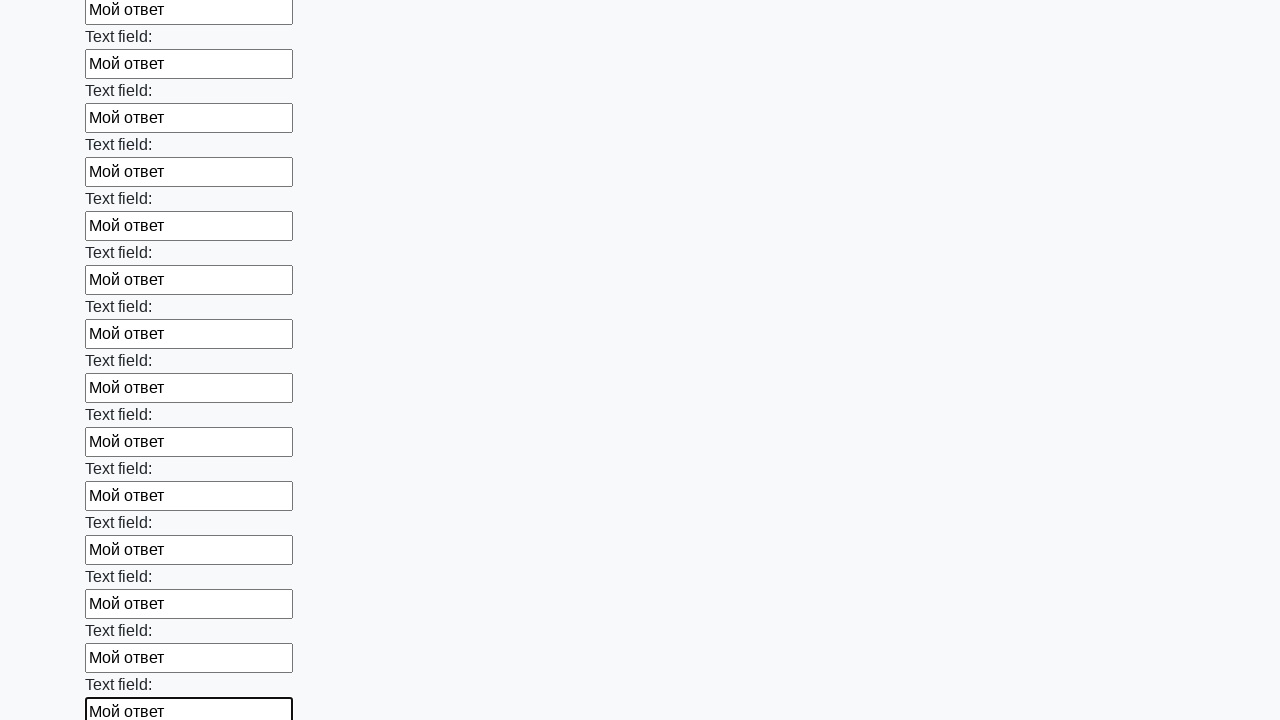

Filled an input field with 'Мой ответ' on input >> nth=41
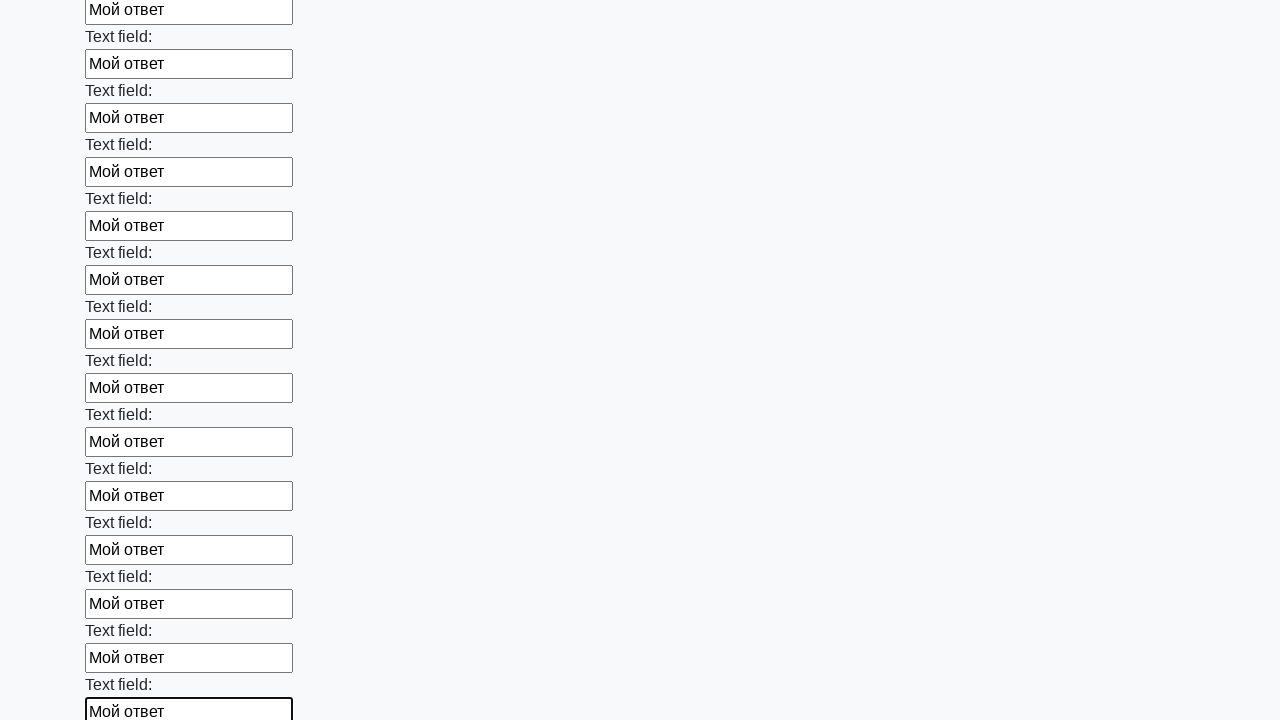

Filled an input field with 'Мой ответ' on input >> nth=42
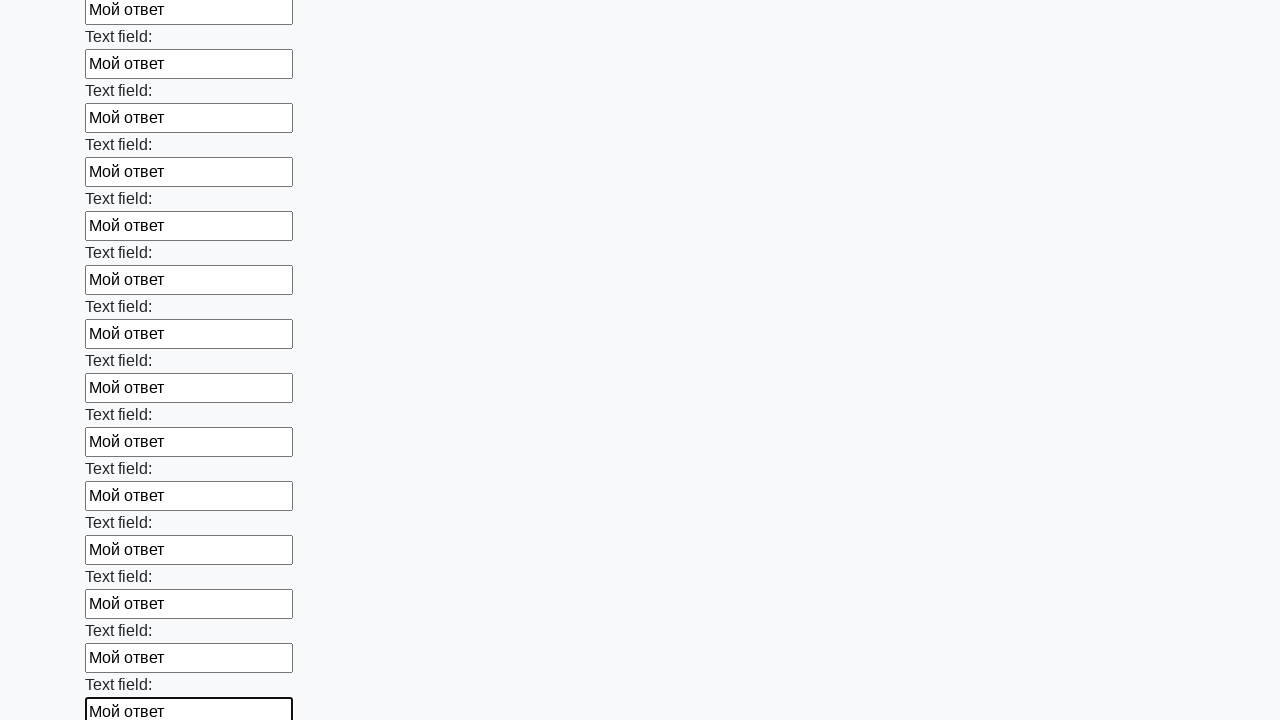

Filled an input field with 'Мой ответ' on input >> nth=43
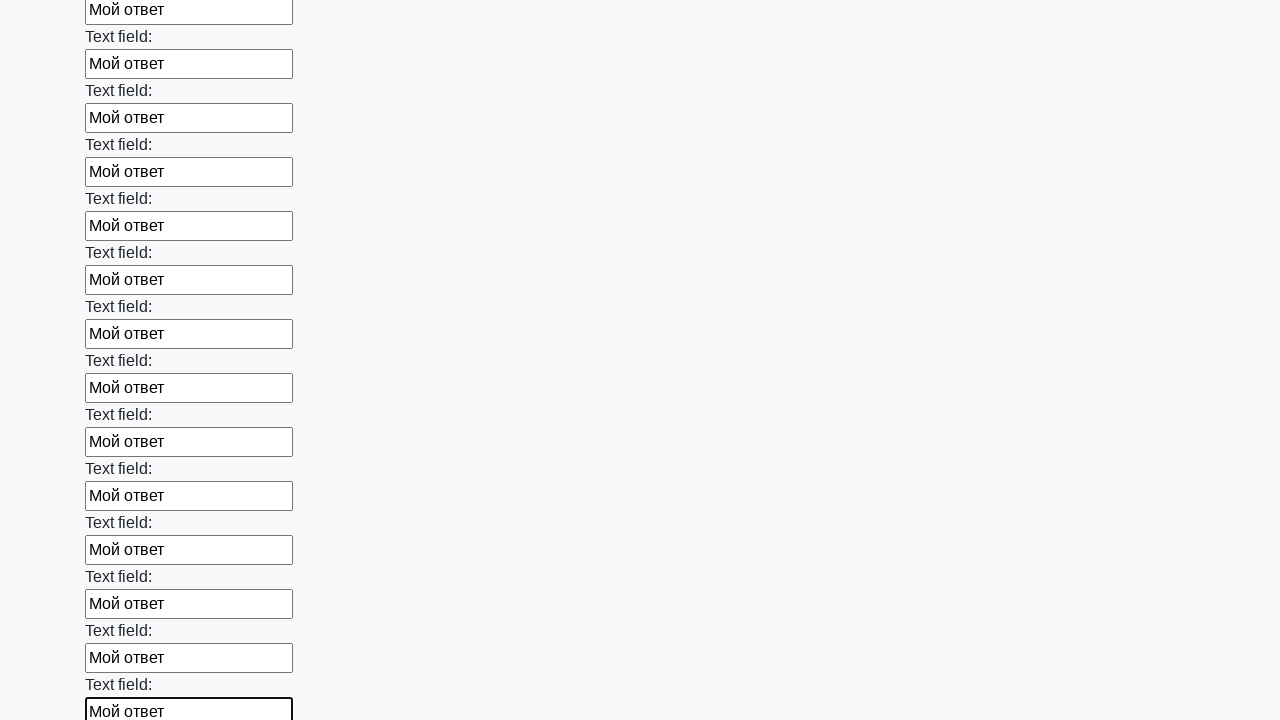

Filled an input field with 'Мой ответ' on input >> nth=44
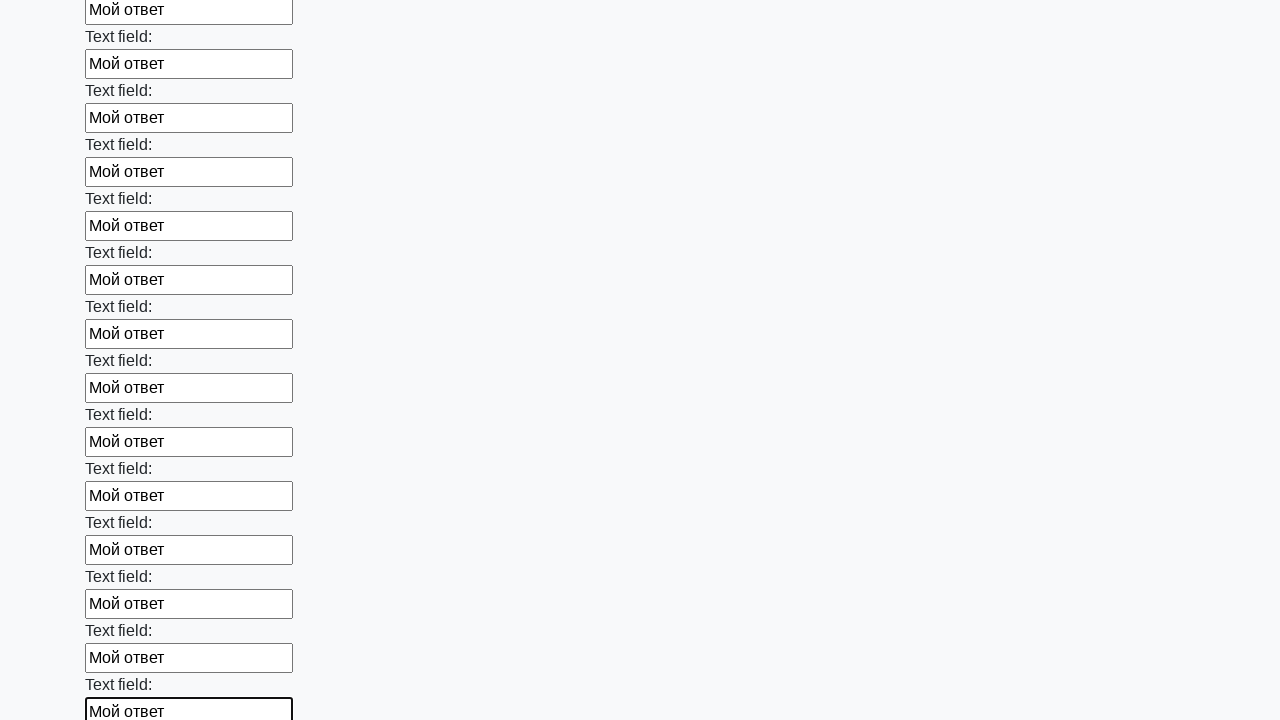

Filled an input field with 'Мой ответ' on input >> nth=45
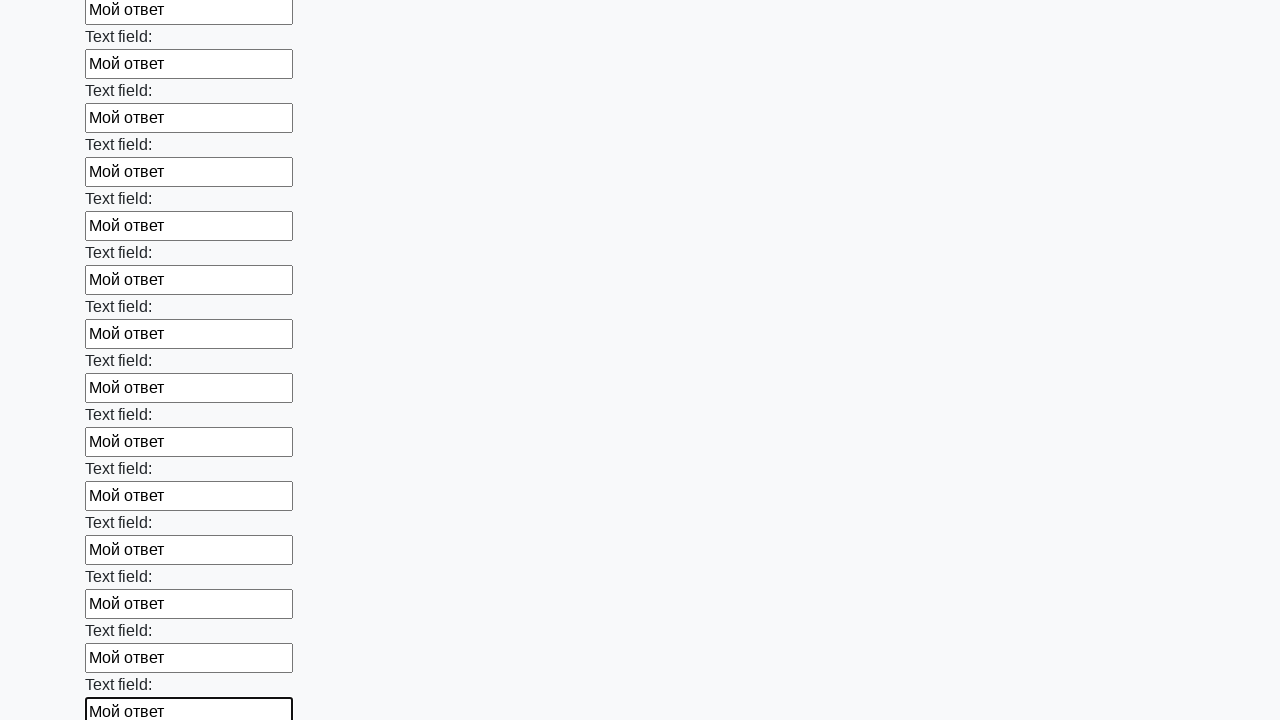

Filled an input field with 'Мой ответ' on input >> nth=46
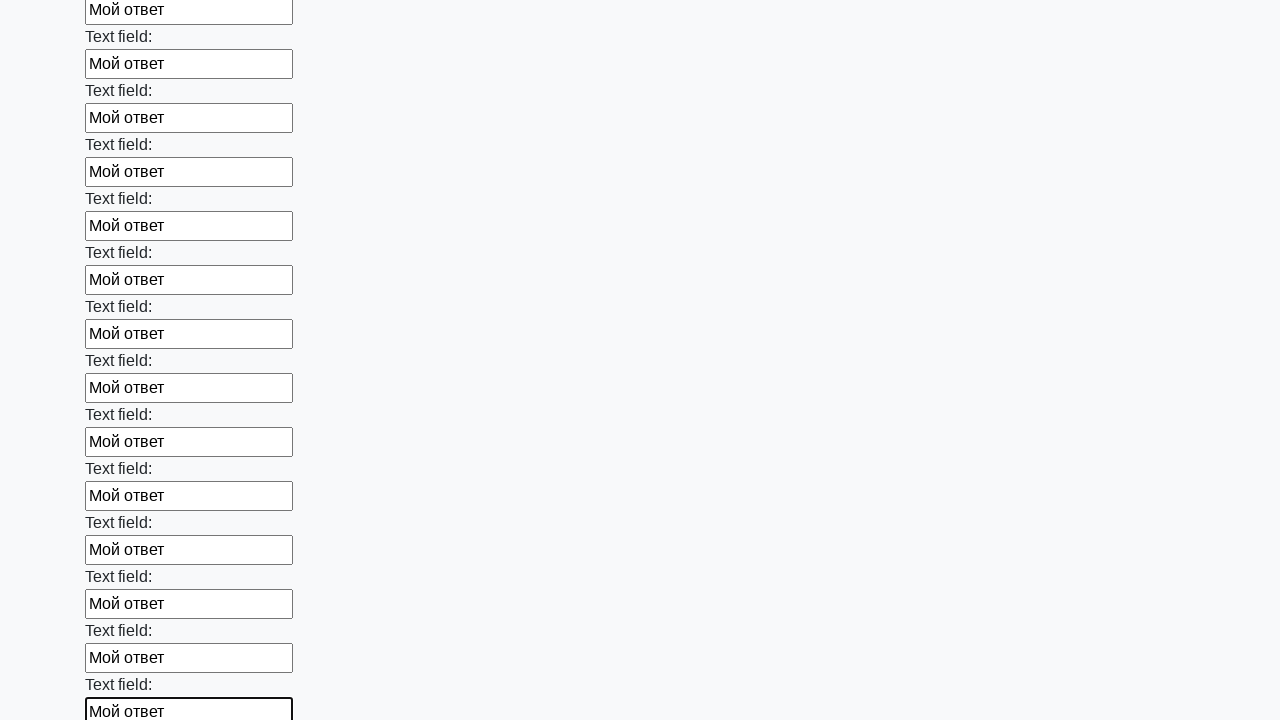

Filled an input field with 'Мой ответ' on input >> nth=47
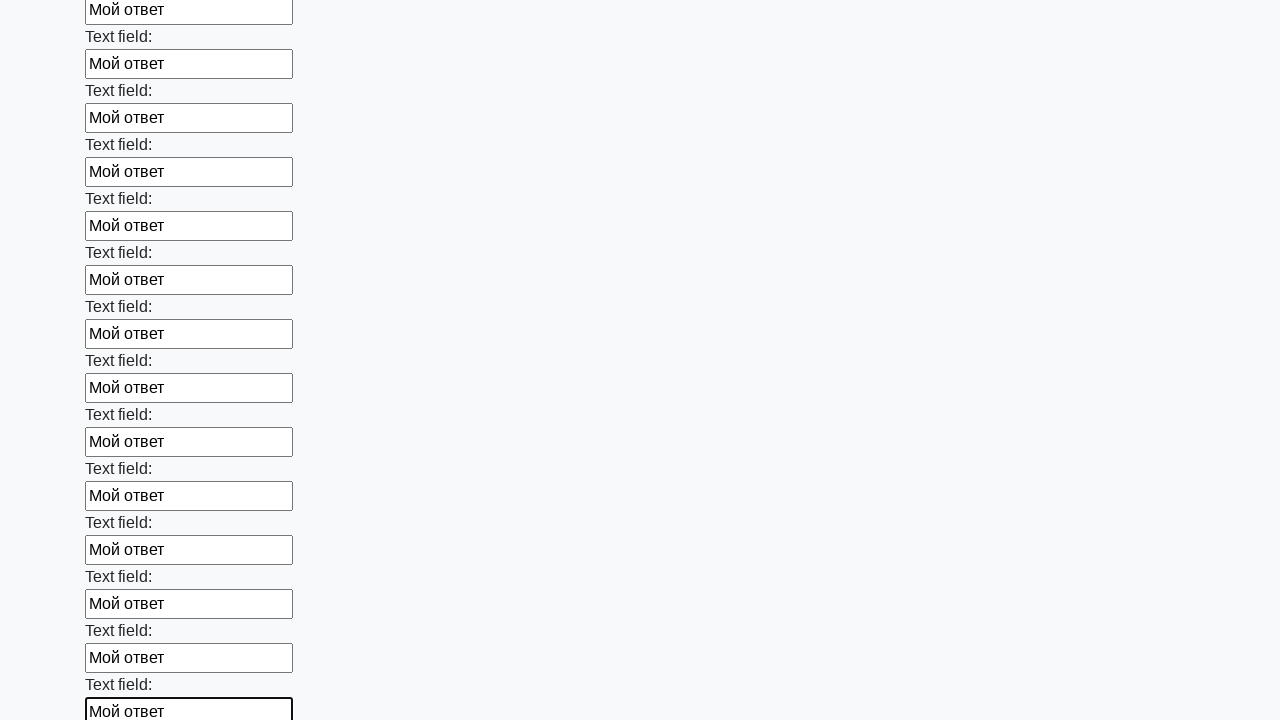

Filled an input field with 'Мой ответ' on input >> nth=48
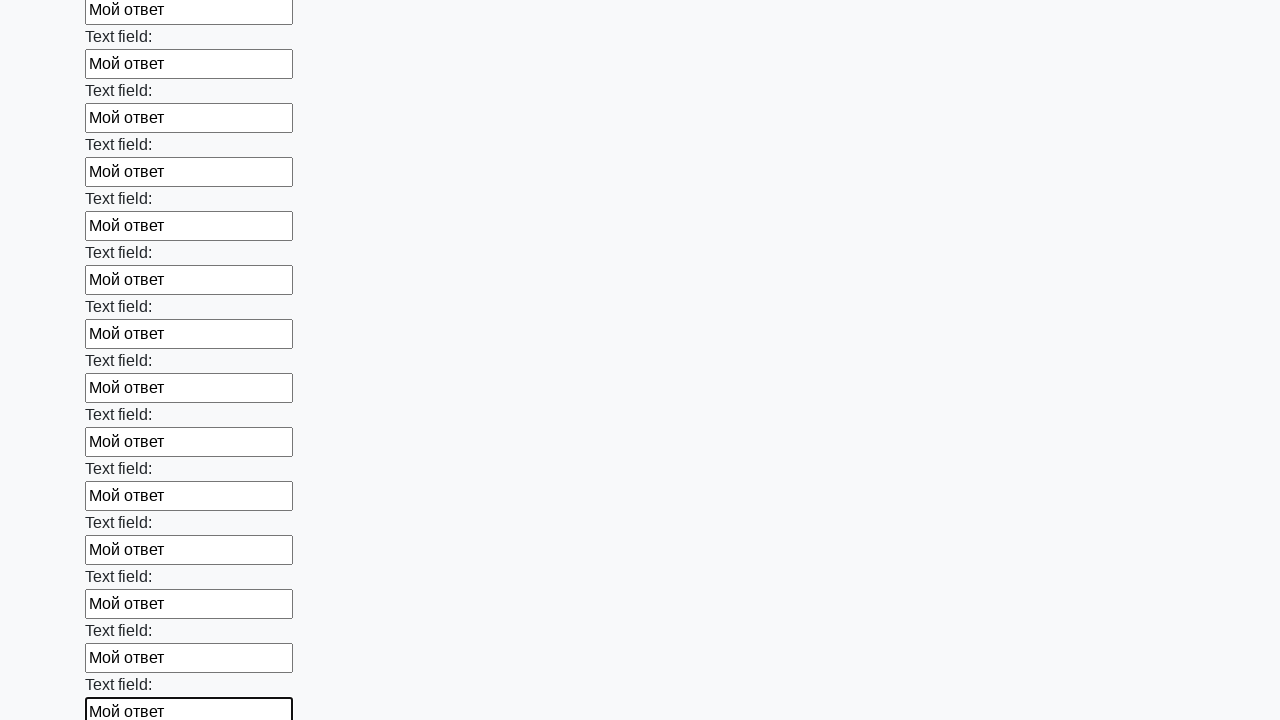

Filled an input field with 'Мой ответ' on input >> nth=49
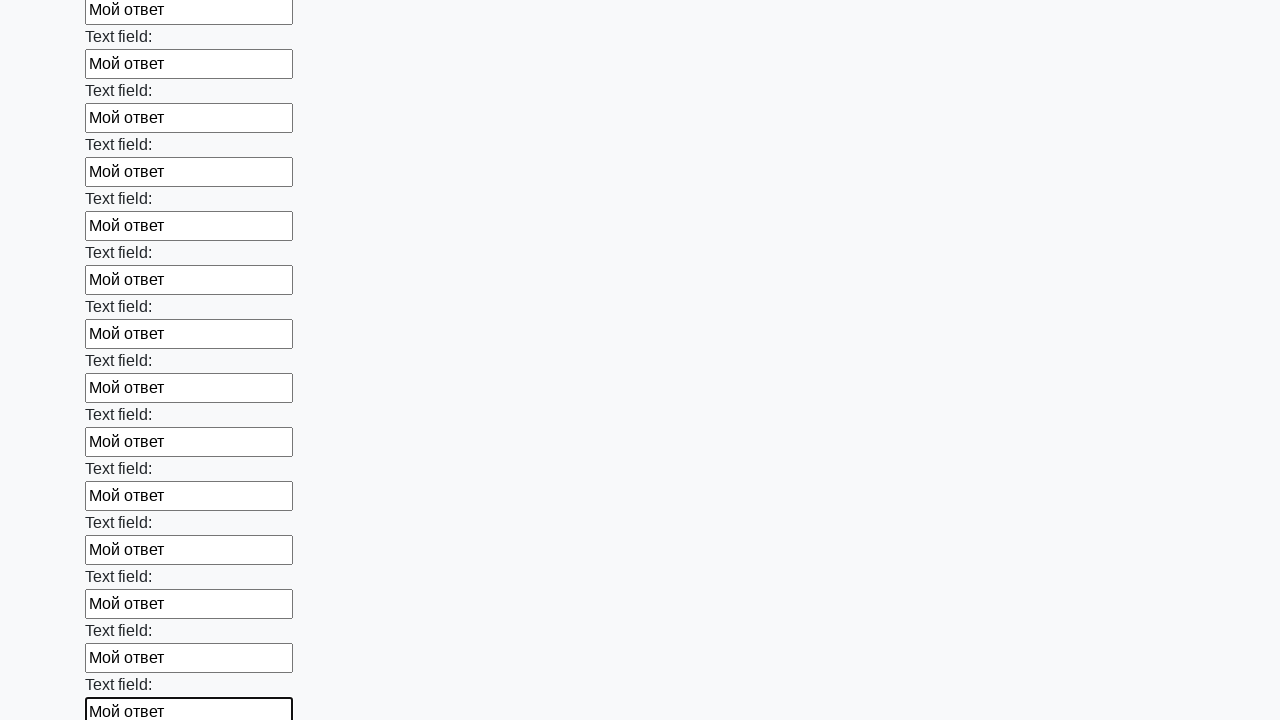

Filled an input field with 'Мой ответ' on input >> nth=50
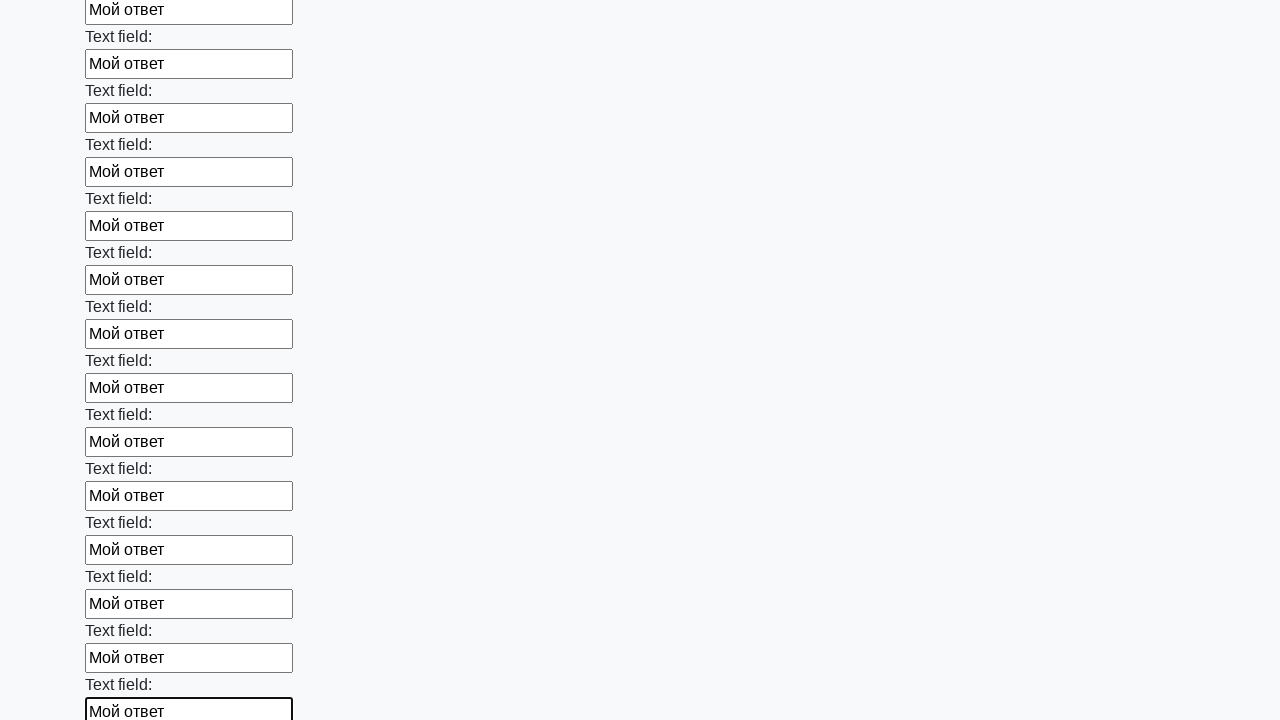

Filled an input field with 'Мой ответ' on input >> nth=51
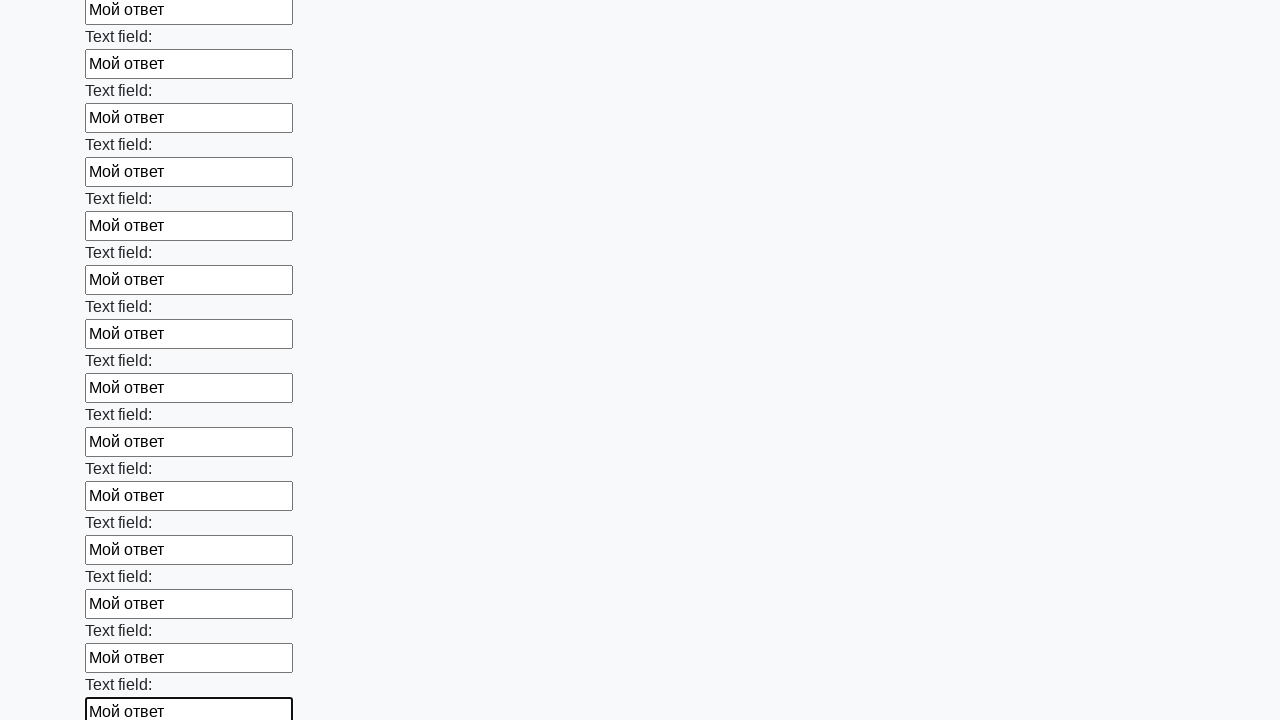

Filled an input field with 'Мой ответ' on input >> nth=52
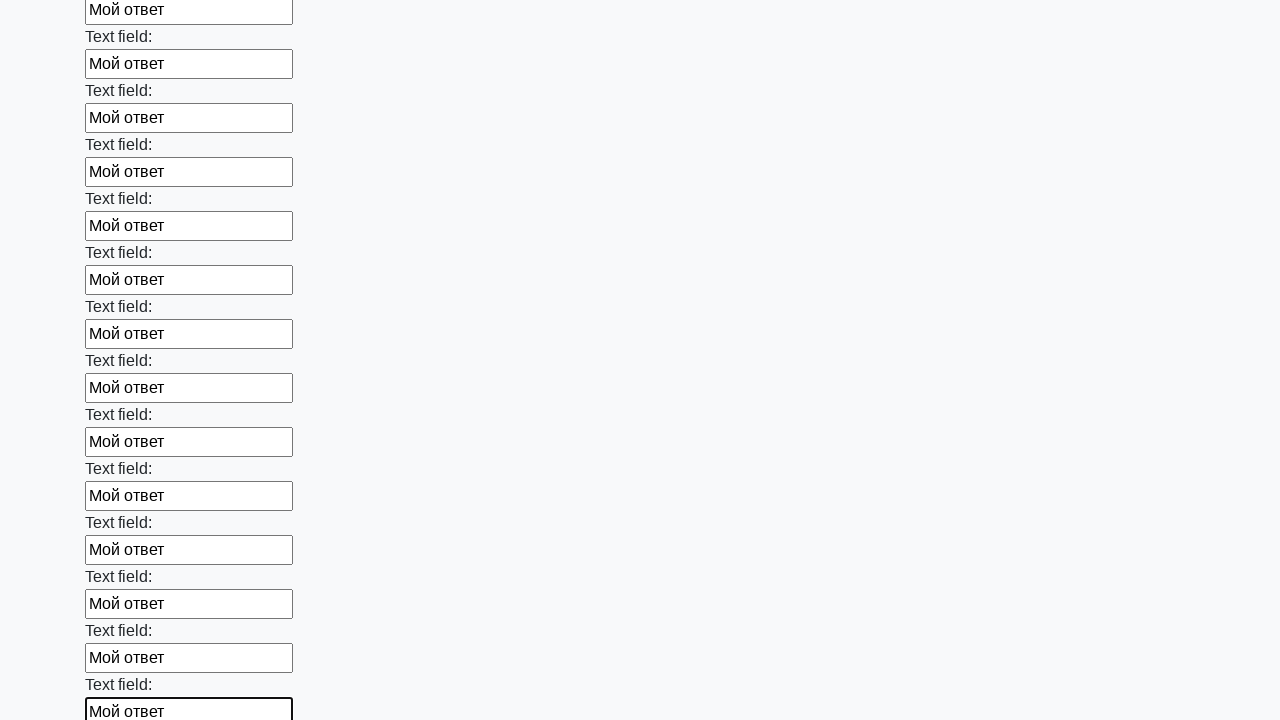

Filled an input field with 'Мой ответ' on input >> nth=53
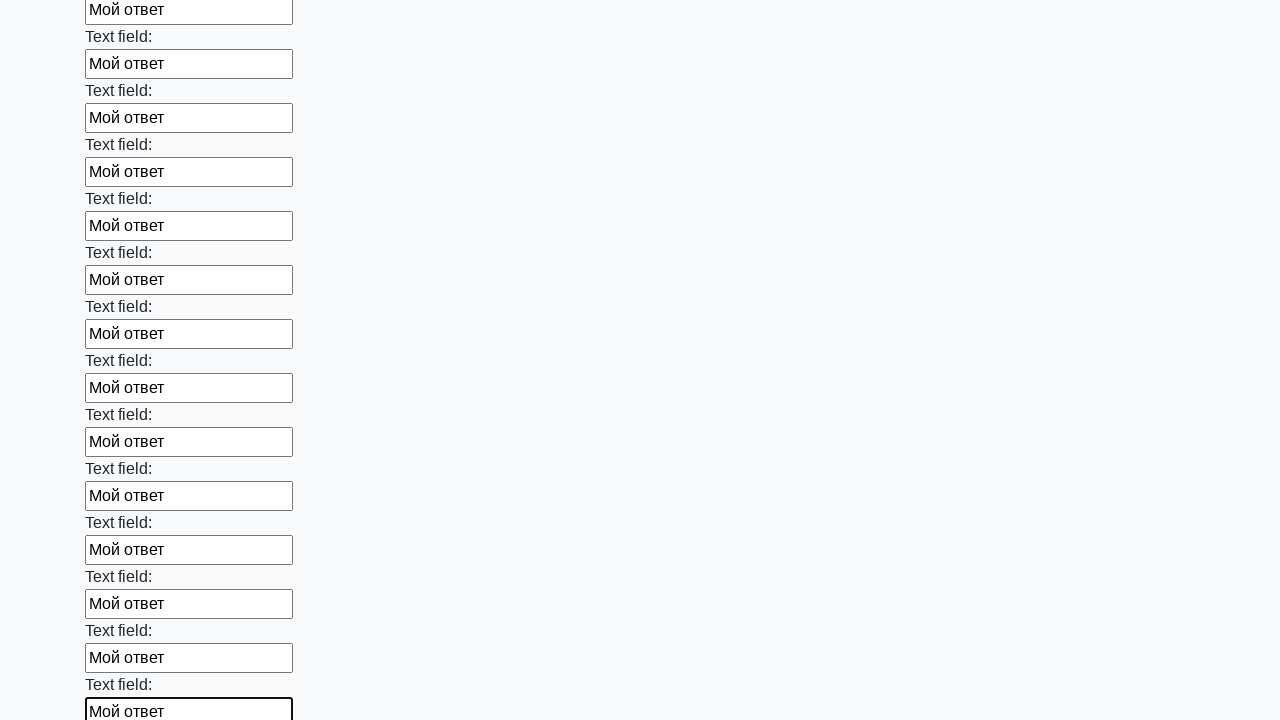

Filled an input field with 'Мой ответ' on input >> nth=54
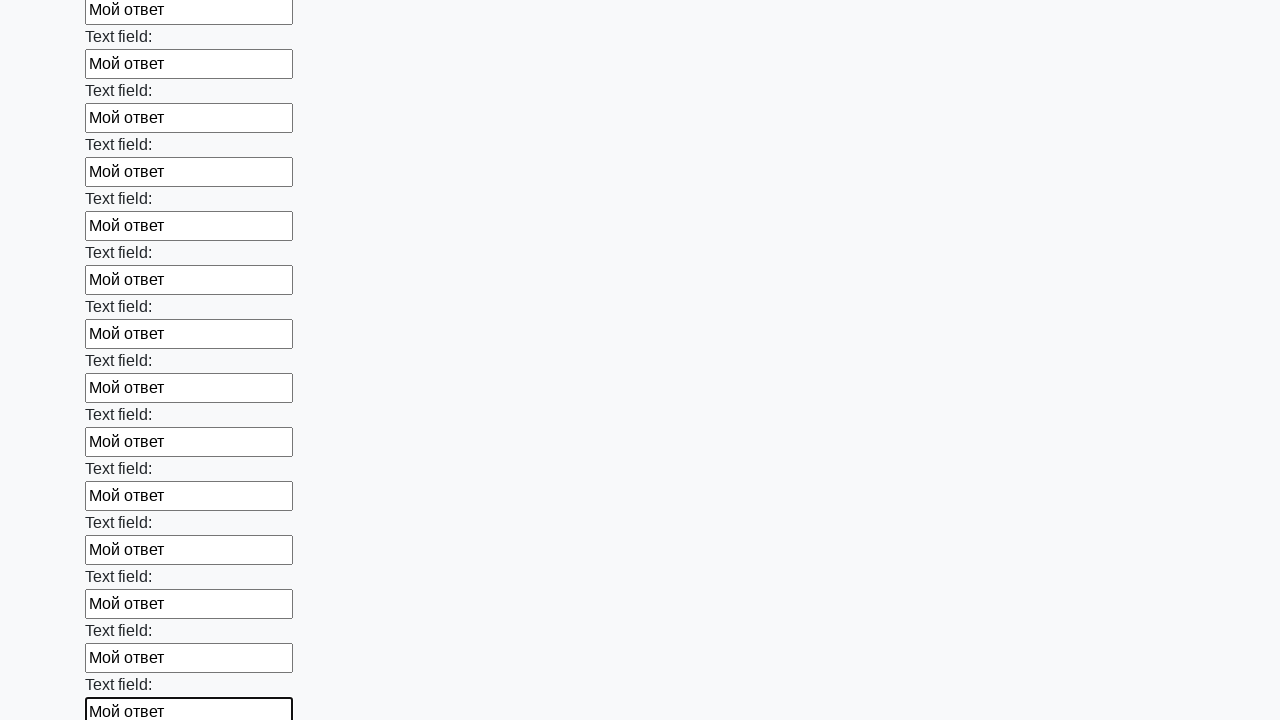

Filled an input field with 'Мой ответ' on input >> nth=55
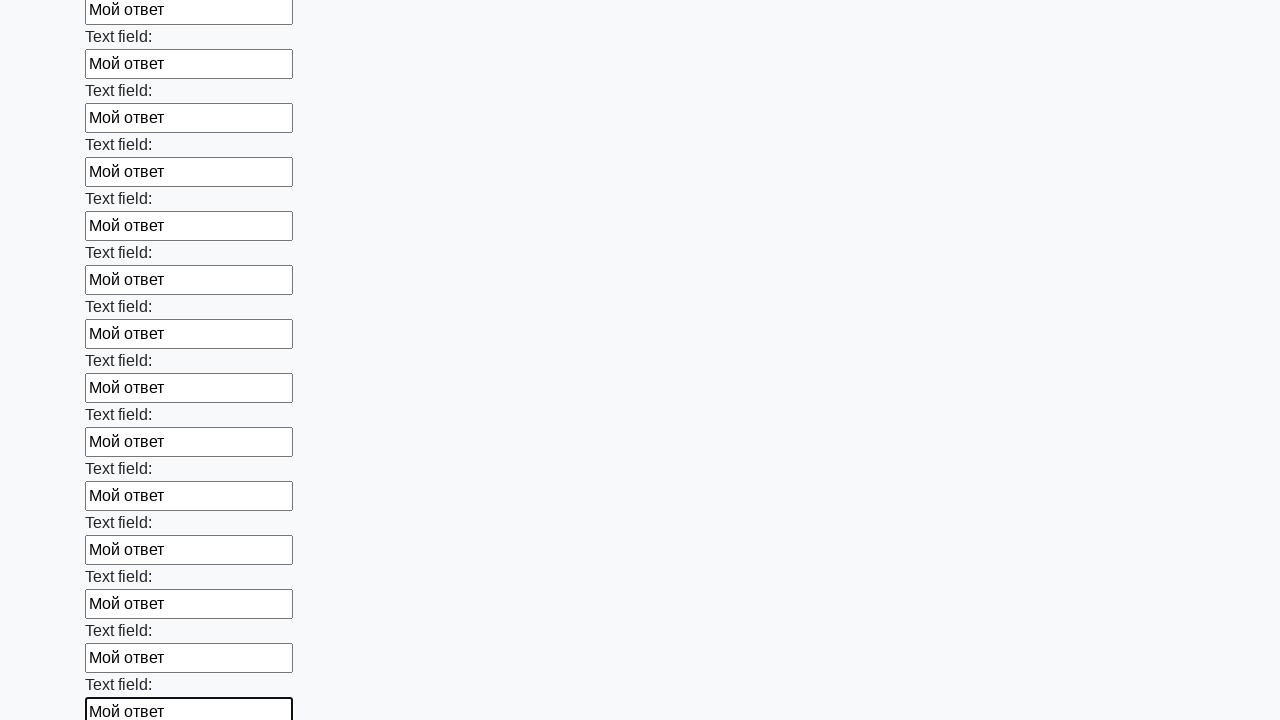

Filled an input field with 'Мой ответ' on input >> nth=56
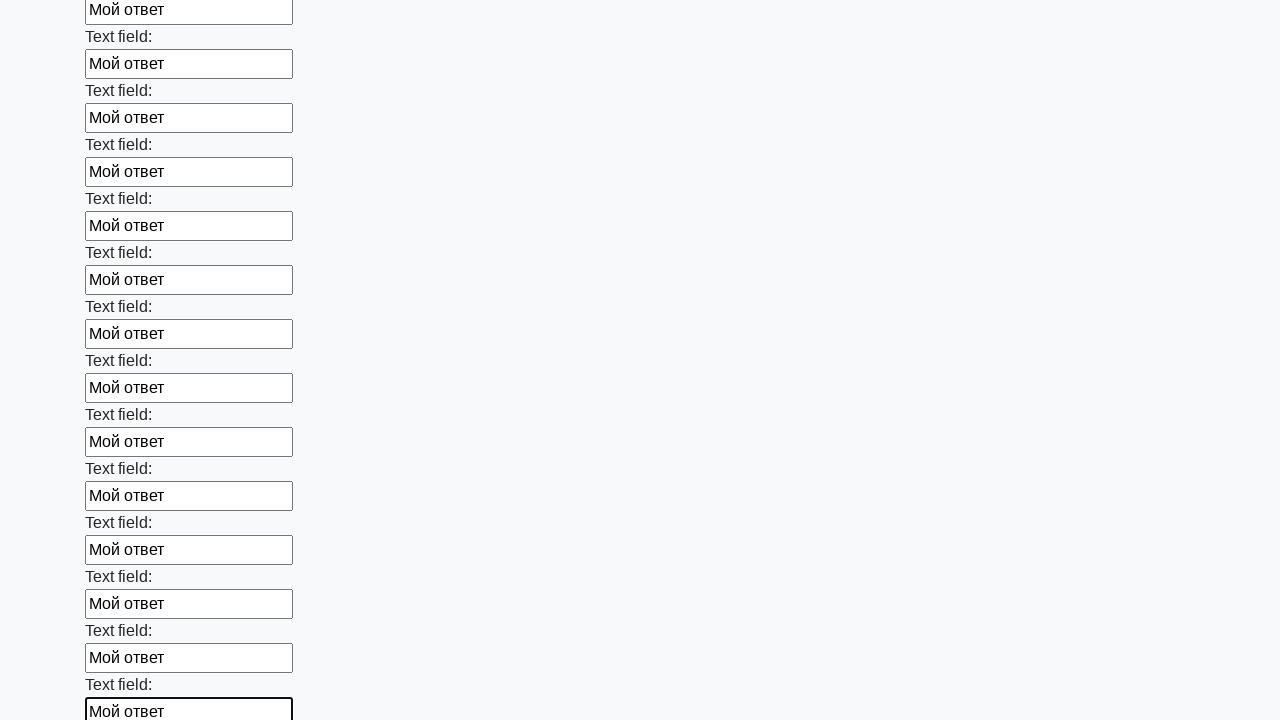

Filled an input field with 'Мой ответ' on input >> nth=57
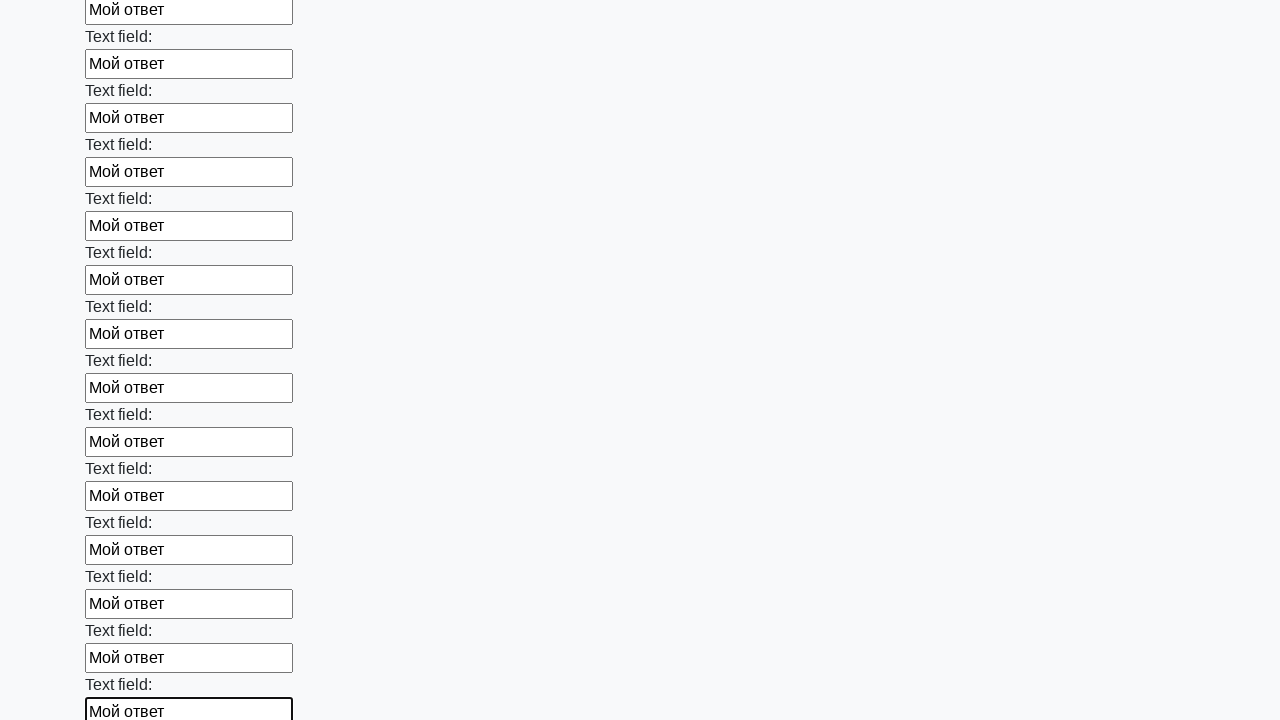

Filled an input field with 'Мой ответ' on input >> nth=58
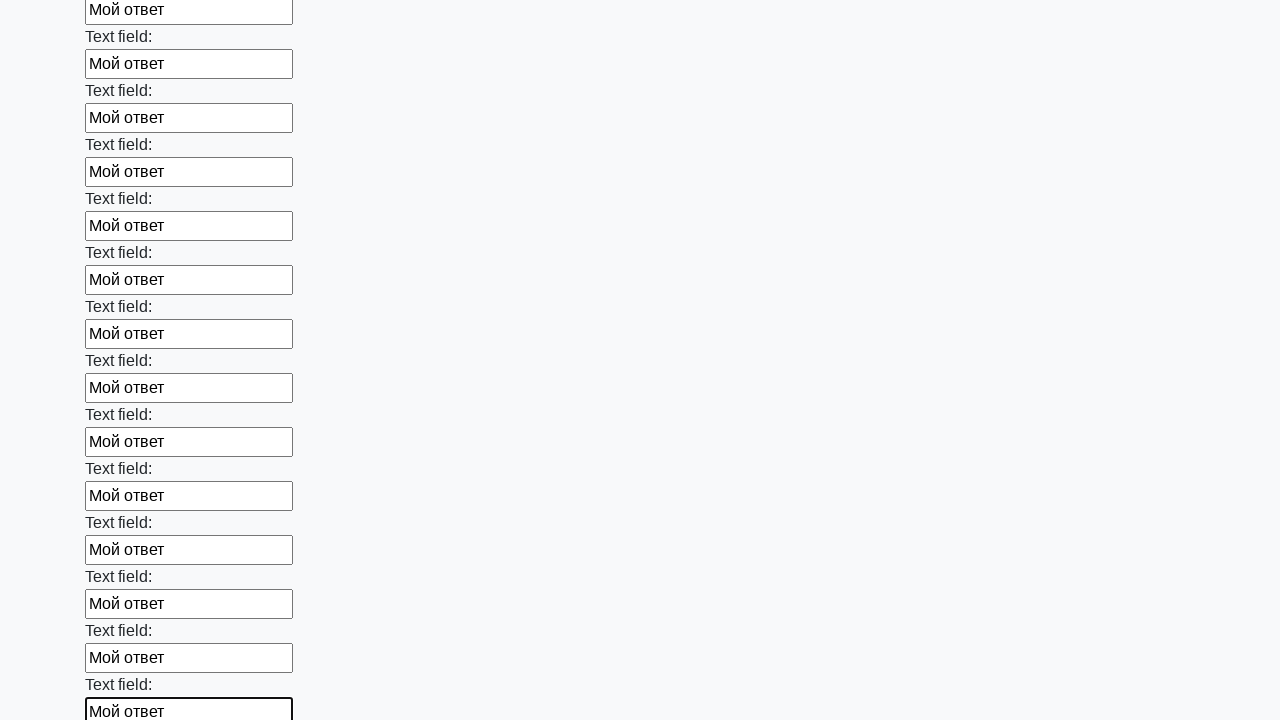

Filled an input field with 'Мой ответ' on input >> nth=59
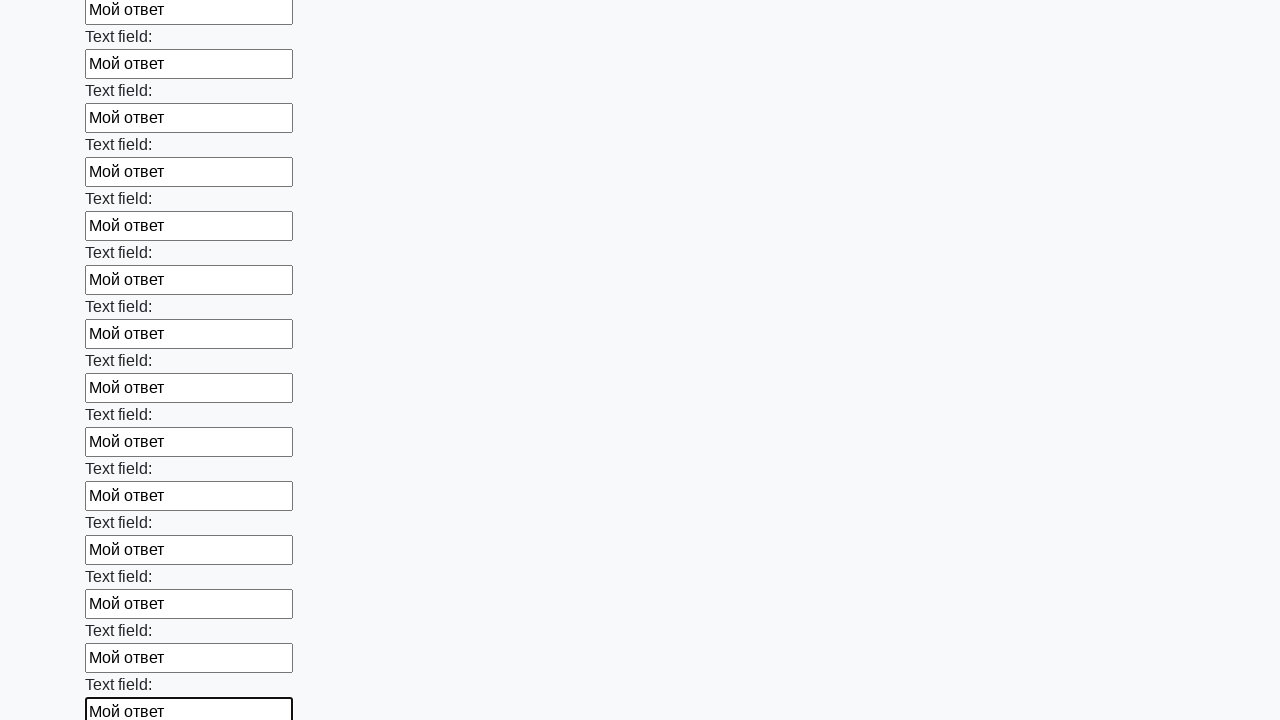

Filled an input field with 'Мой ответ' on input >> nth=60
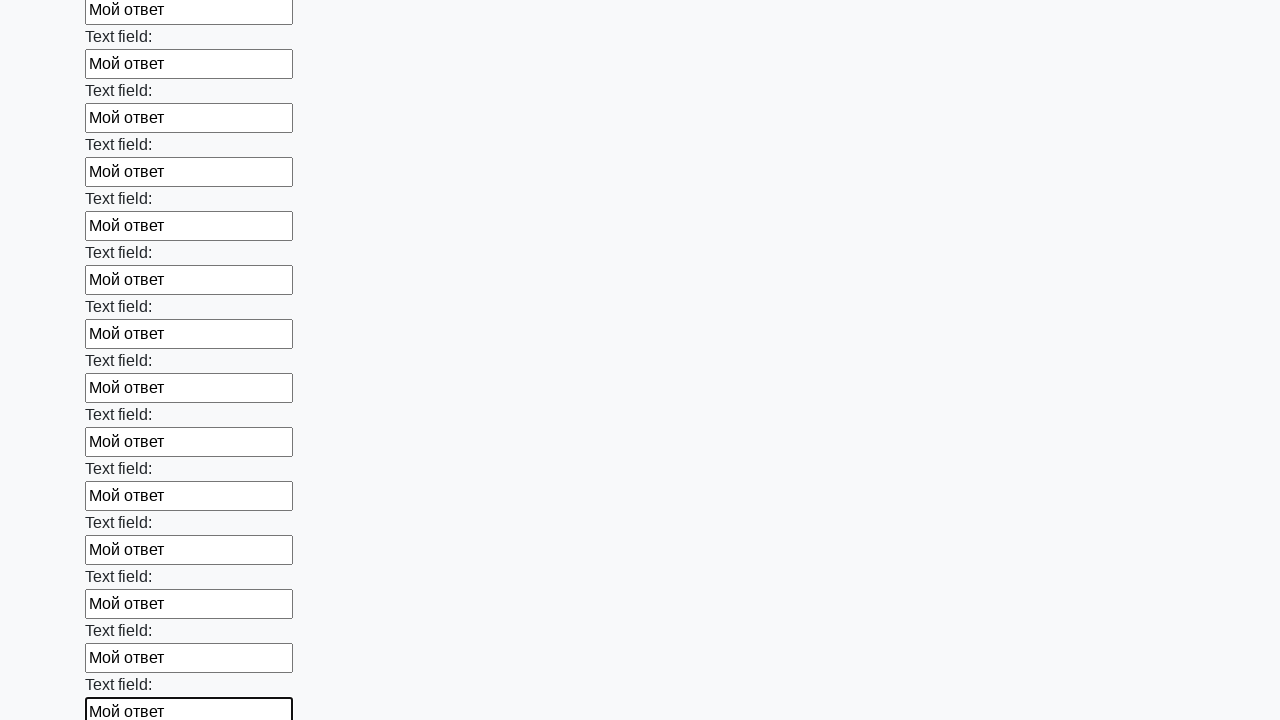

Filled an input field with 'Мой ответ' on input >> nth=61
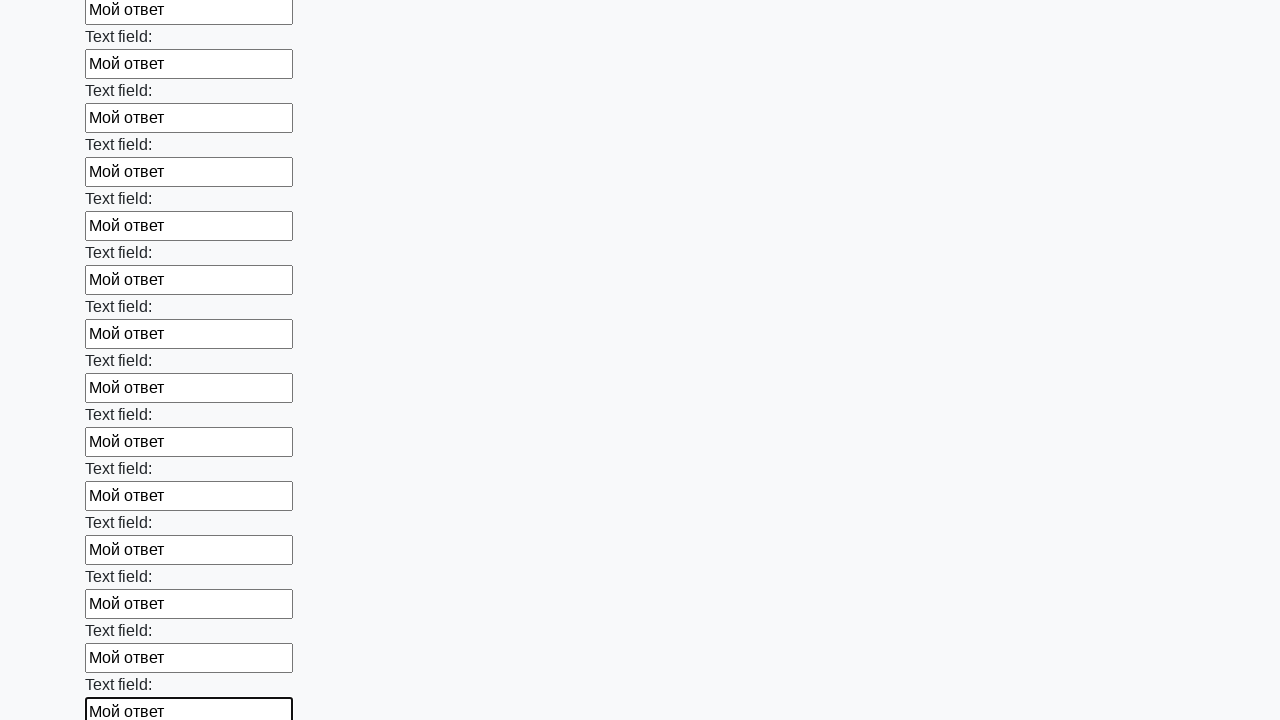

Filled an input field with 'Мой ответ' on input >> nth=62
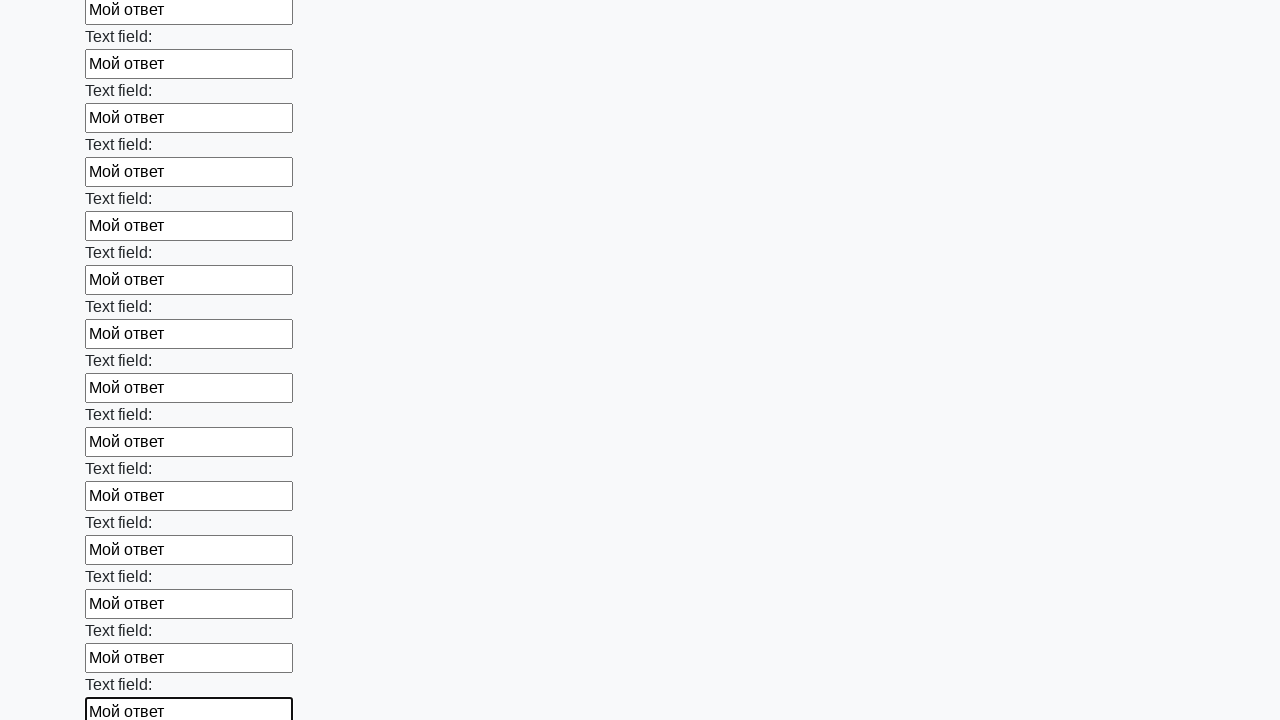

Filled an input field with 'Мой ответ' on input >> nth=63
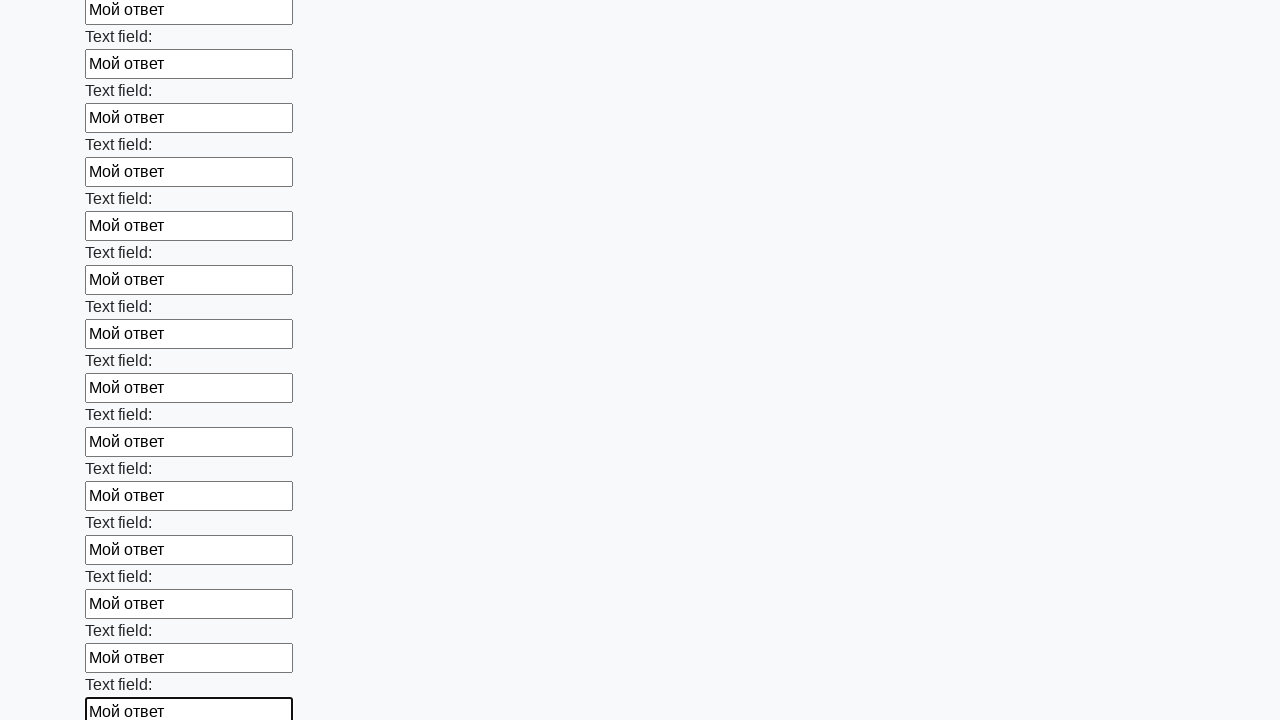

Filled an input field with 'Мой ответ' on input >> nth=64
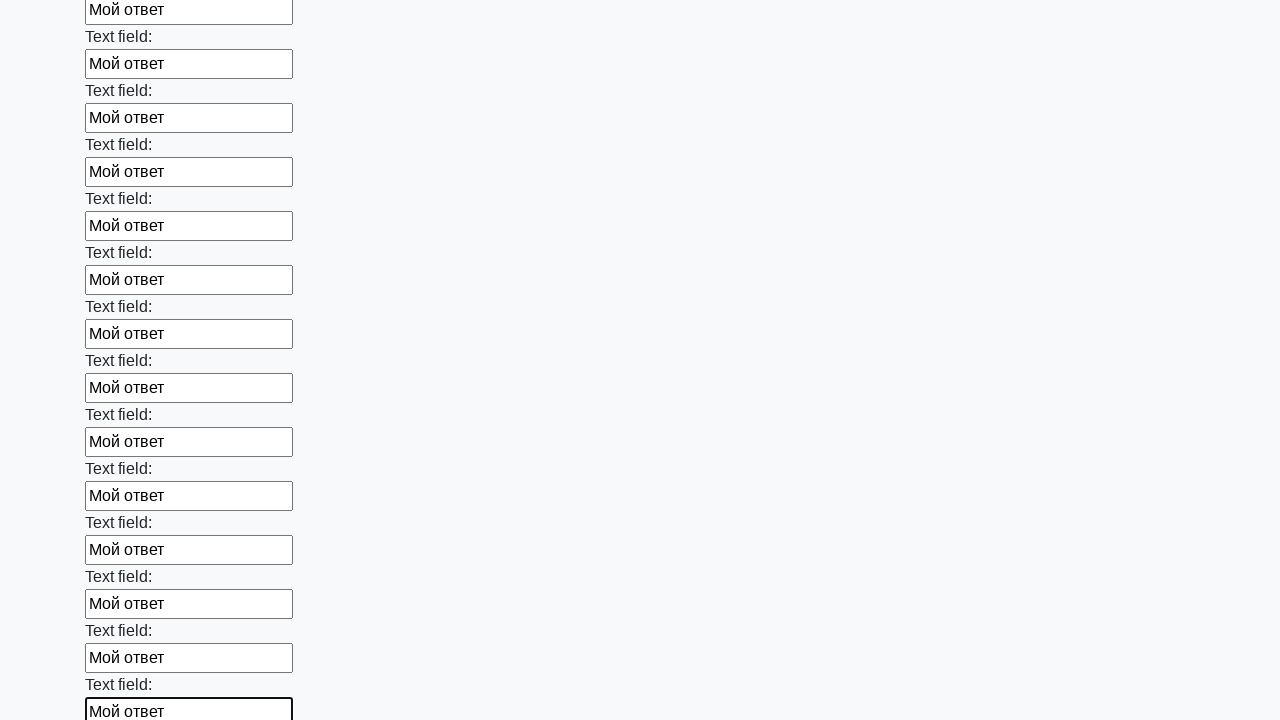

Filled an input field with 'Мой ответ' on input >> nth=65
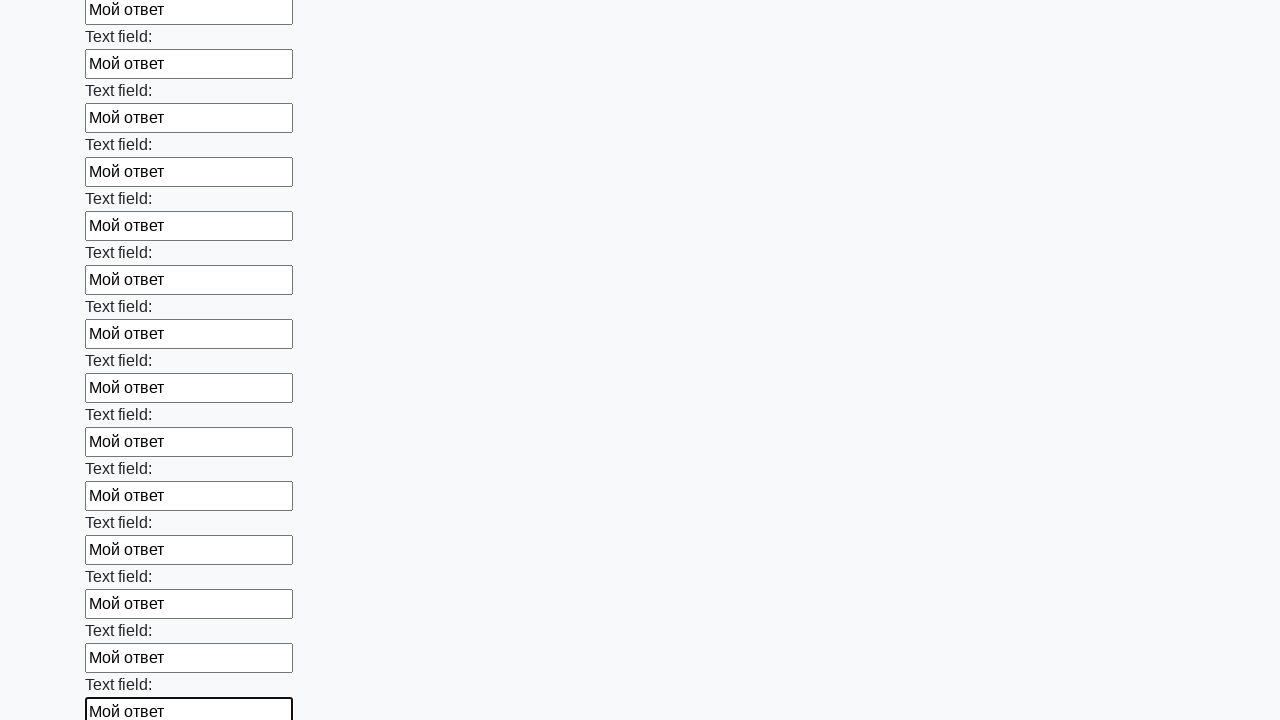

Filled an input field with 'Мой ответ' on input >> nth=66
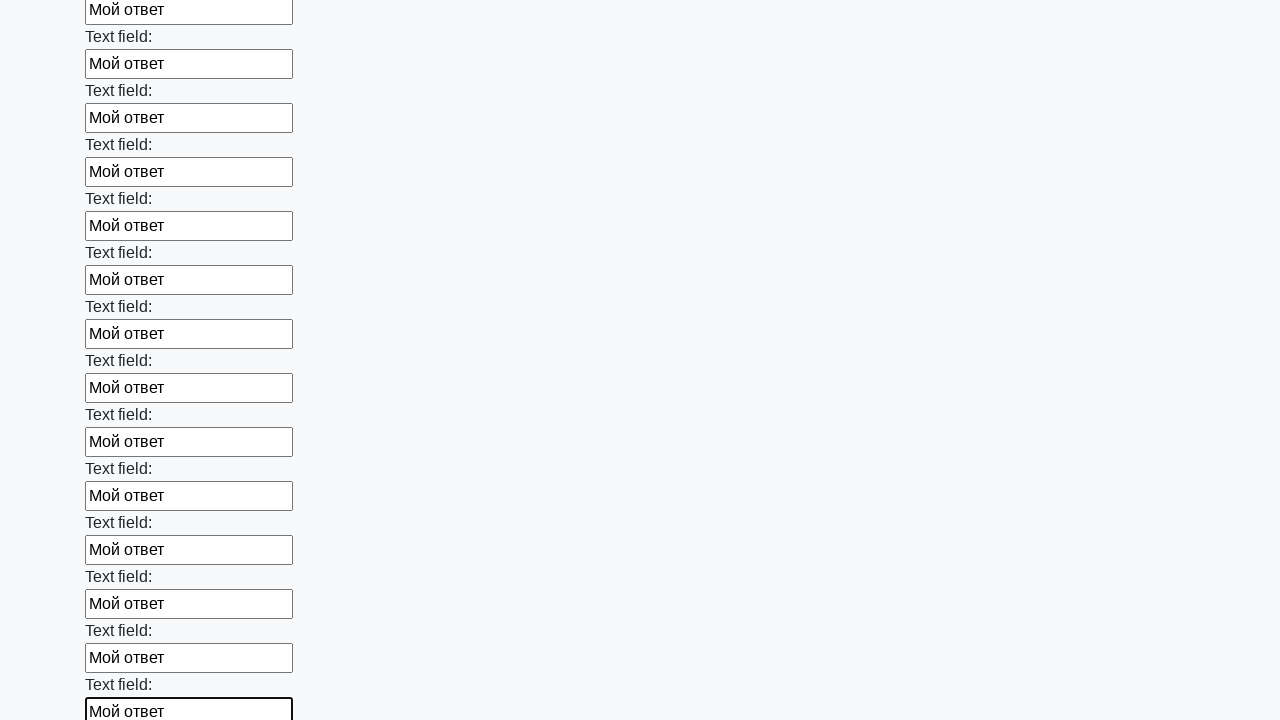

Filled an input field with 'Мой ответ' on input >> nth=67
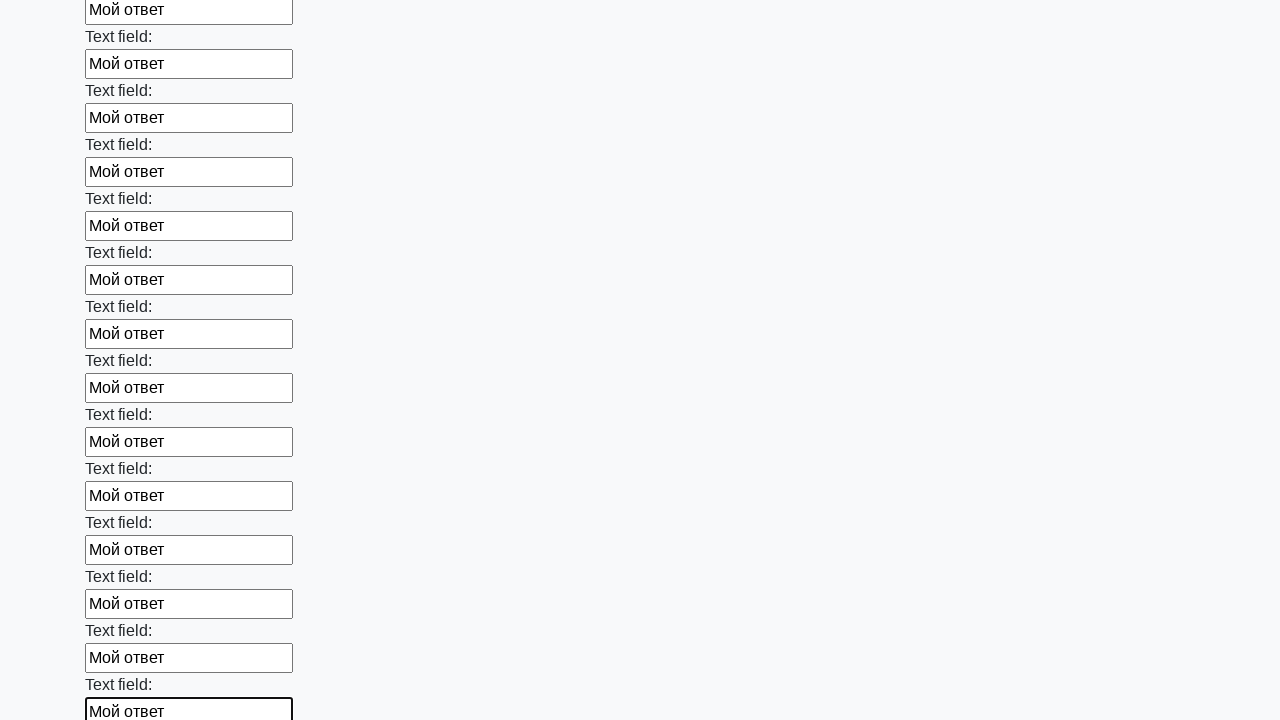

Filled an input field with 'Мой ответ' on input >> nth=68
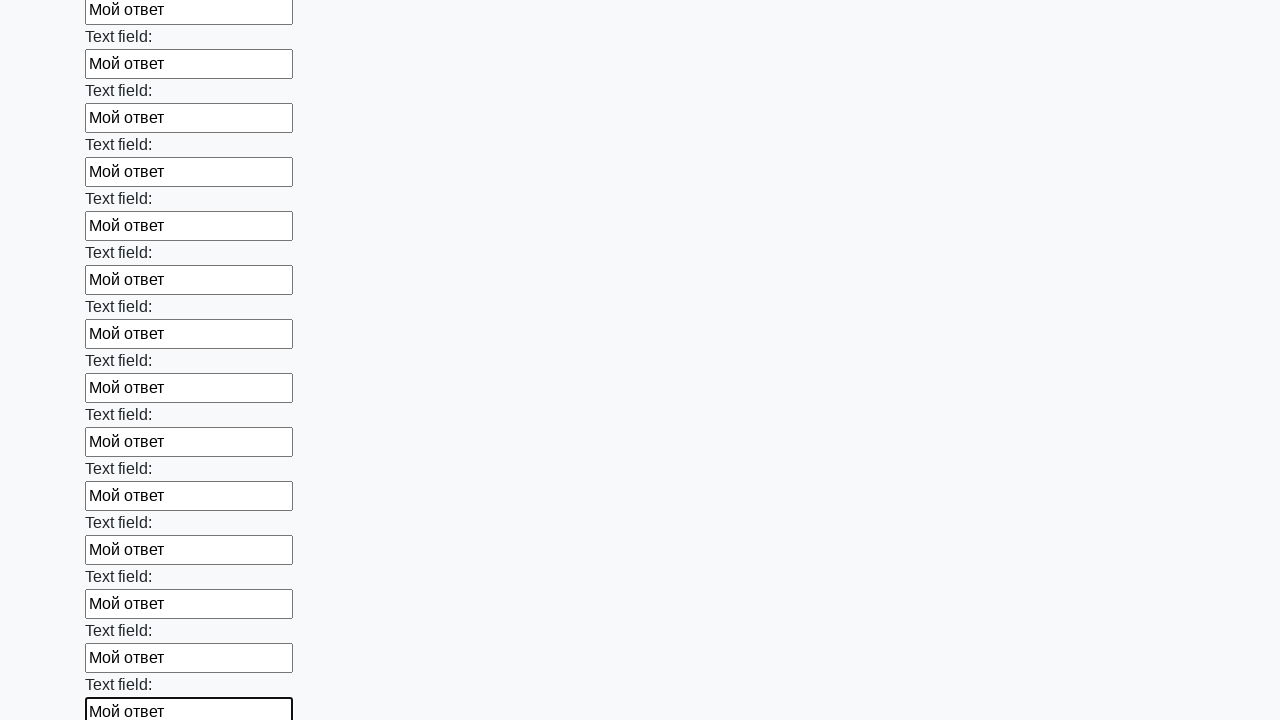

Filled an input field with 'Мой ответ' on input >> nth=69
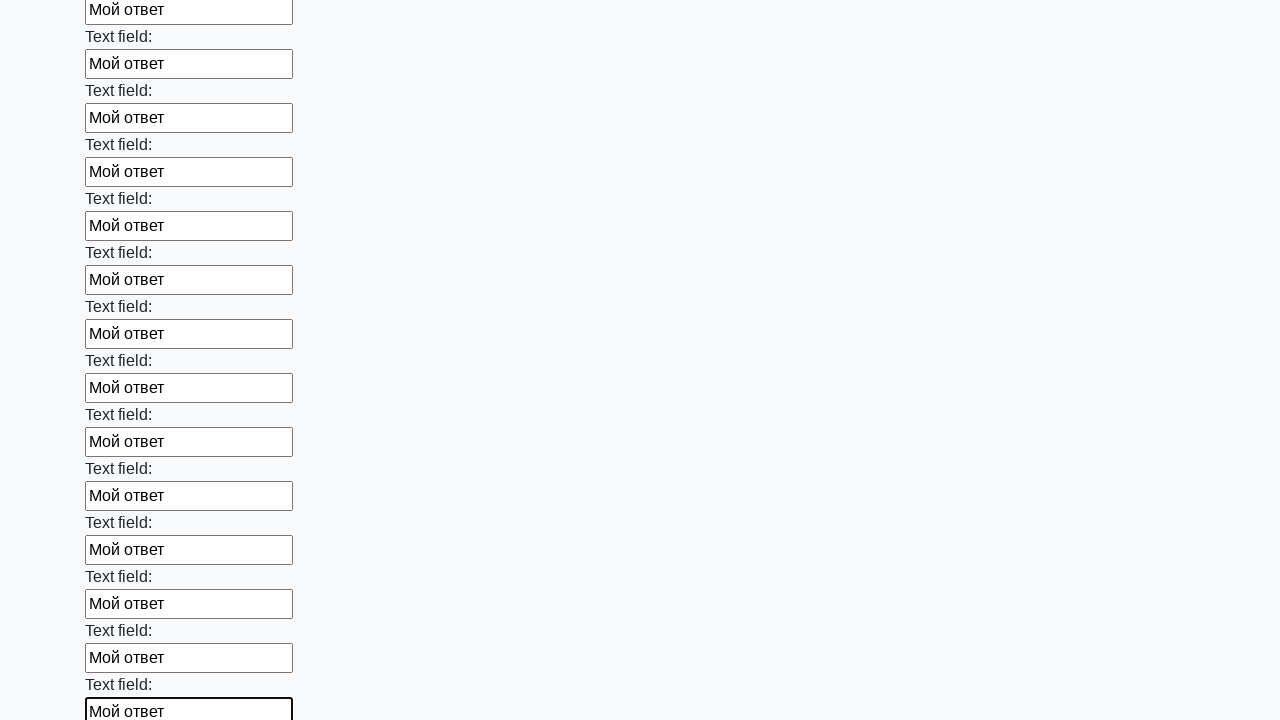

Filled an input field with 'Мой ответ' on input >> nth=70
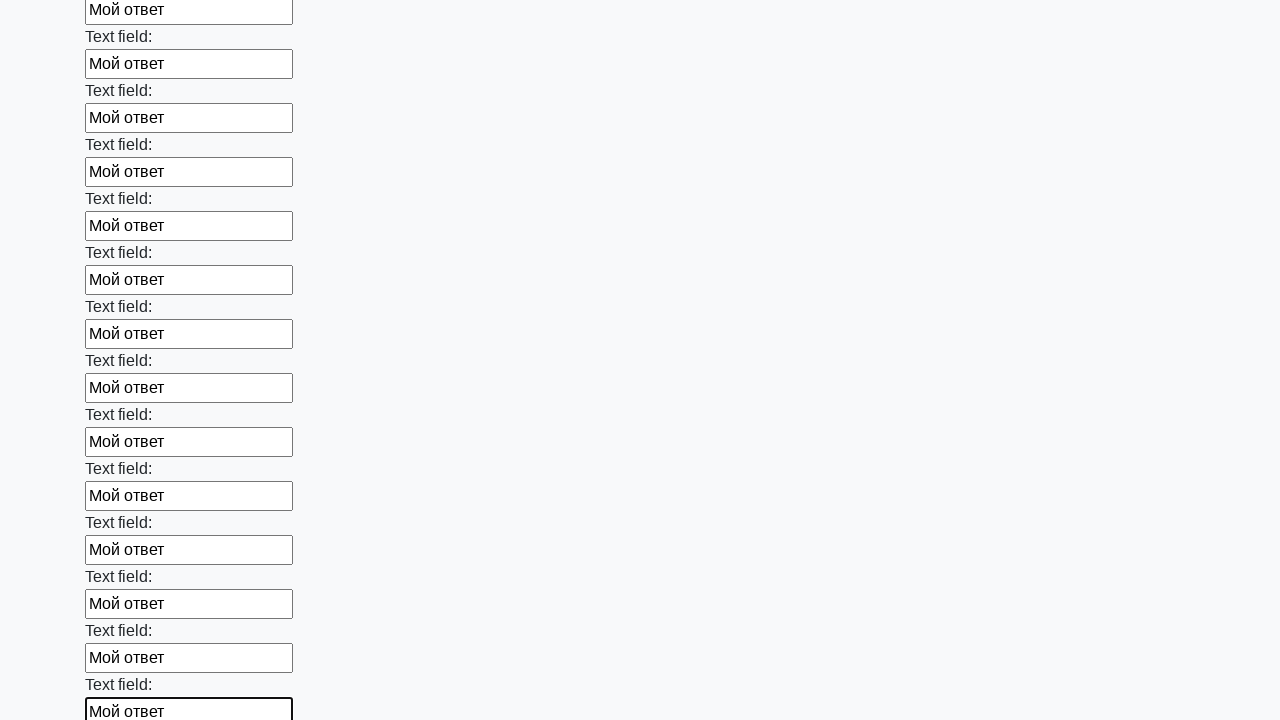

Filled an input field with 'Мой ответ' on input >> nth=71
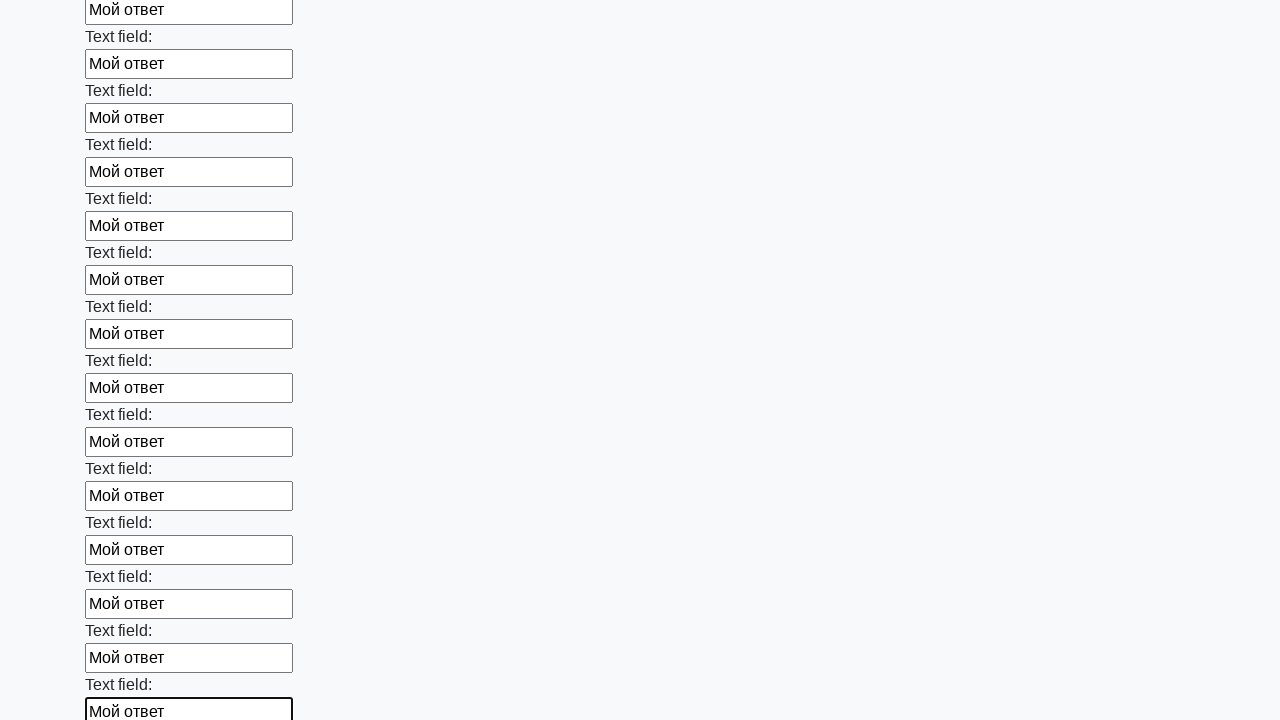

Filled an input field with 'Мой ответ' on input >> nth=72
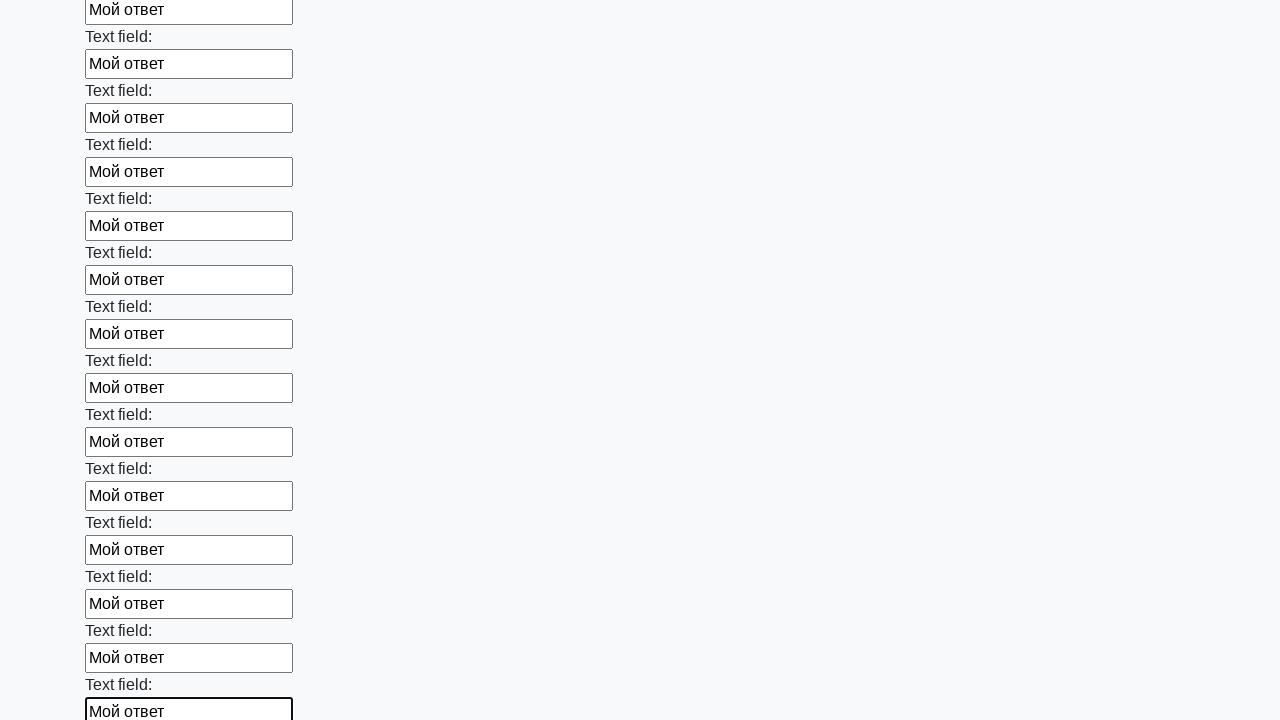

Filled an input field with 'Мой ответ' on input >> nth=73
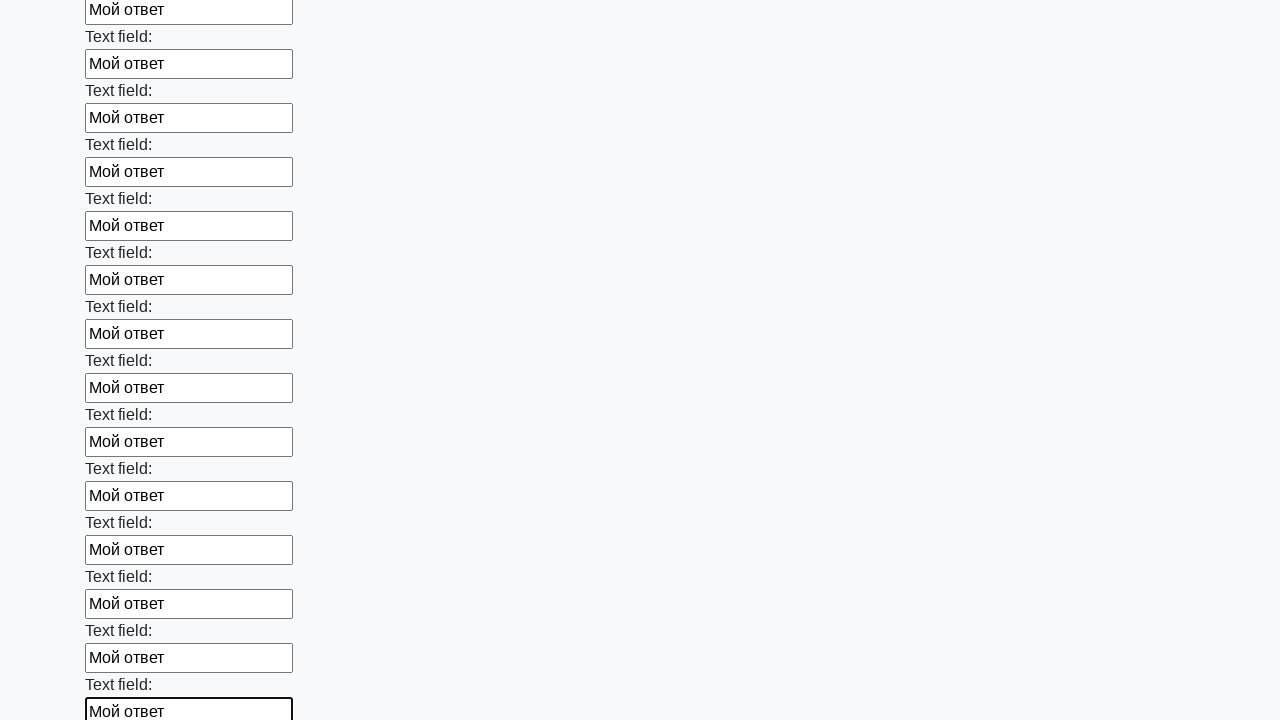

Filled an input field with 'Мой ответ' on input >> nth=74
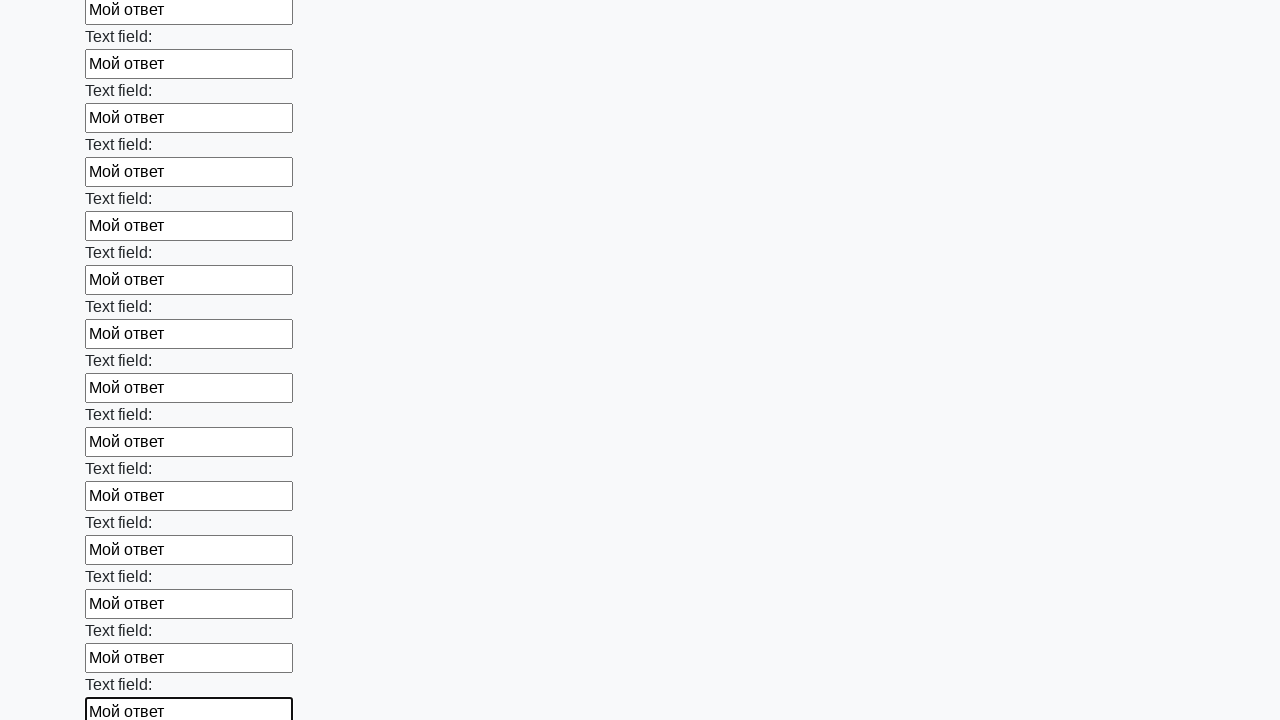

Filled an input field with 'Мой ответ' on input >> nth=75
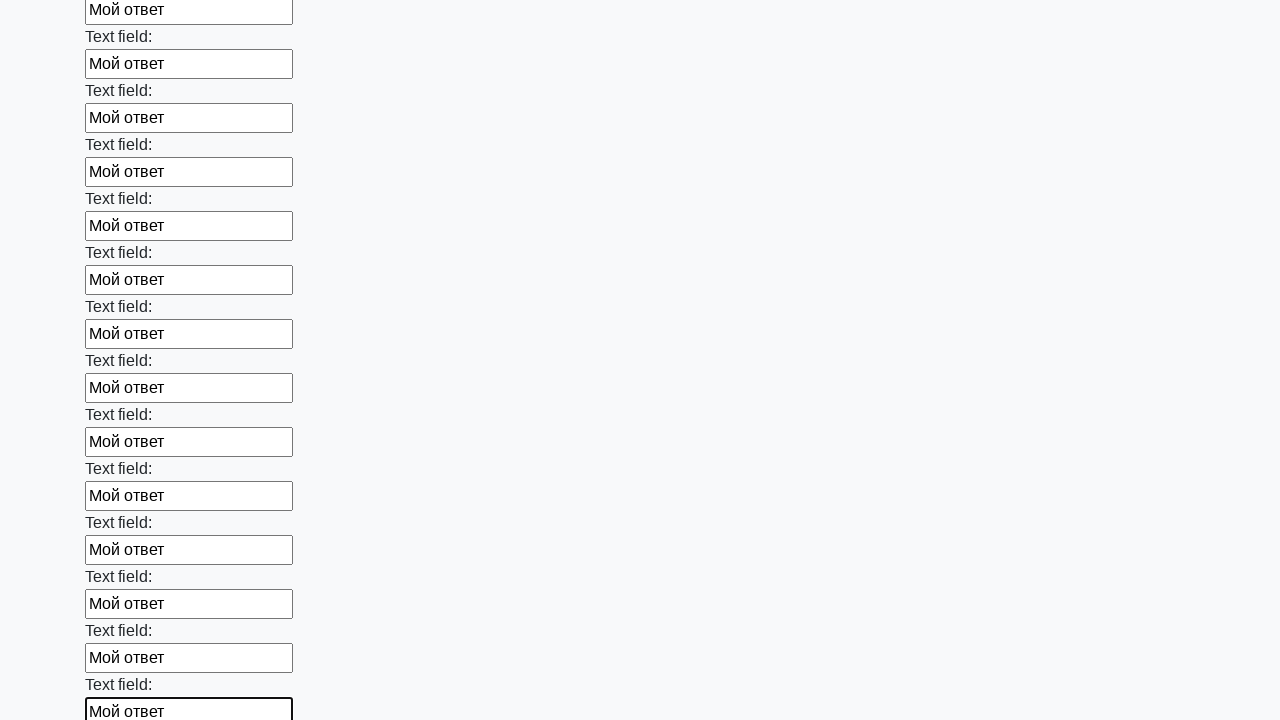

Filled an input field with 'Мой ответ' on input >> nth=76
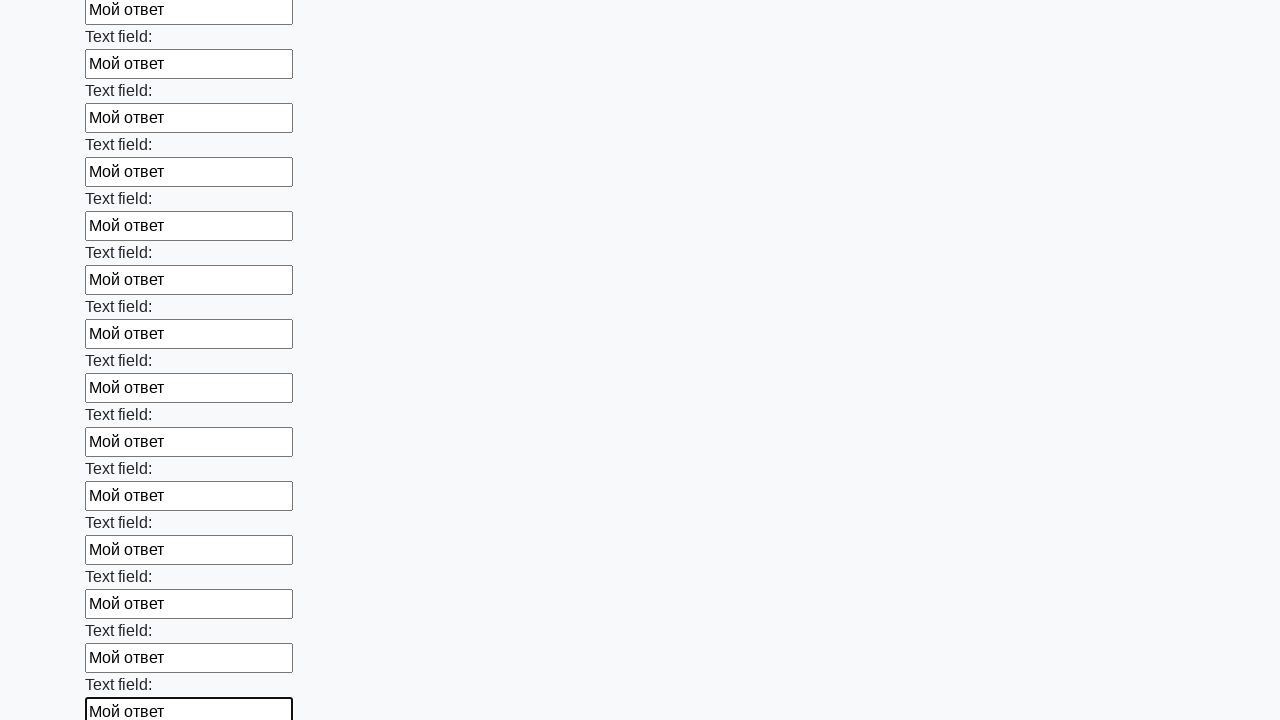

Filled an input field with 'Мой ответ' on input >> nth=77
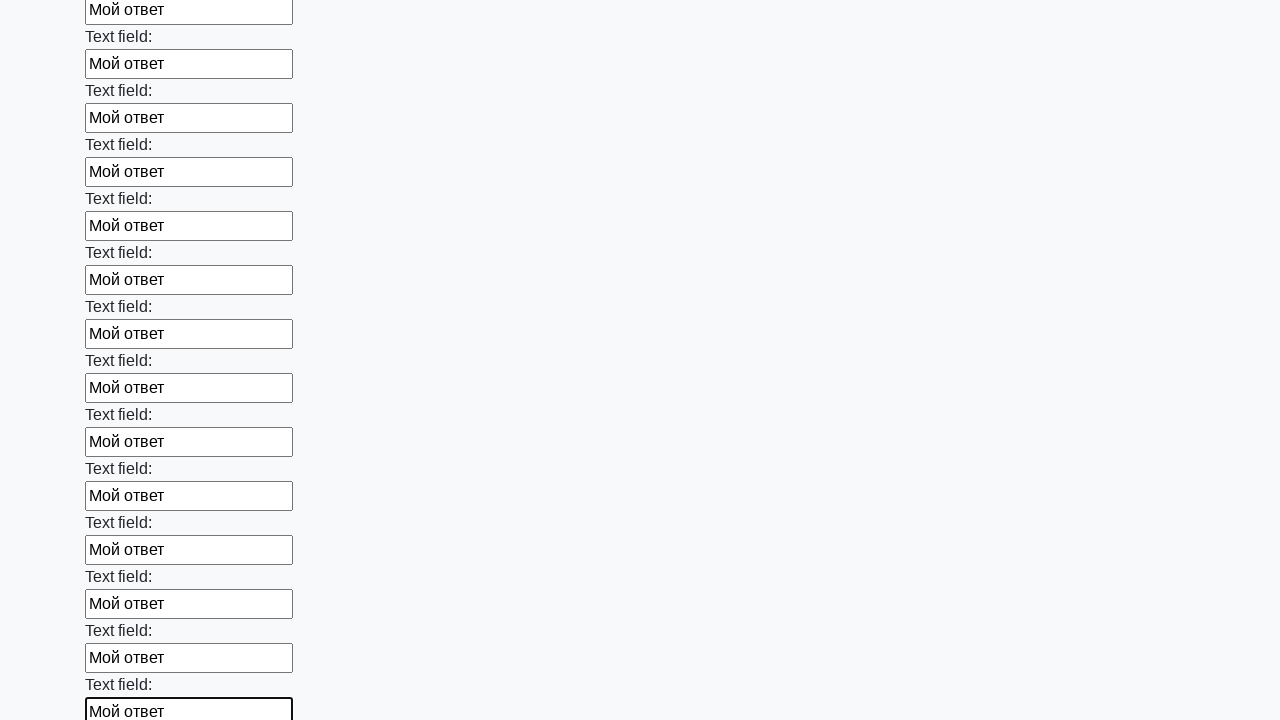

Filled an input field with 'Мой ответ' on input >> nth=78
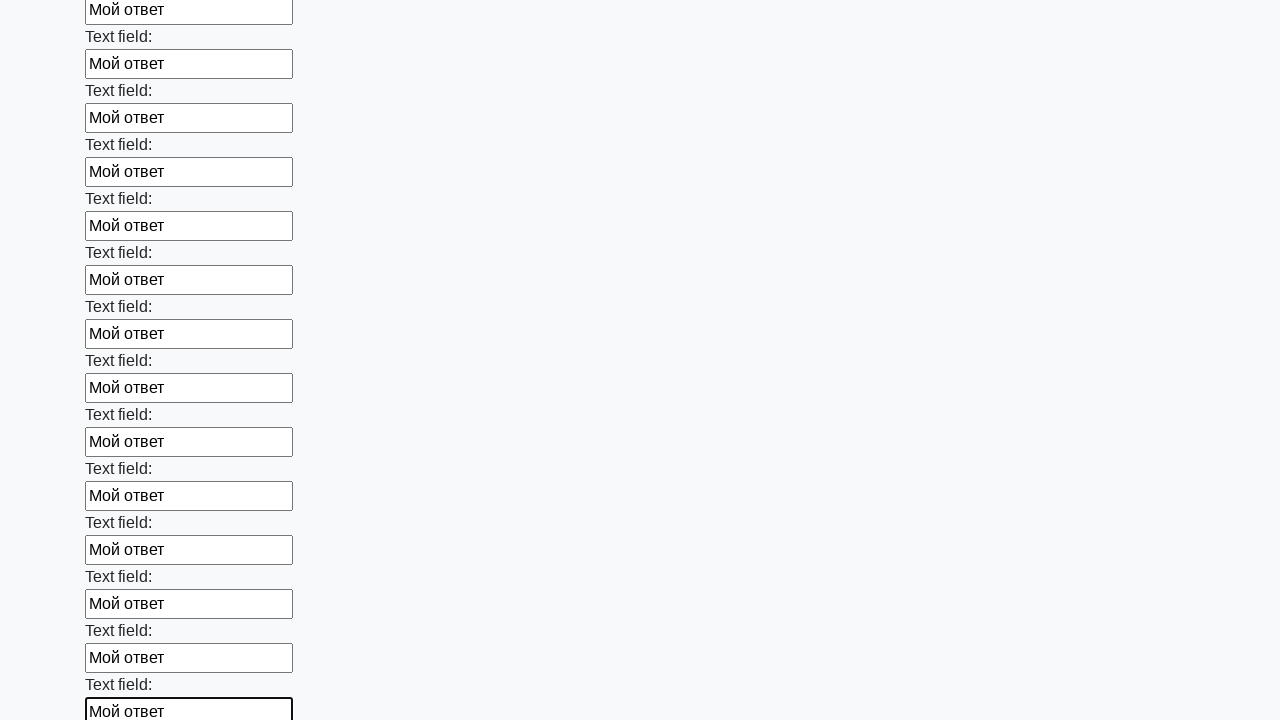

Filled an input field with 'Мой ответ' on input >> nth=79
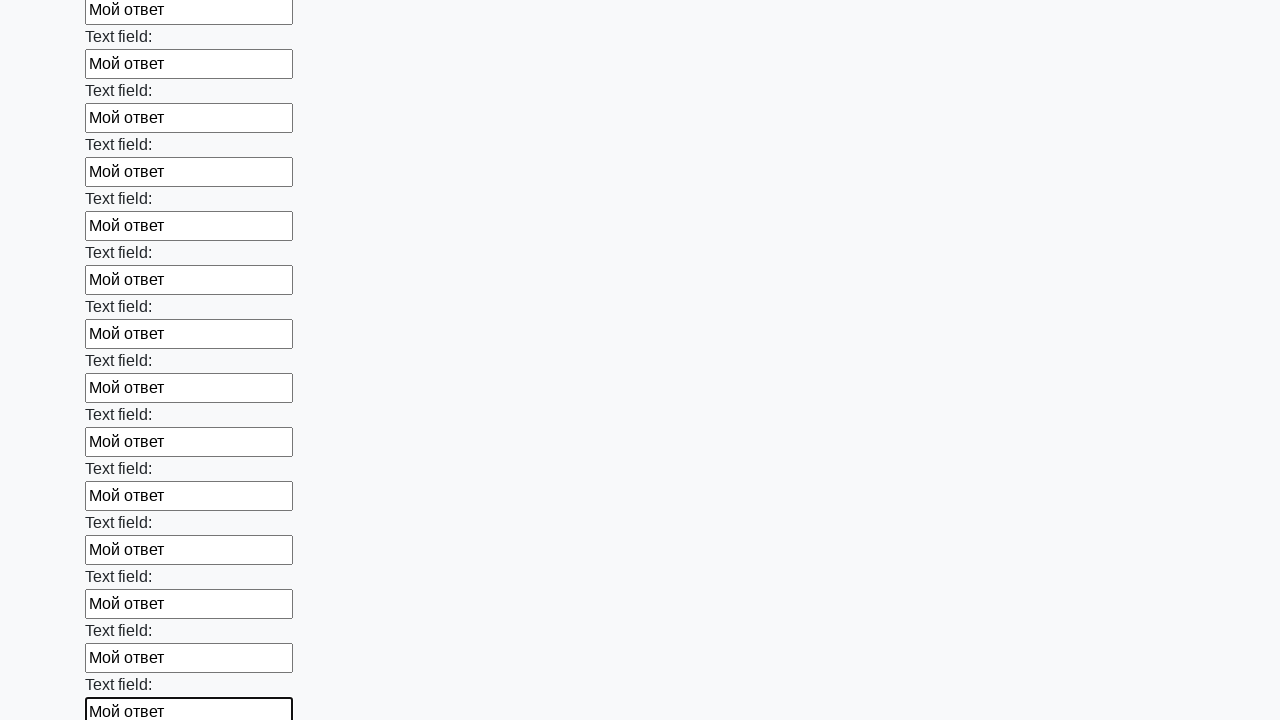

Filled an input field with 'Мой ответ' on input >> nth=80
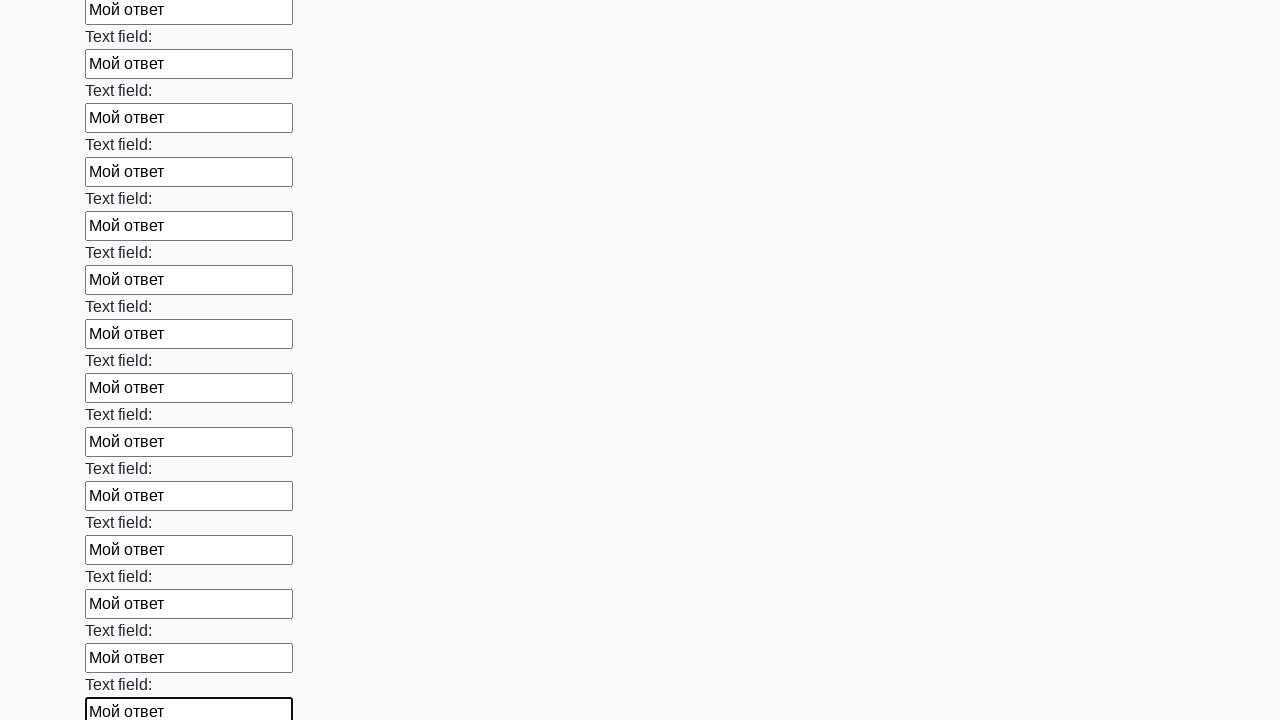

Filled an input field with 'Мой ответ' on input >> nth=81
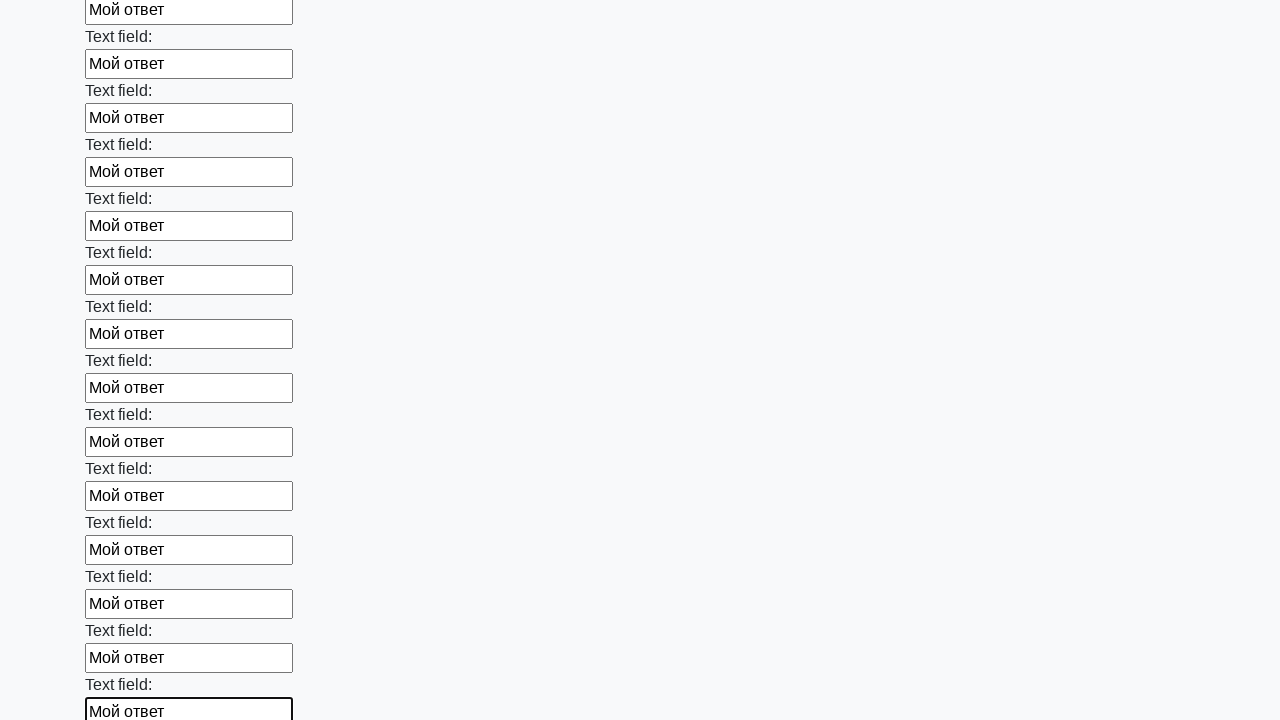

Filled an input field with 'Мой ответ' on input >> nth=82
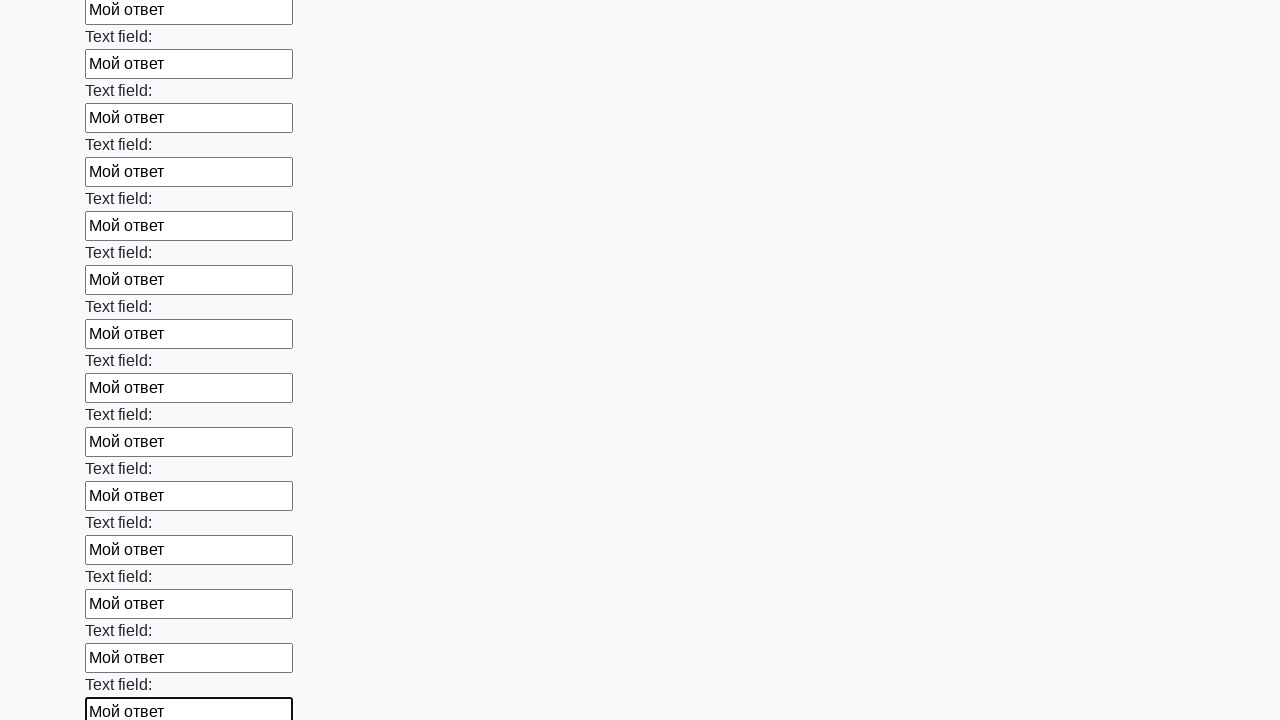

Filled an input field with 'Мой ответ' on input >> nth=83
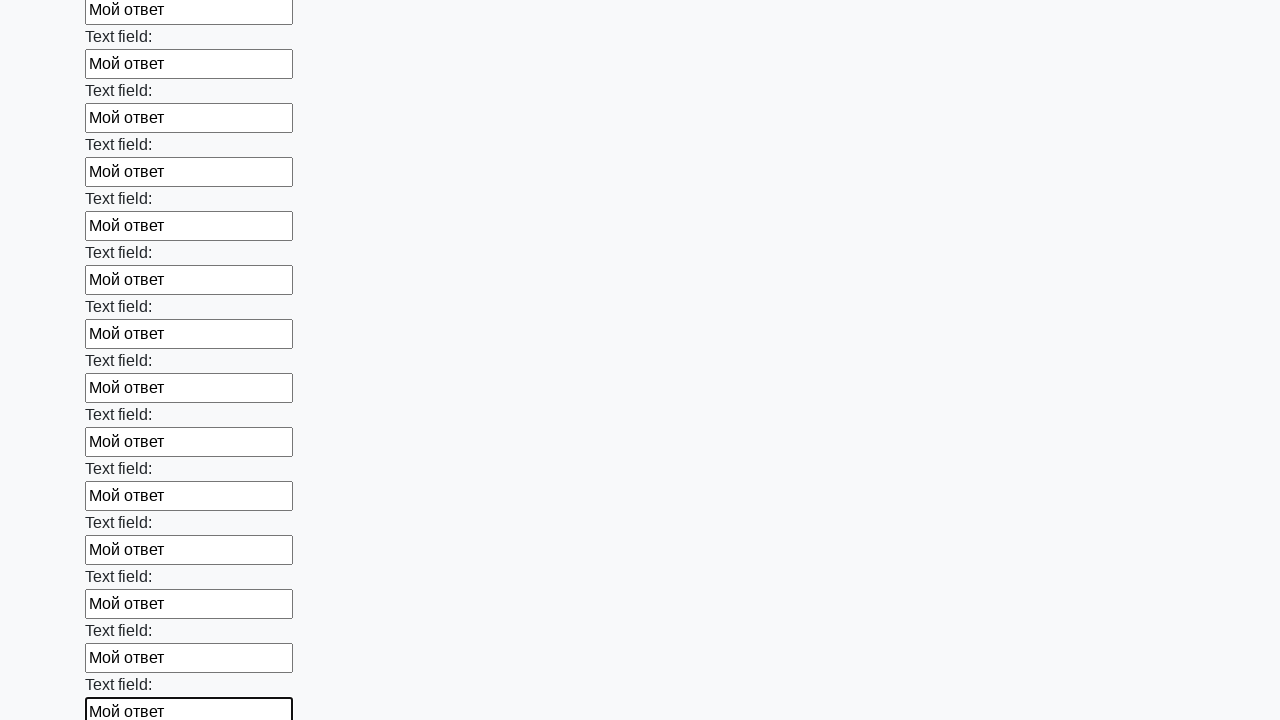

Filled an input field with 'Мой ответ' on input >> nth=84
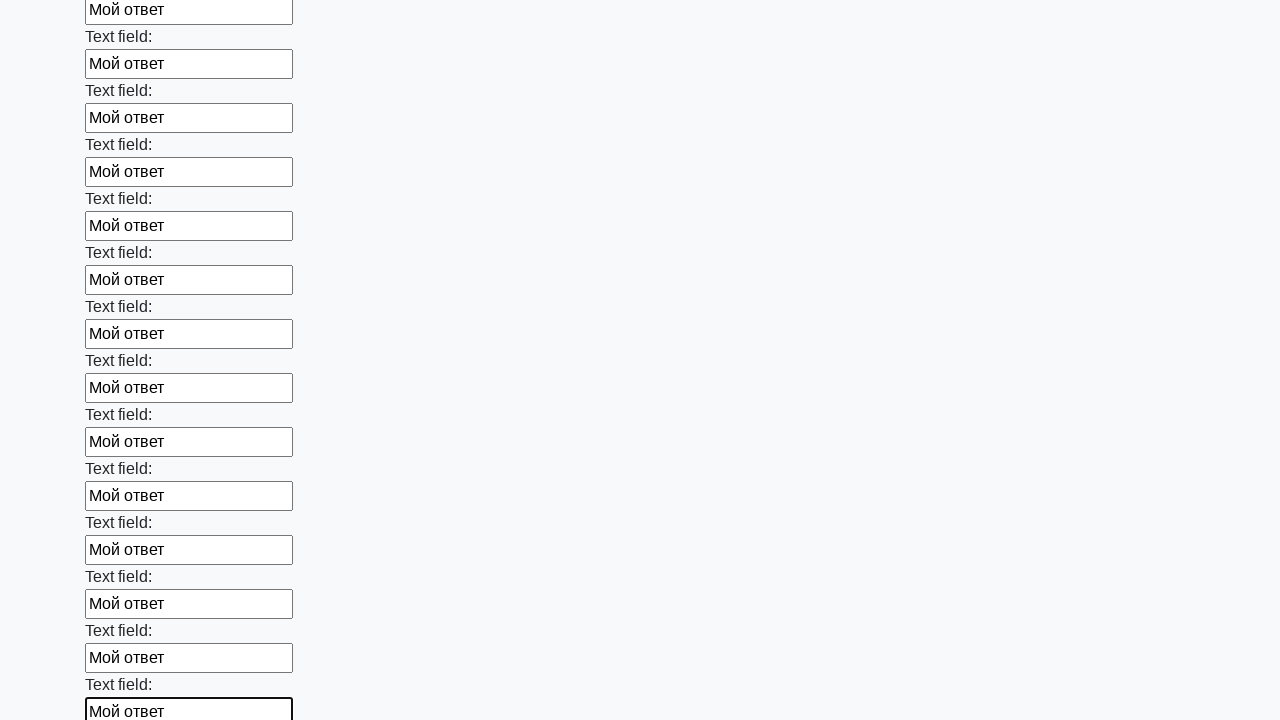

Filled an input field with 'Мой ответ' on input >> nth=85
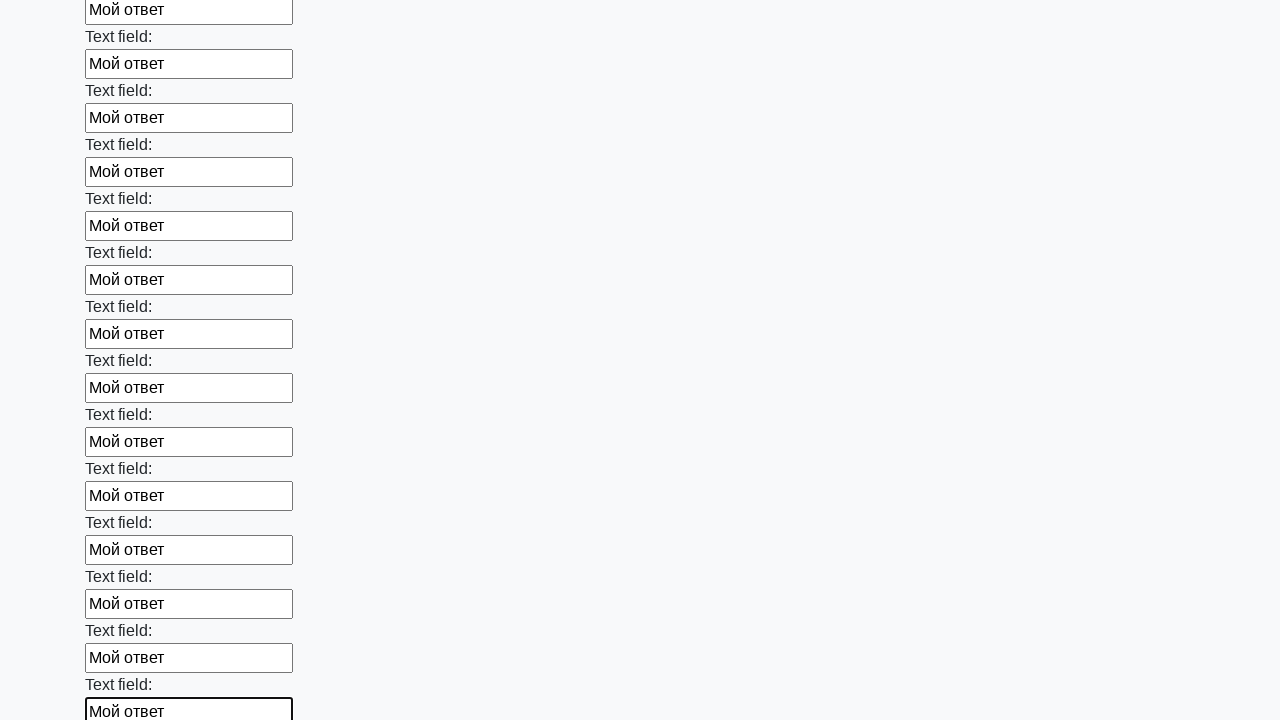

Filled an input field with 'Мой ответ' on input >> nth=86
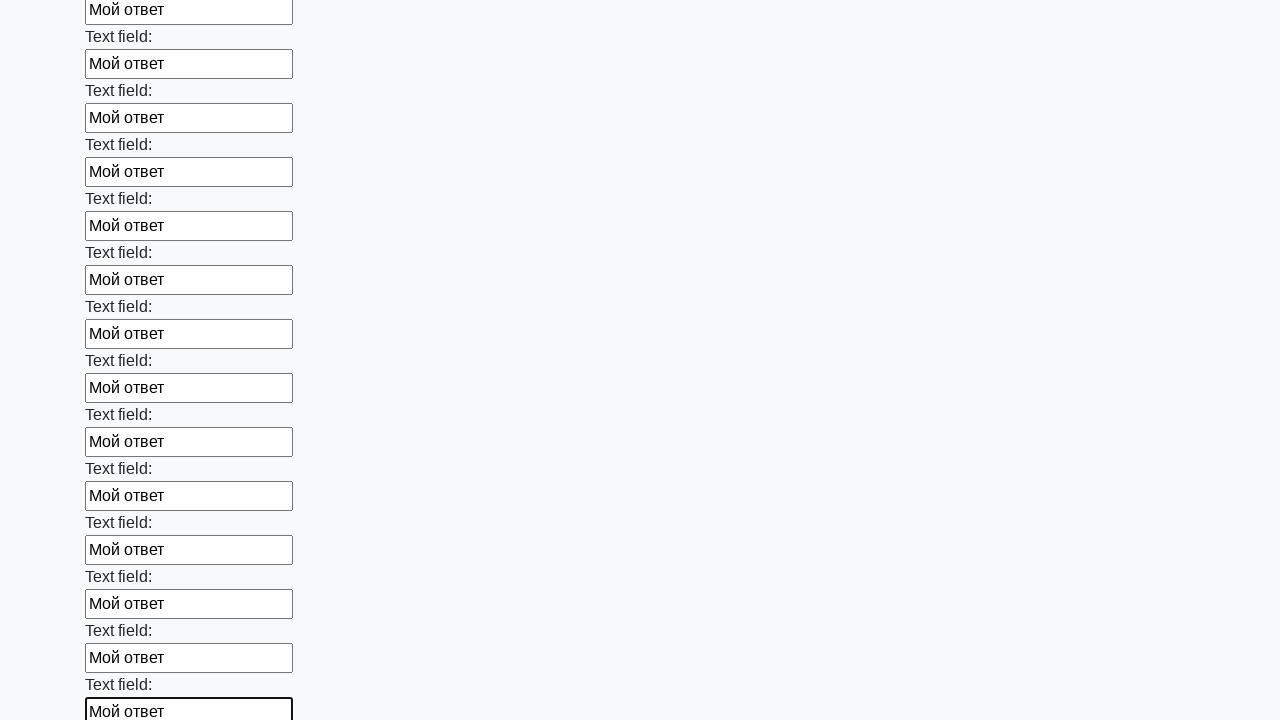

Filled an input field with 'Мой ответ' on input >> nth=87
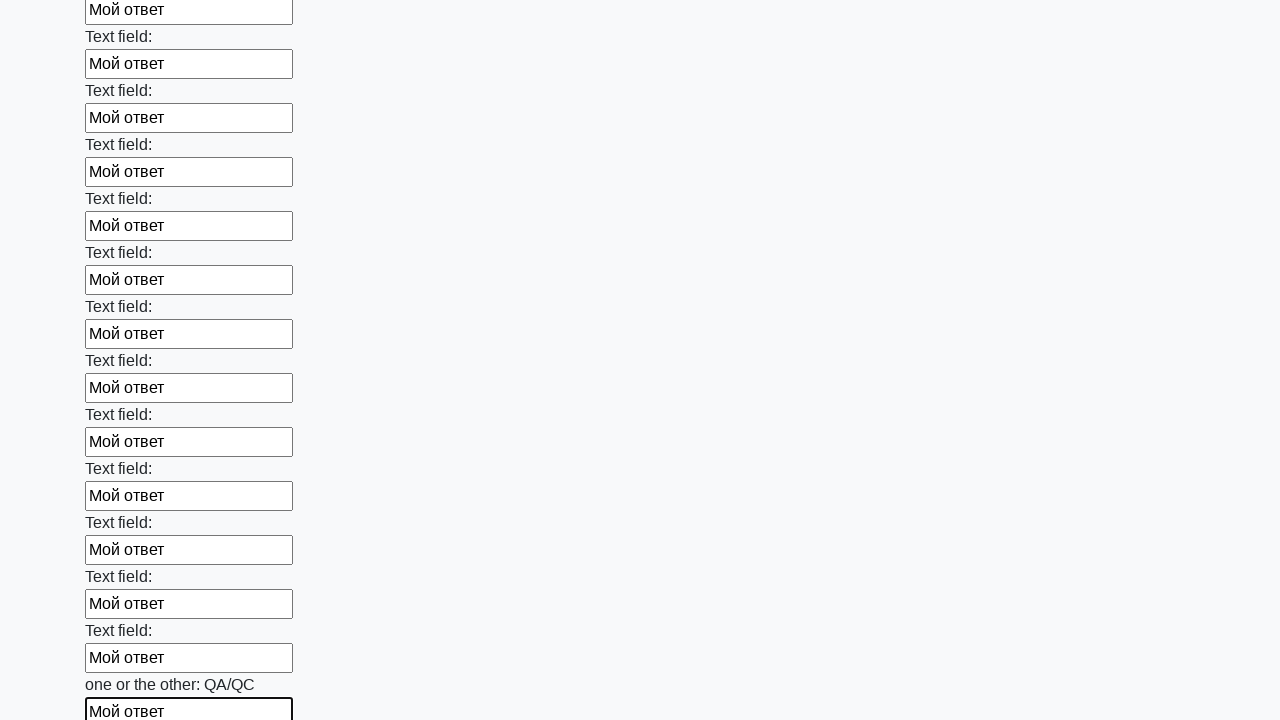

Filled an input field with 'Мой ответ' on input >> nth=88
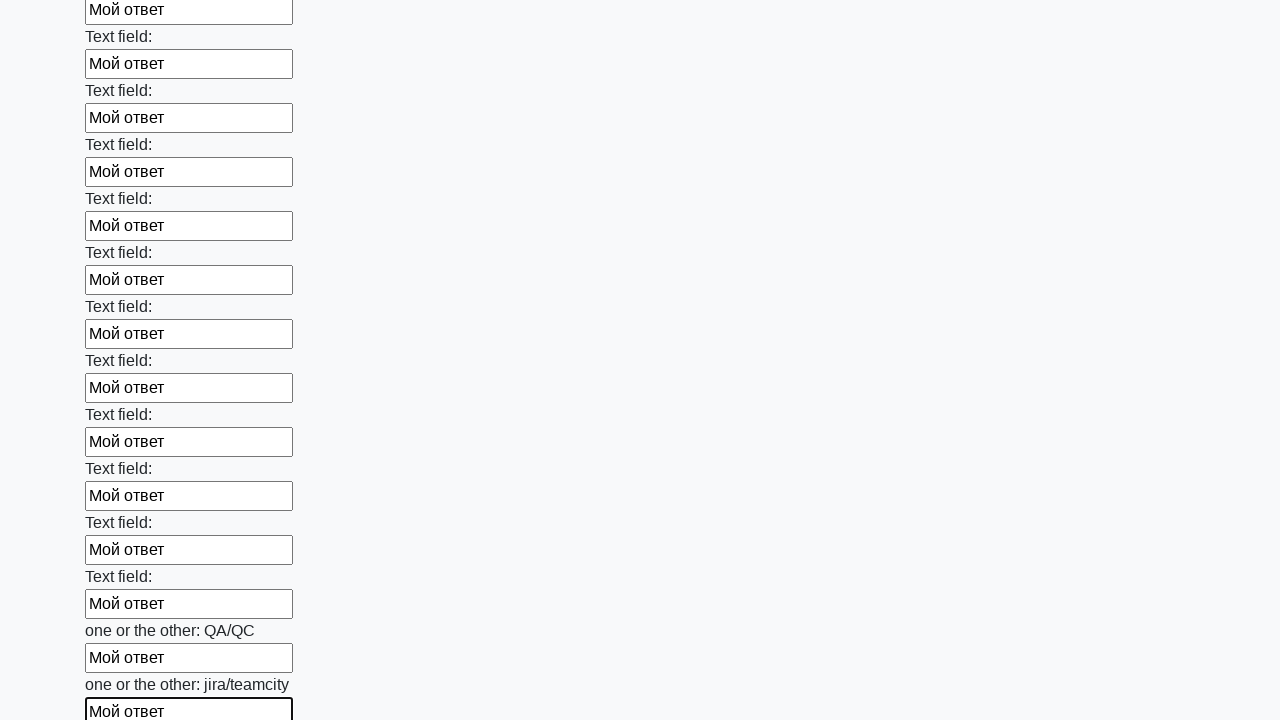

Filled an input field with 'Мой ответ' on input >> nth=89
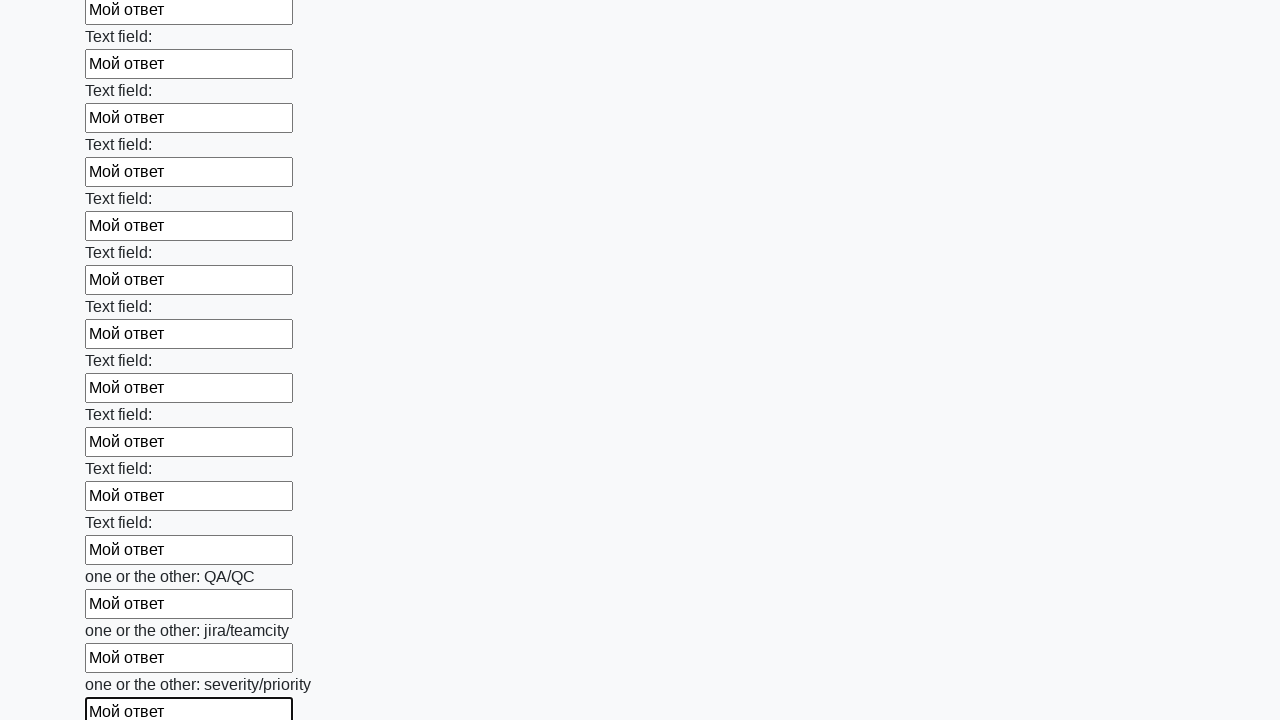

Filled an input field with 'Мой ответ' on input >> nth=90
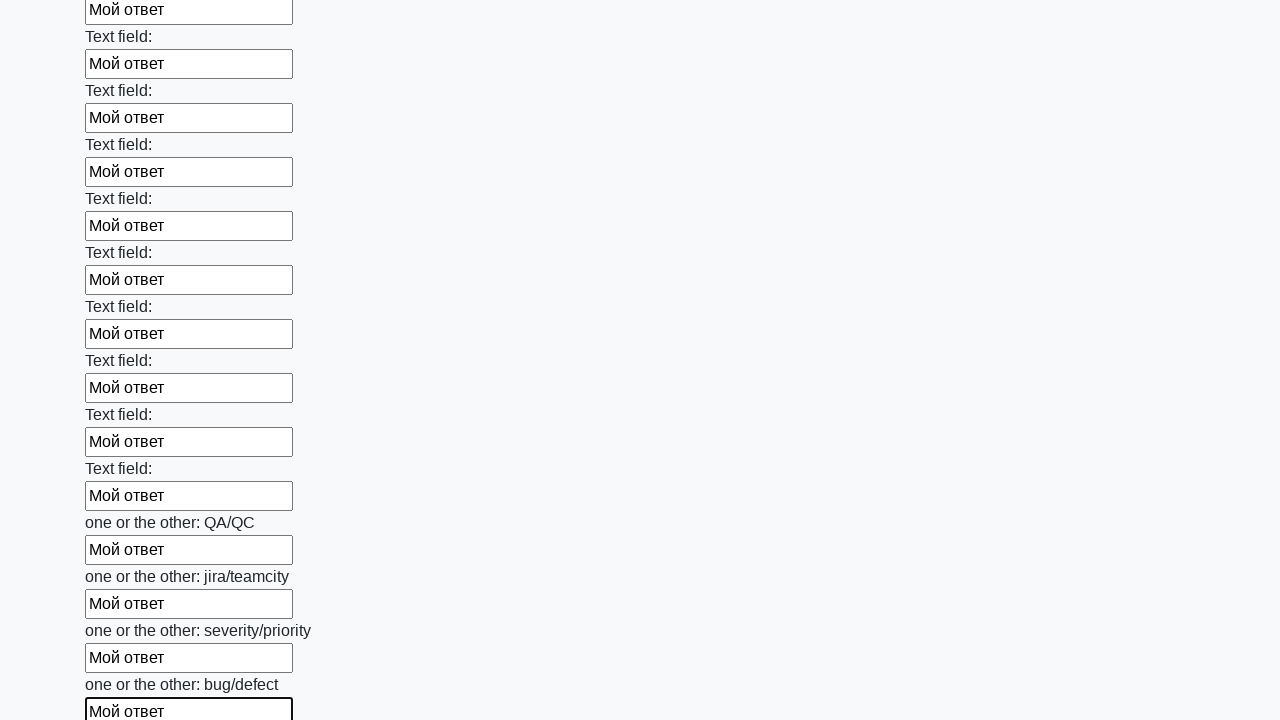

Filled an input field with 'Мой ответ' on input >> nth=91
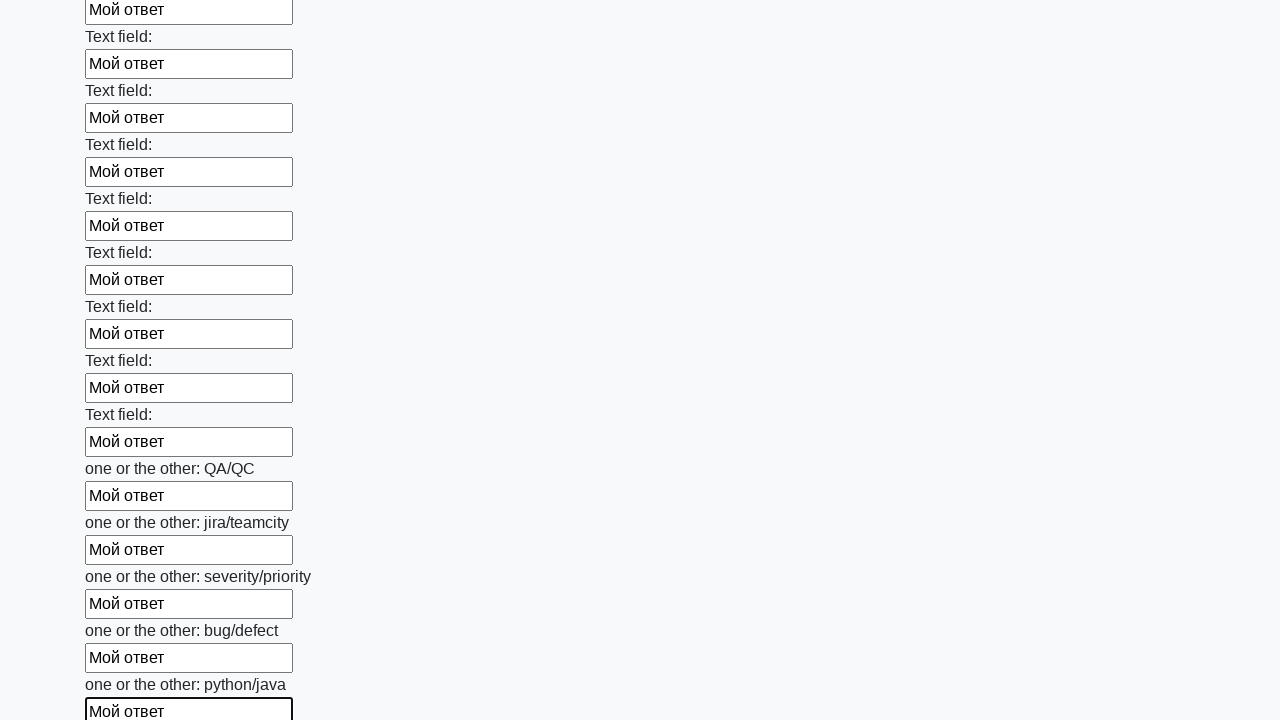

Filled an input field with 'Мой ответ' on input >> nth=92
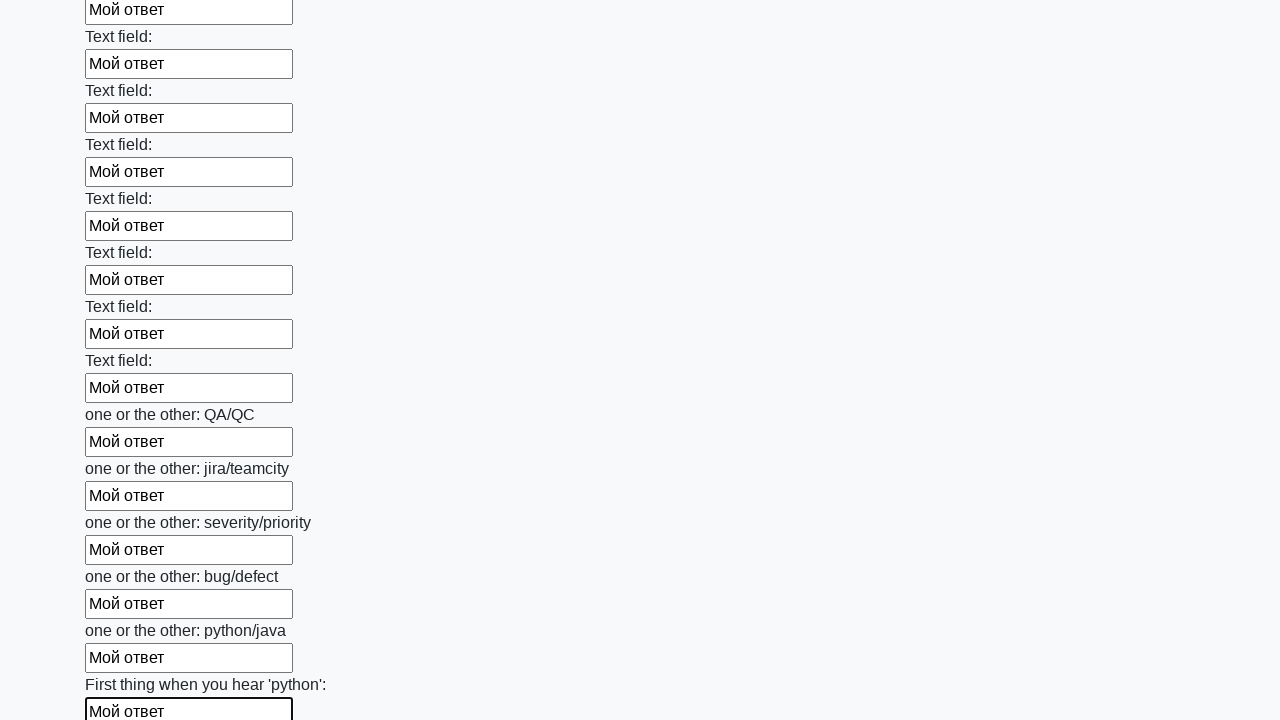

Filled an input field with 'Мой ответ' on input >> nth=93
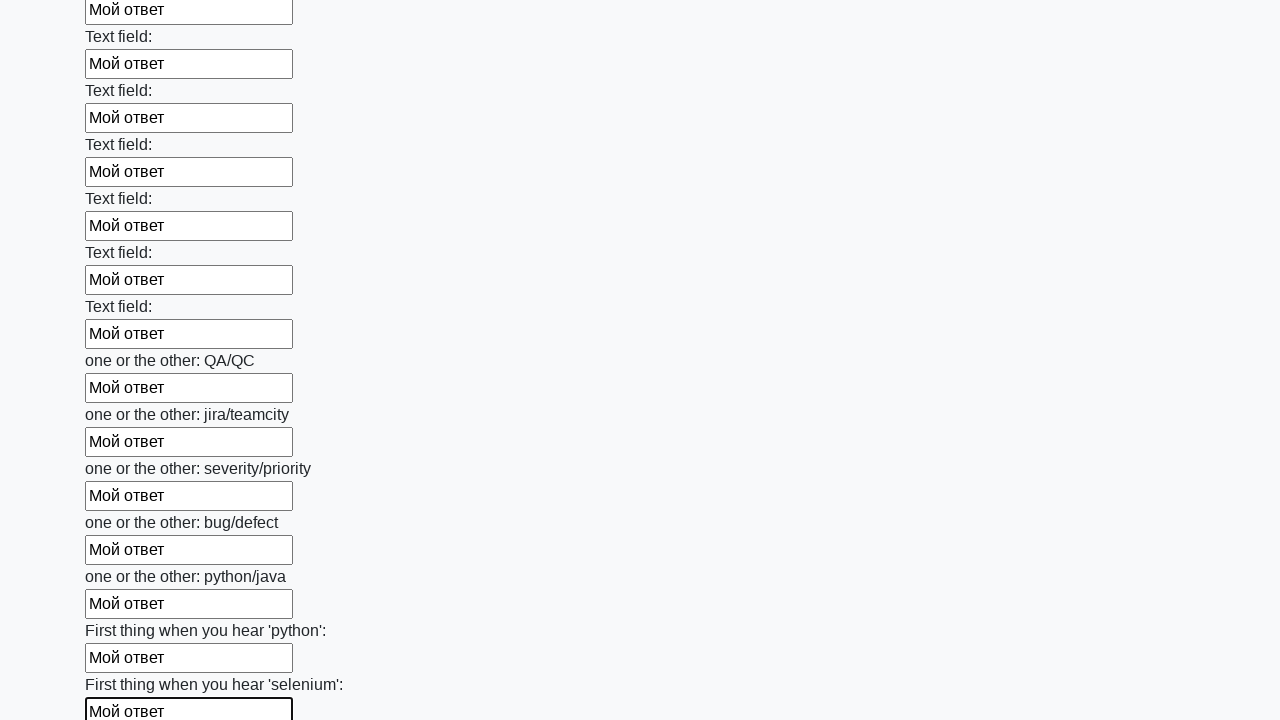

Filled an input field with 'Мой ответ' on input >> nth=94
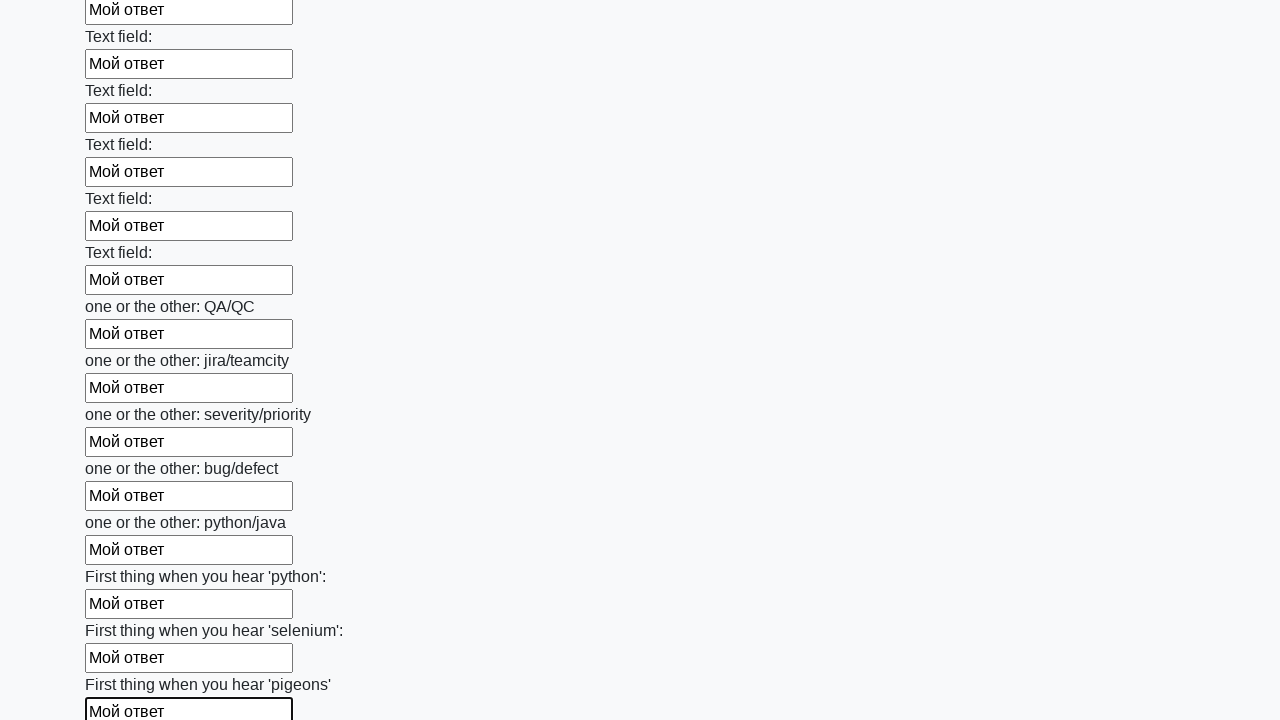

Filled an input field with 'Мой ответ' on input >> nth=95
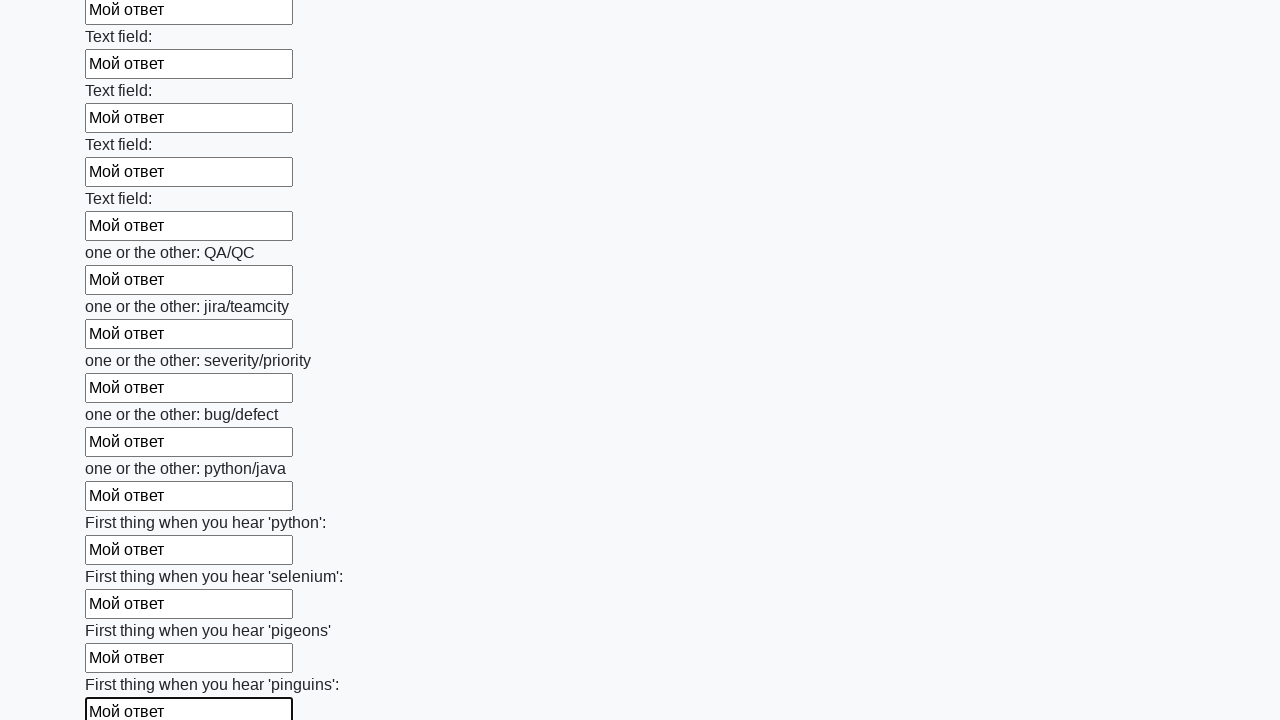

Filled an input field with 'Мой ответ' on input >> nth=96
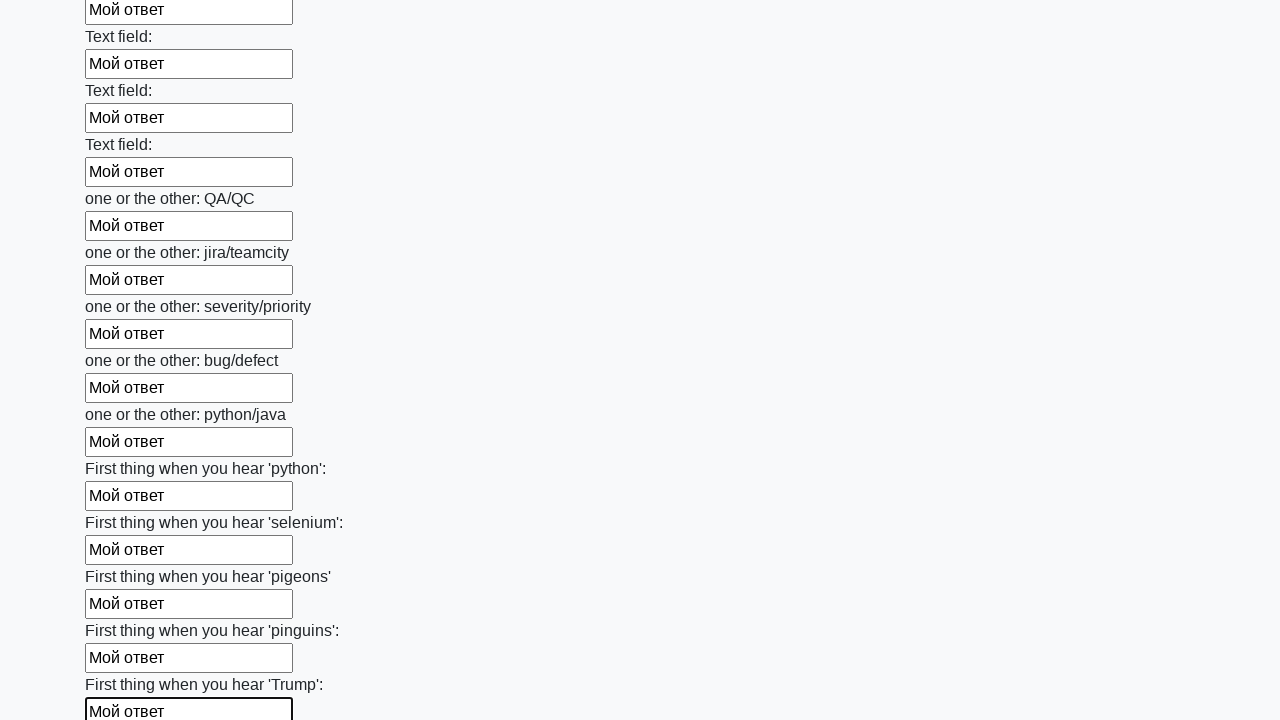

Filled an input field with 'Мой ответ' on input >> nth=97
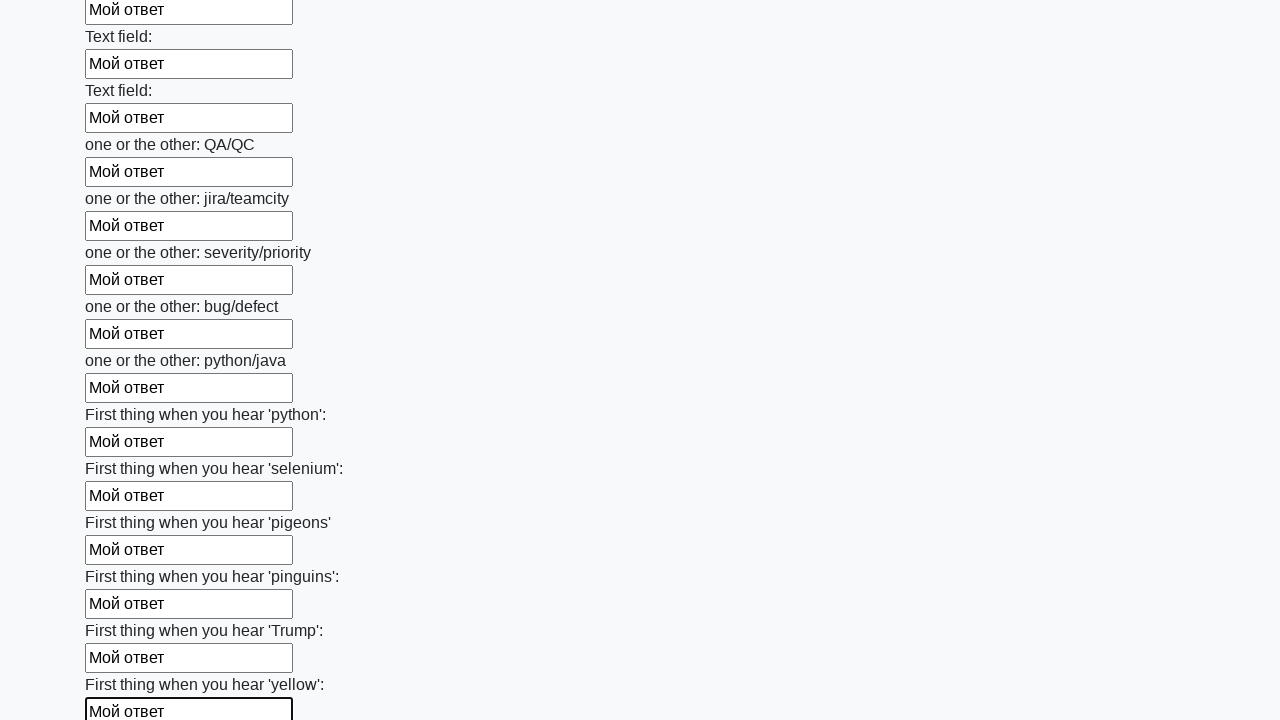

Filled an input field with 'Мой ответ' on input >> nth=98
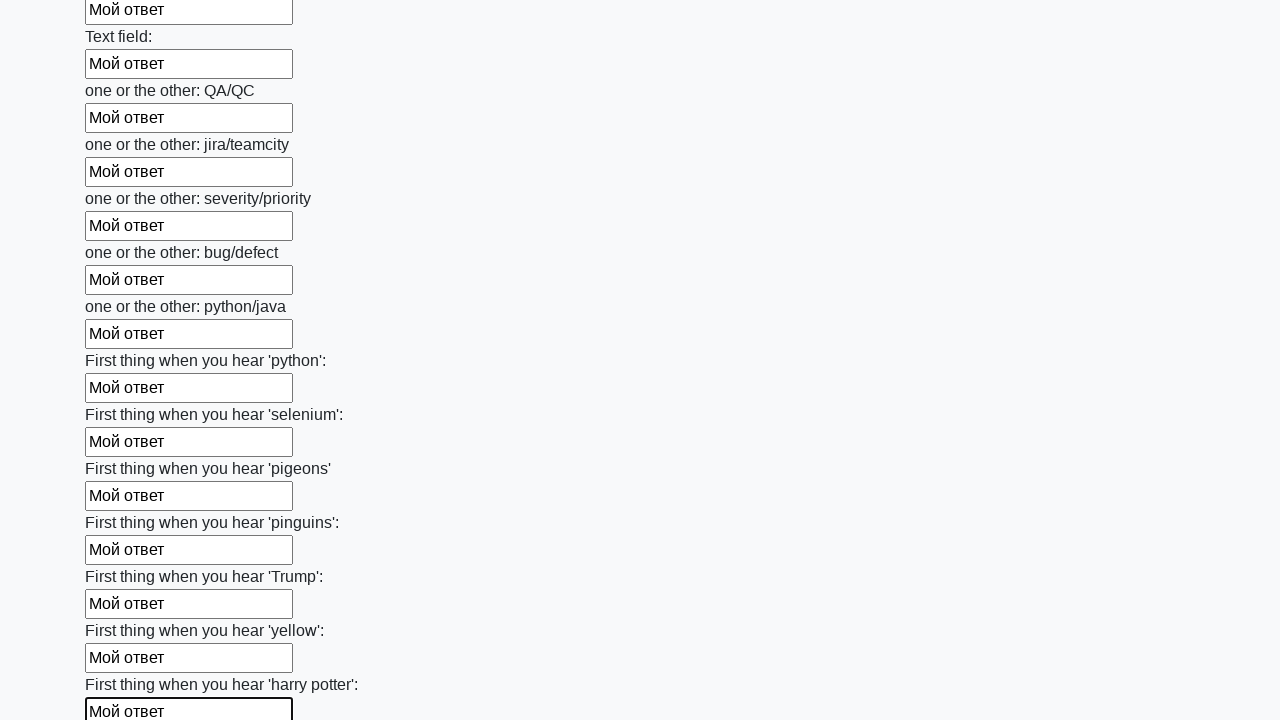

Filled an input field with 'Мой ответ' on input >> nth=99
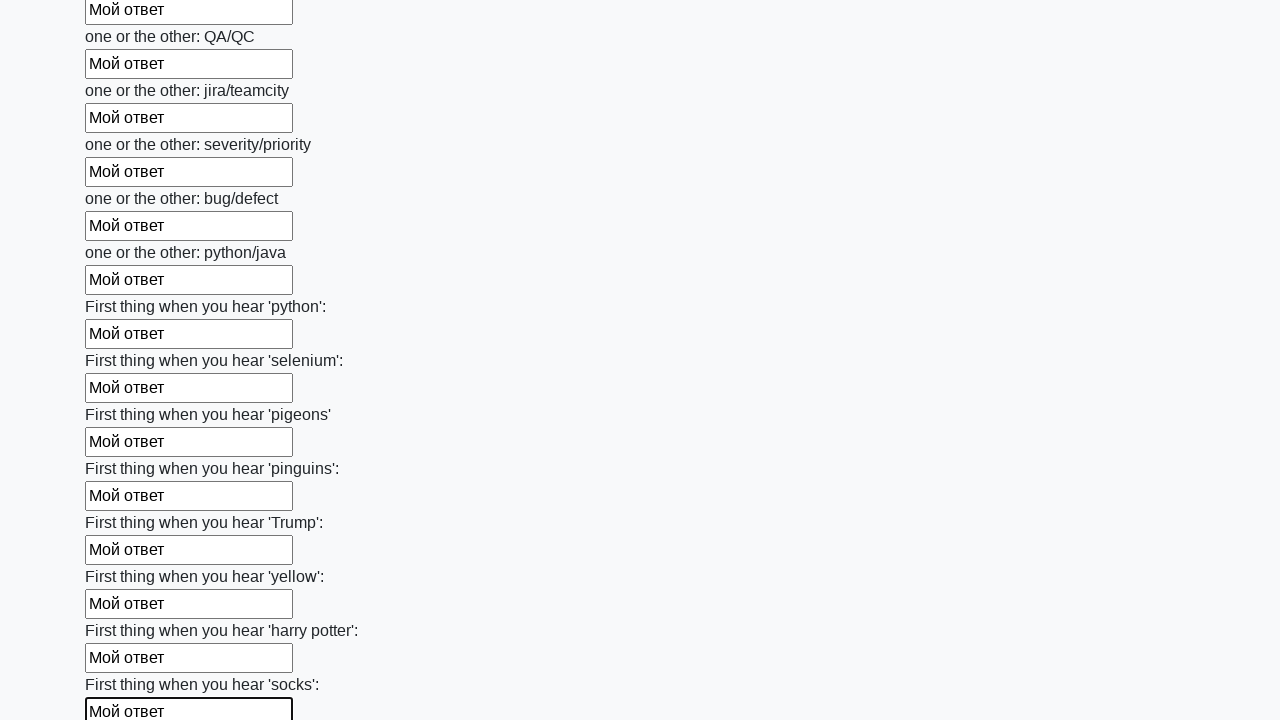

Clicked the submit button to submit the form at (123, 611) on button.btn
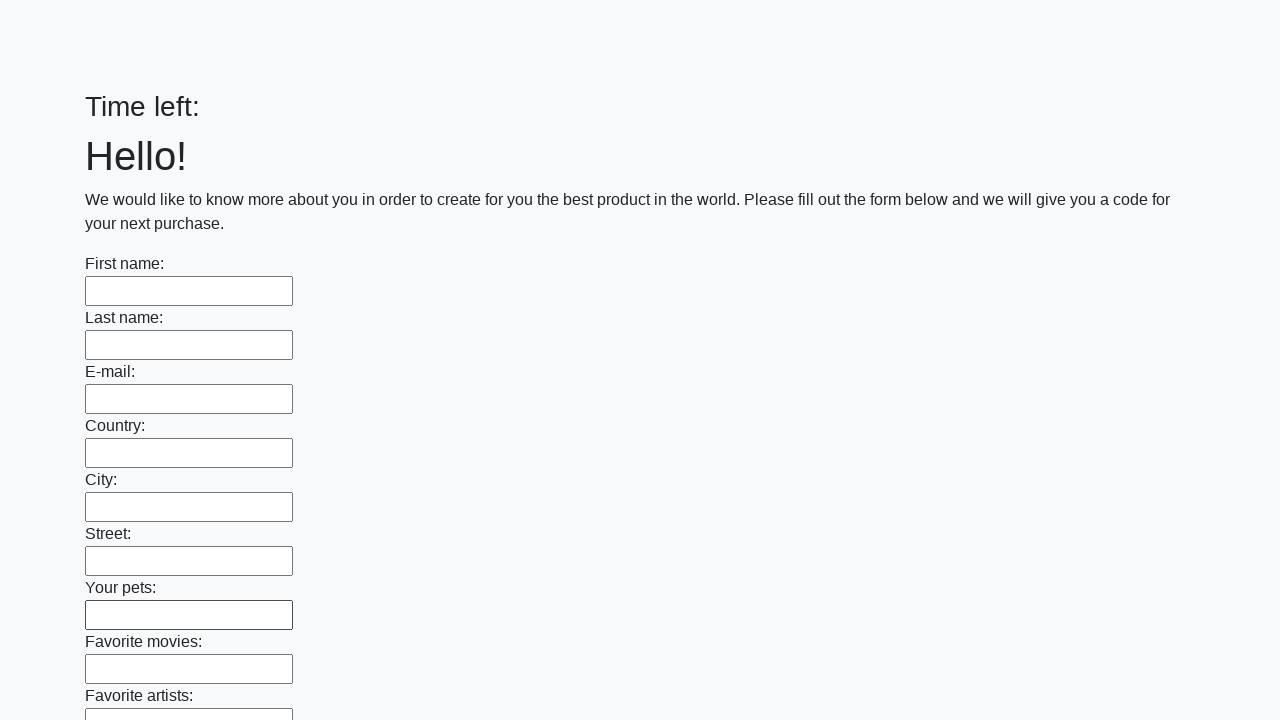

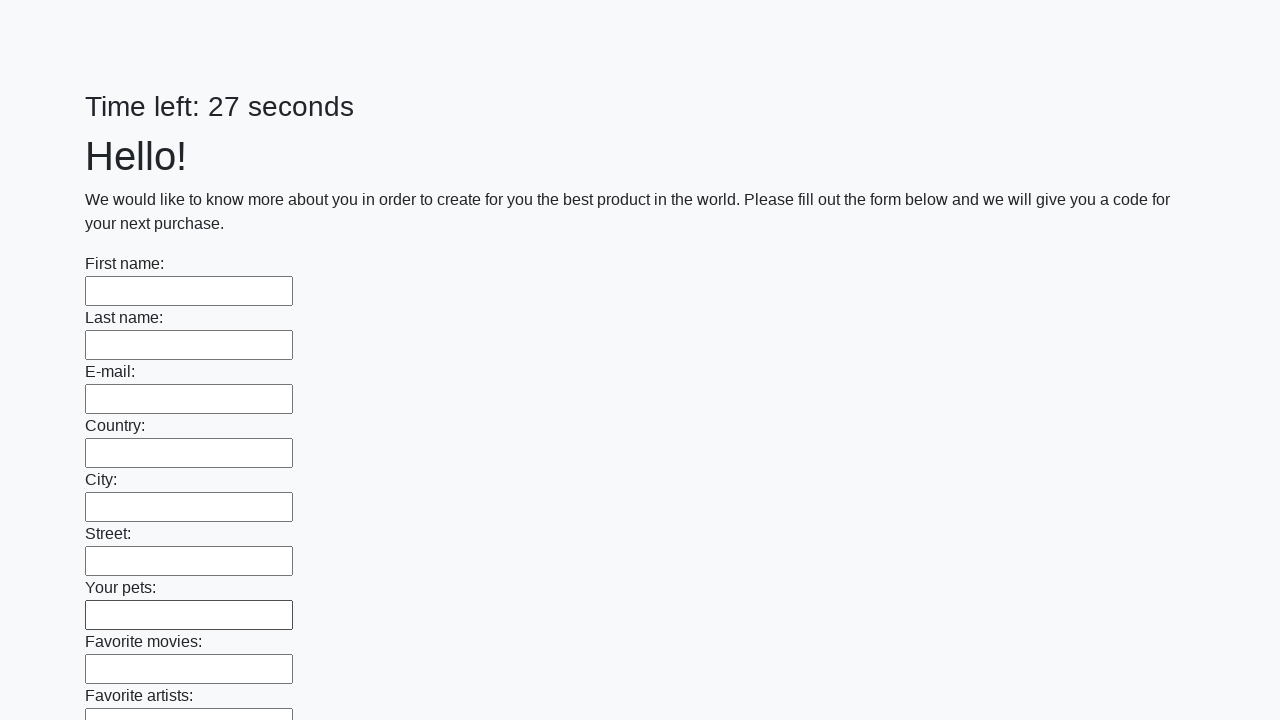